Tests filling a large form by entering text into all input fields and clicking the submit button

Starting URL: http://suninjuly.github.io/huge_form.html

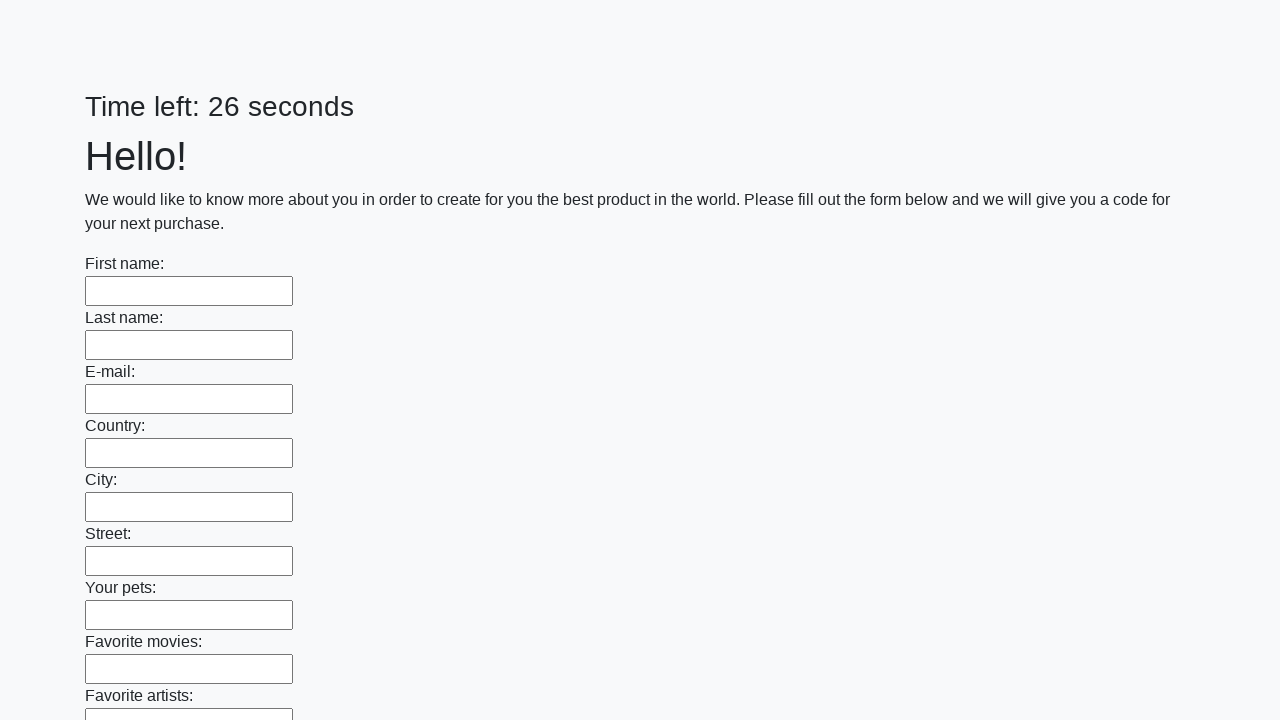

Located all input elements on the huge form
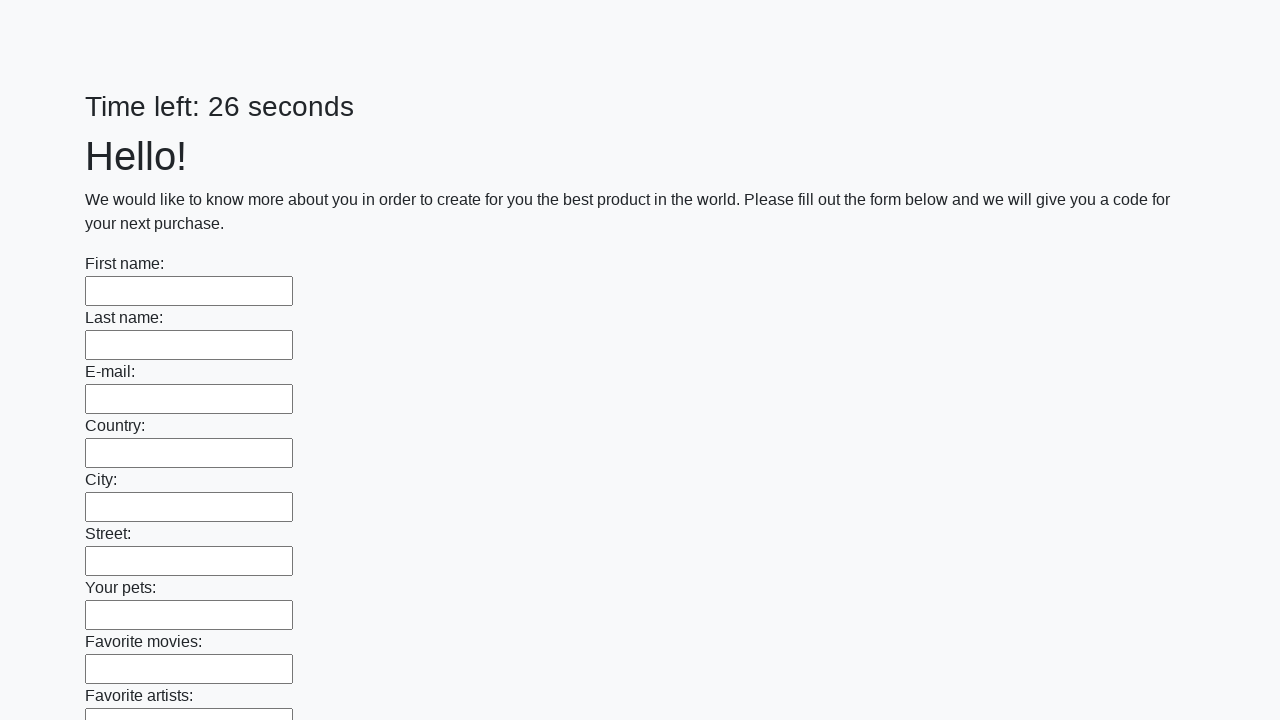

Filled input field with 'Мой ответ' on input >> nth=0
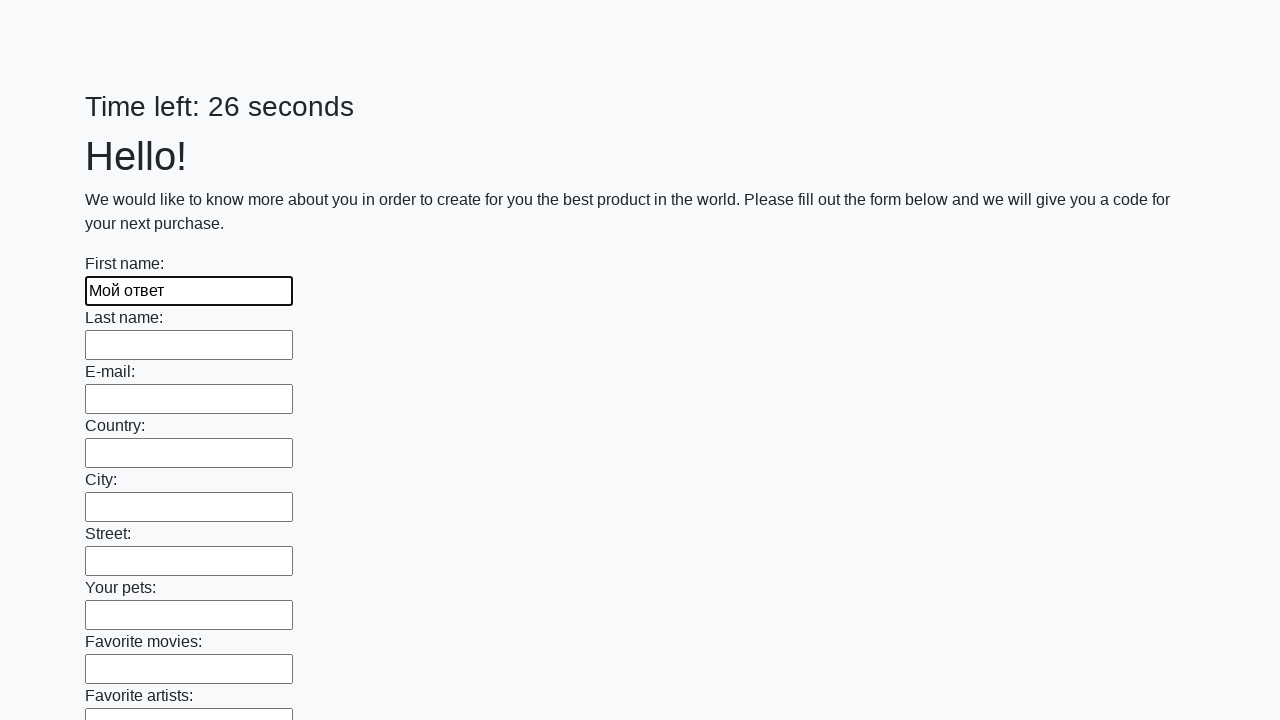

Filled input field with 'Мой ответ' on input >> nth=1
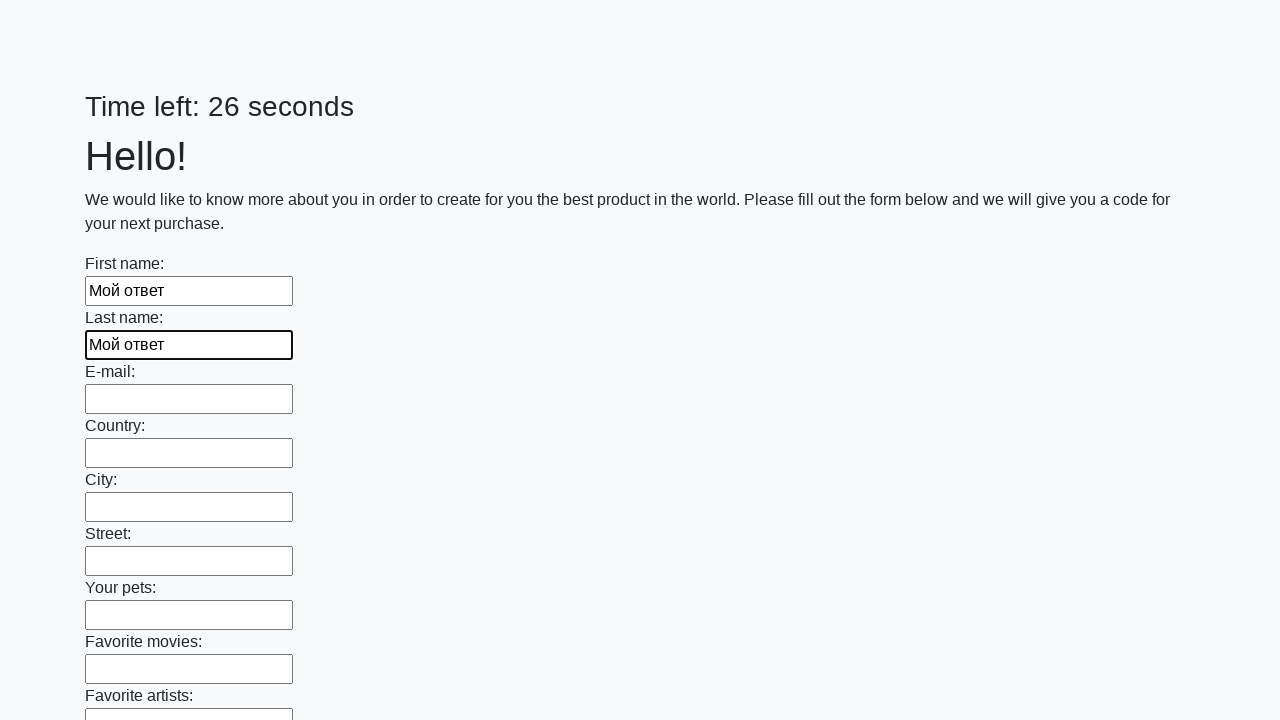

Filled input field with 'Мой ответ' on input >> nth=2
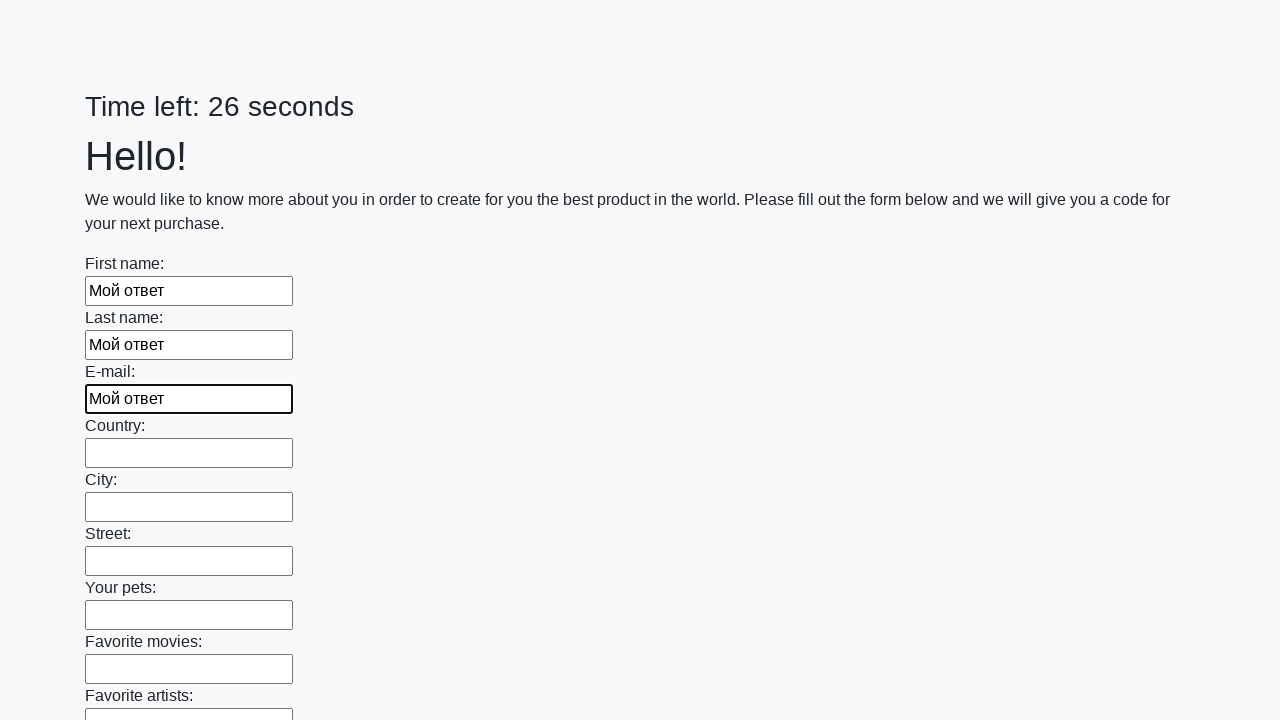

Filled input field with 'Мой ответ' on input >> nth=3
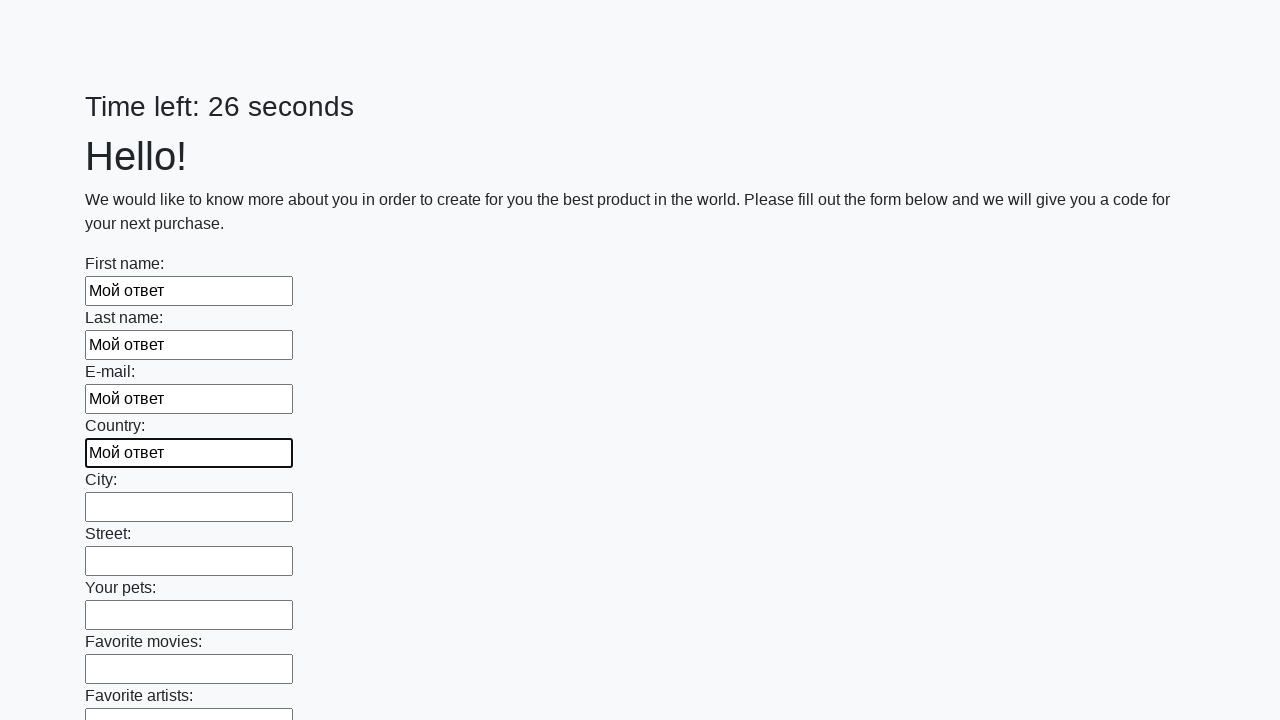

Filled input field with 'Мой ответ' on input >> nth=4
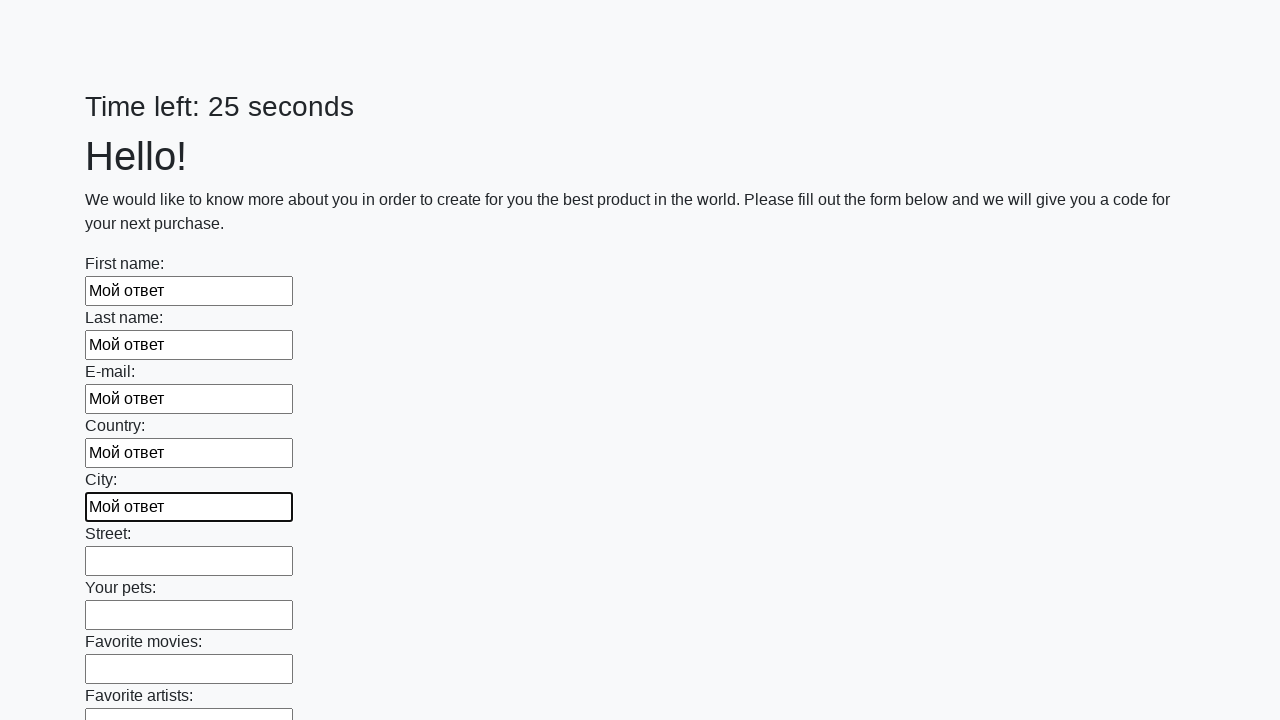

Filled input field with 'Мой ответ' on input >> nth=5
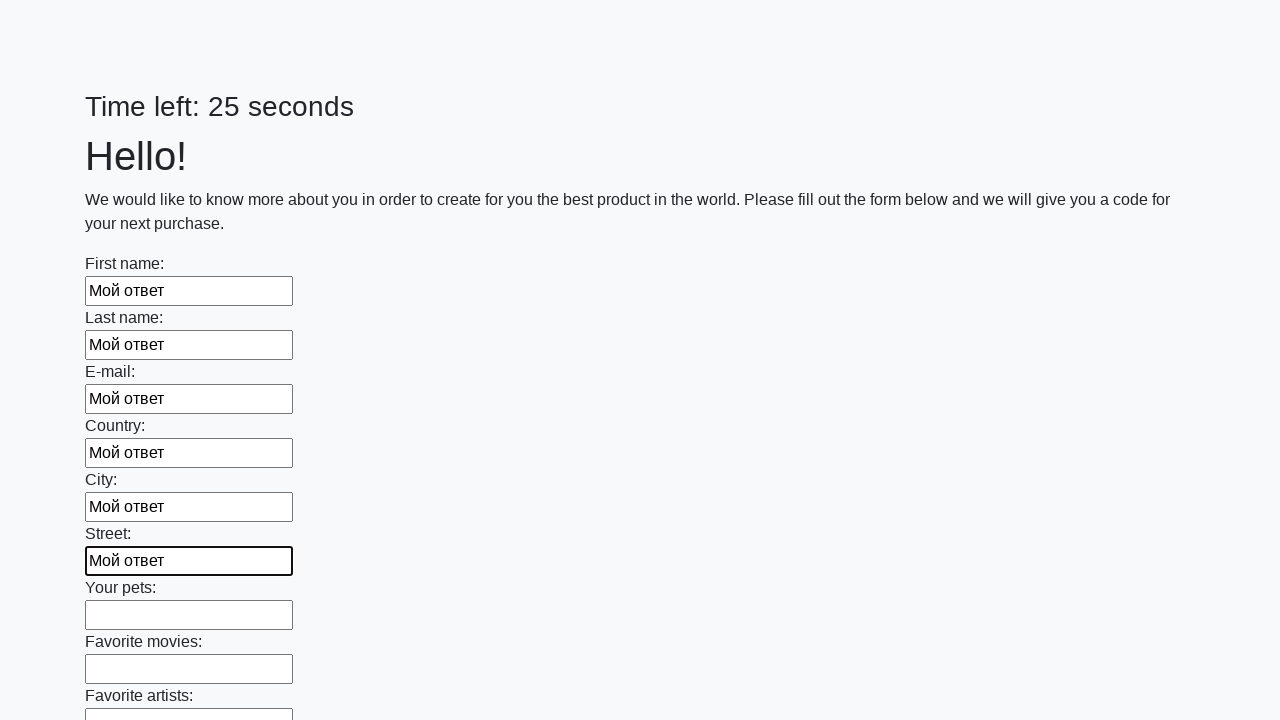

Filled input field with 'Мой ответ' on input >> nth=6
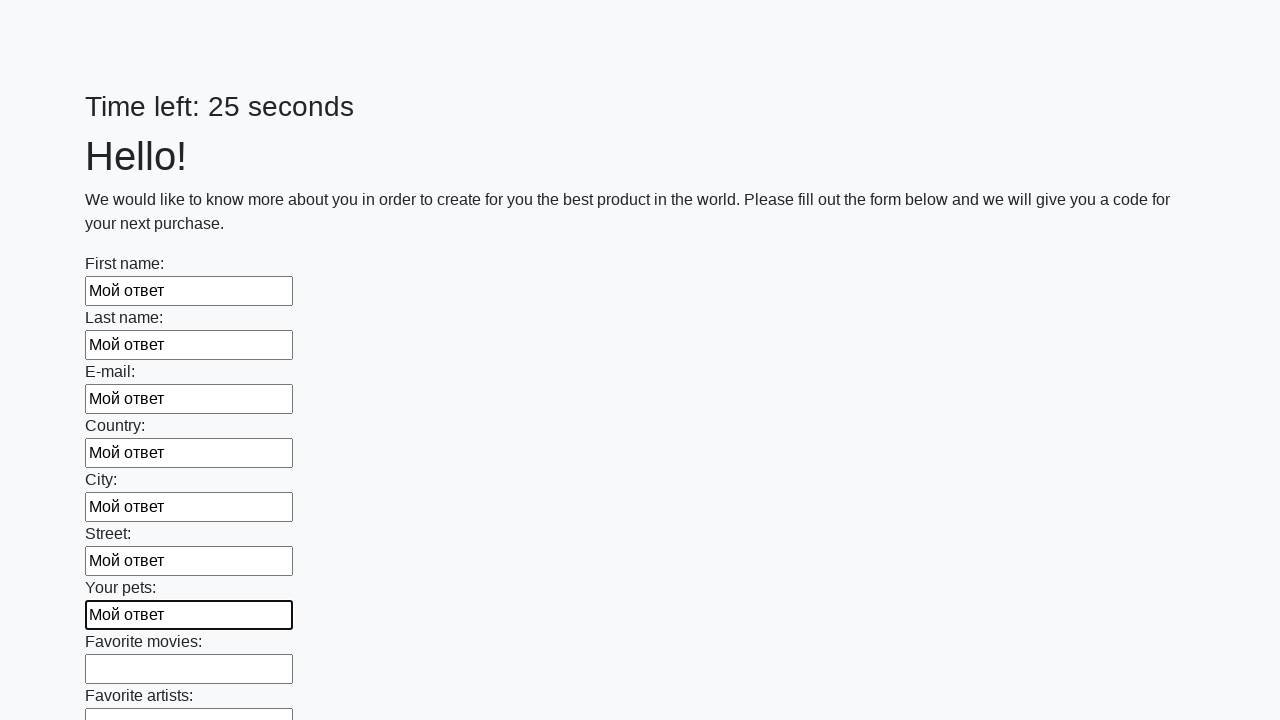

Filled input field with 'Мой ответ' on input >> nth=7
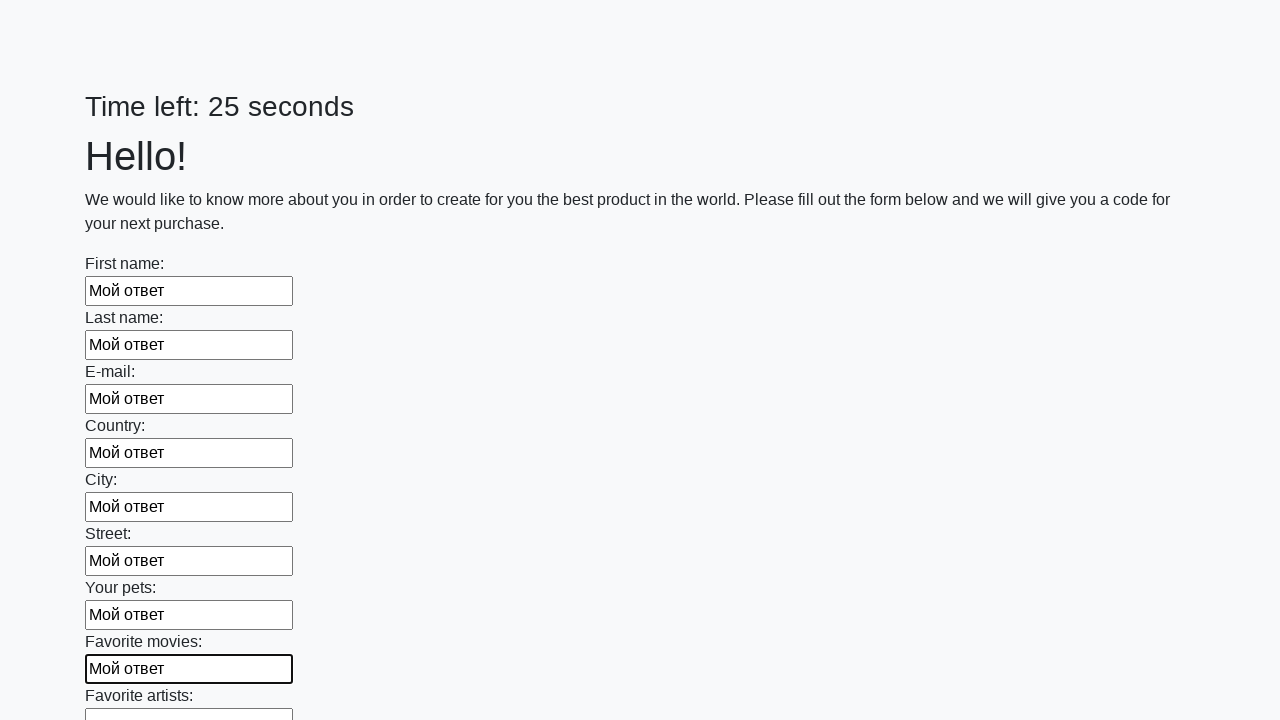

Filled input field with 'Мой ответ' on input >> nth=8
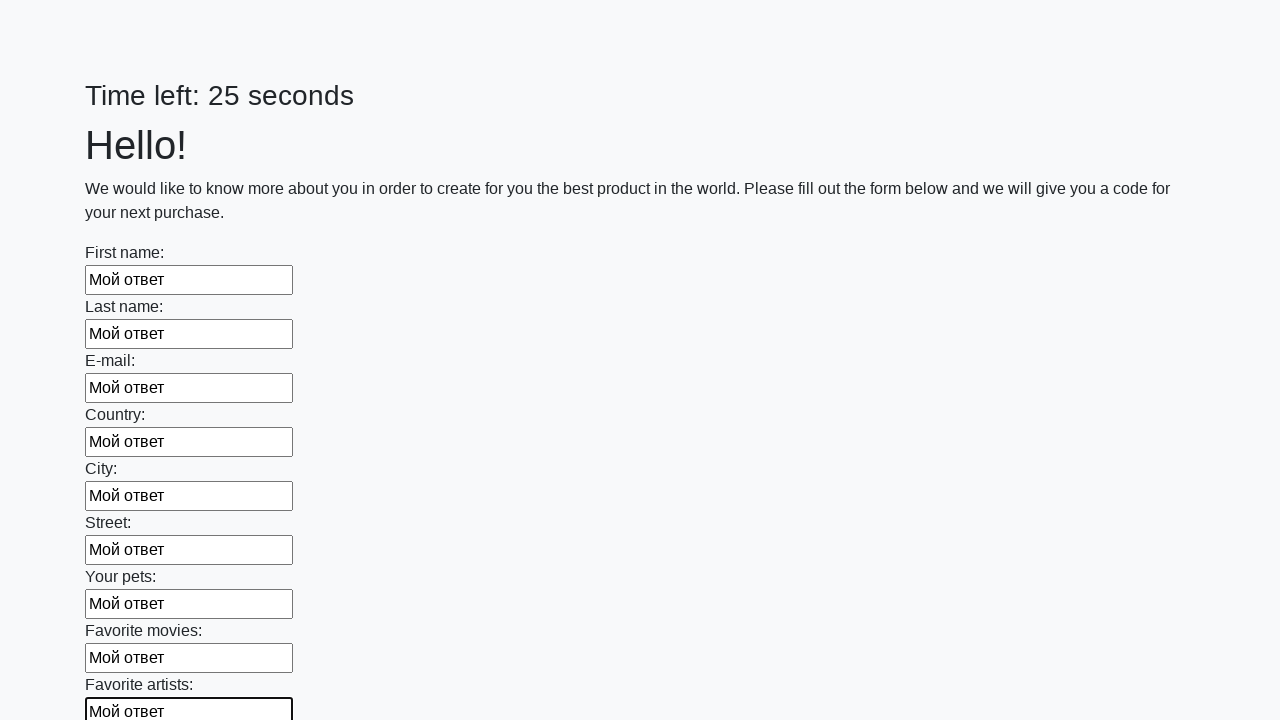

Filled input field with 'Мой ответ' on input >> nth=9
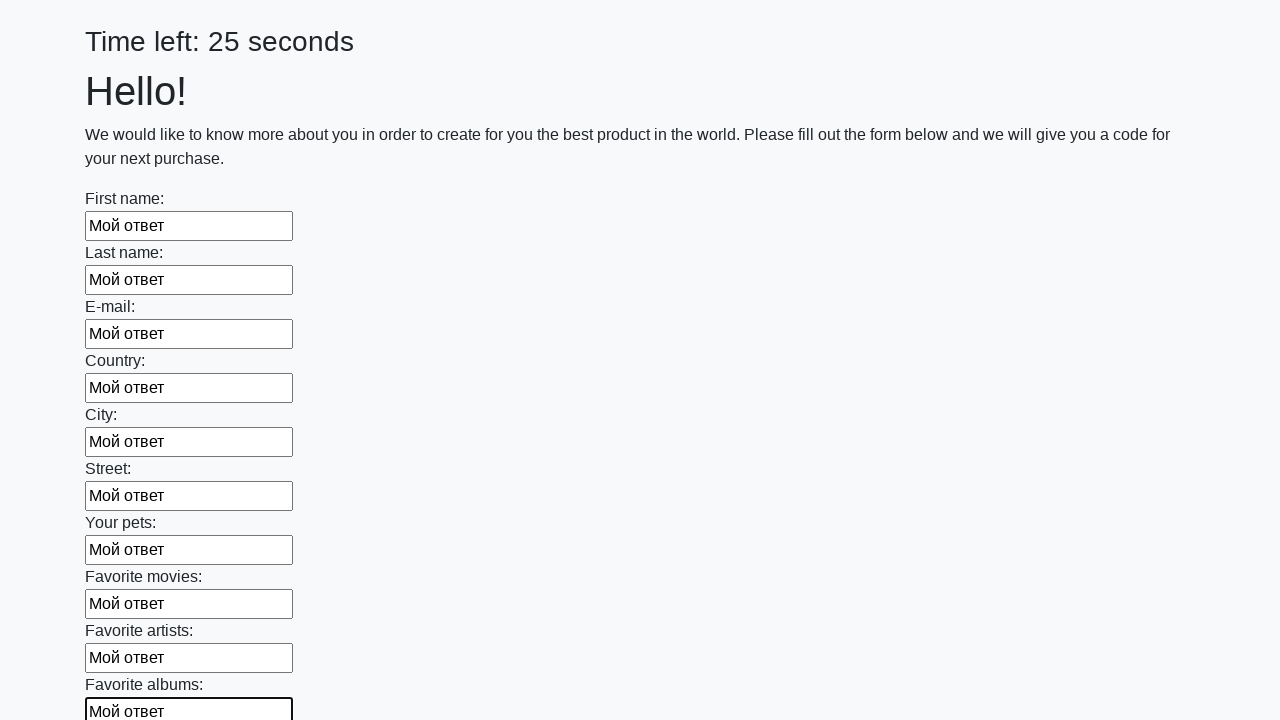

Filled input field with 'Мой ответ' on input >> nth=10
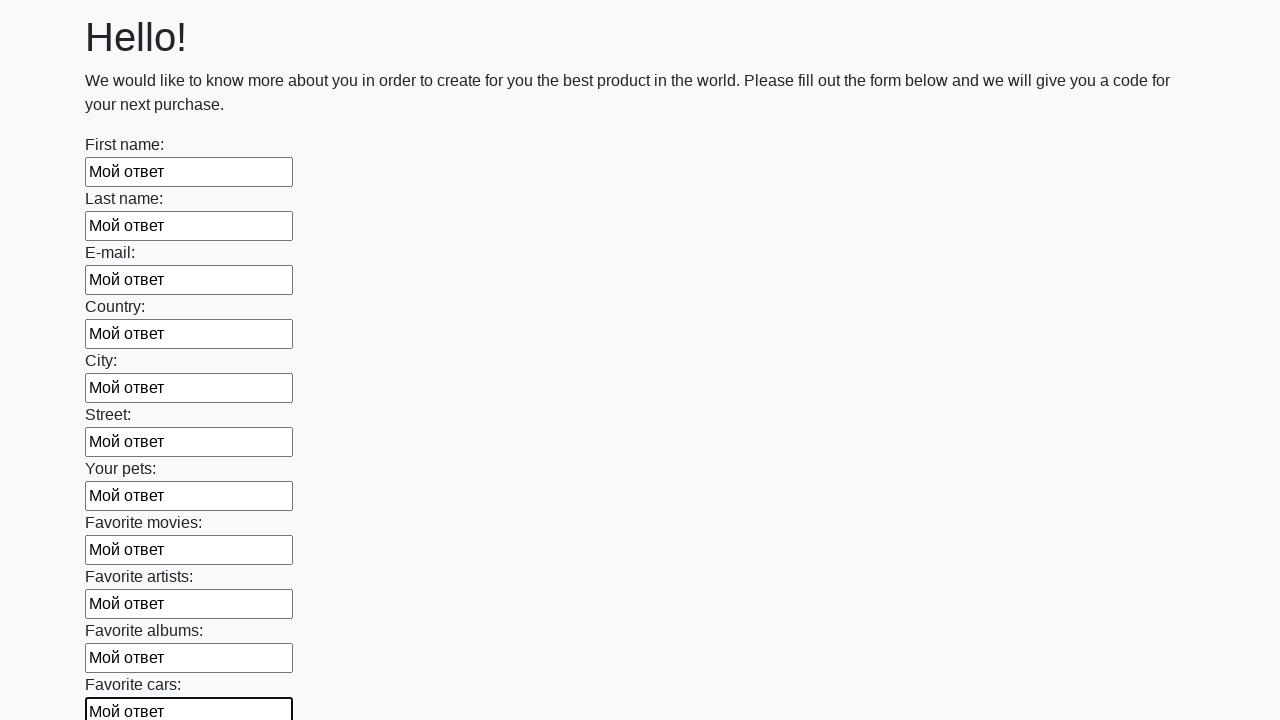

Filled input field with 'Мой ответ' on input >> nth=11
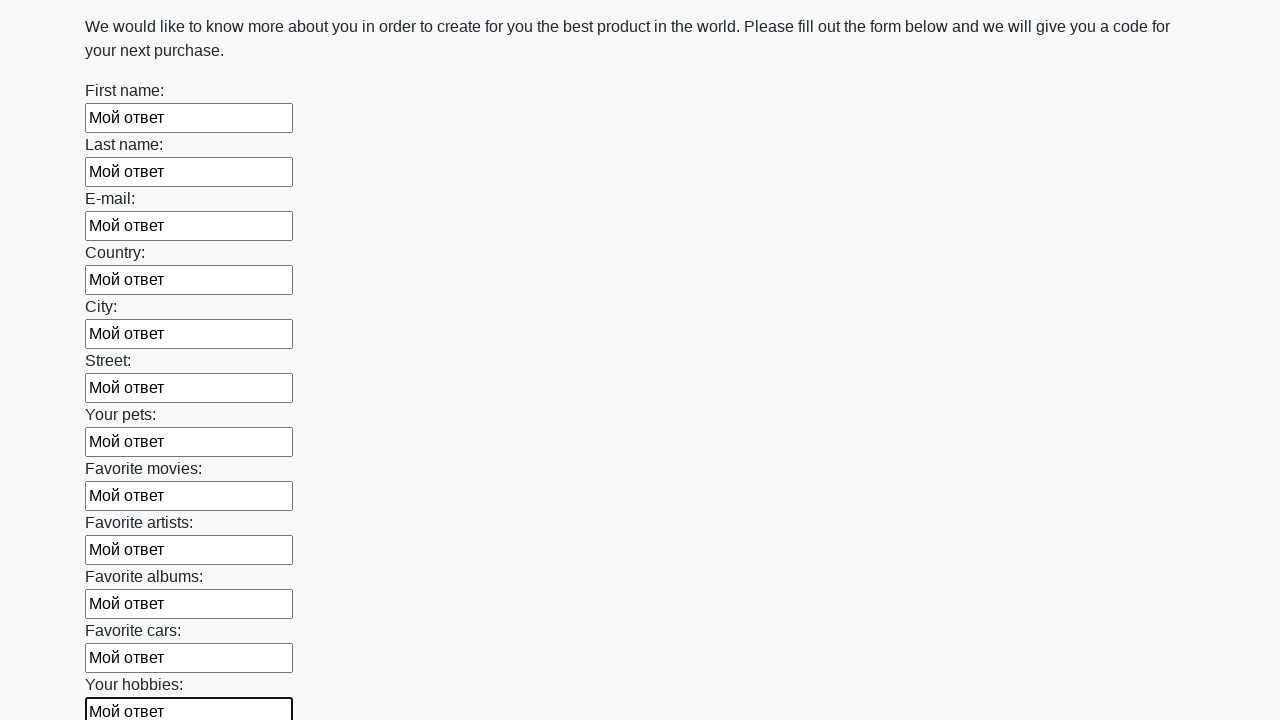

Filled input field with 'Мой ответ' on input >> nth=12
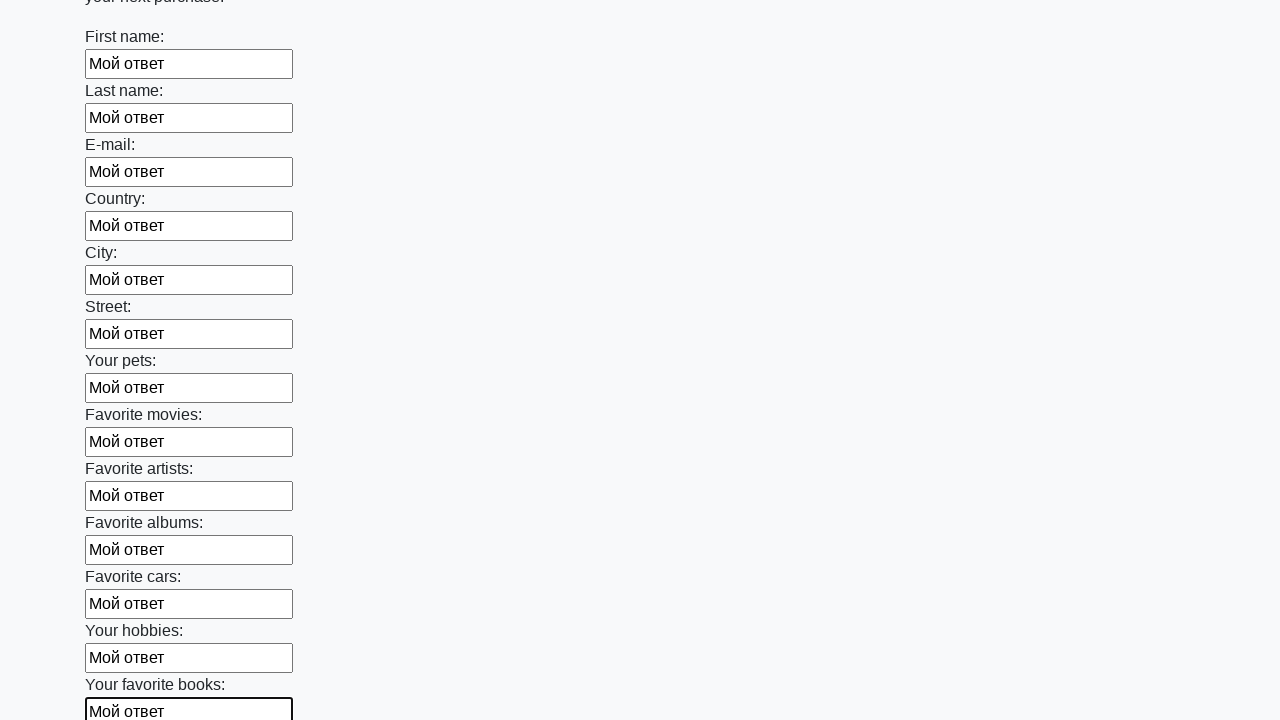

Filled input field with 'Мой ответ' on input >> nth=13
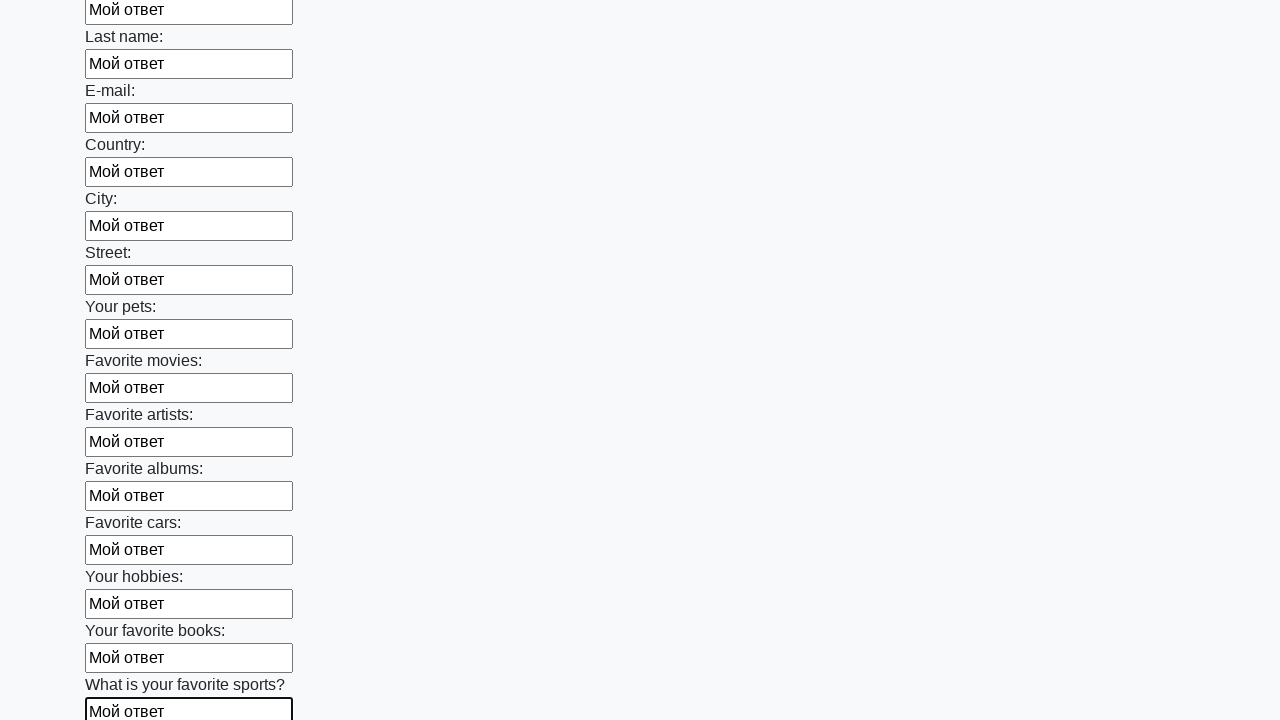

Filled input field with 'Мой ответ' on input >> nth=14
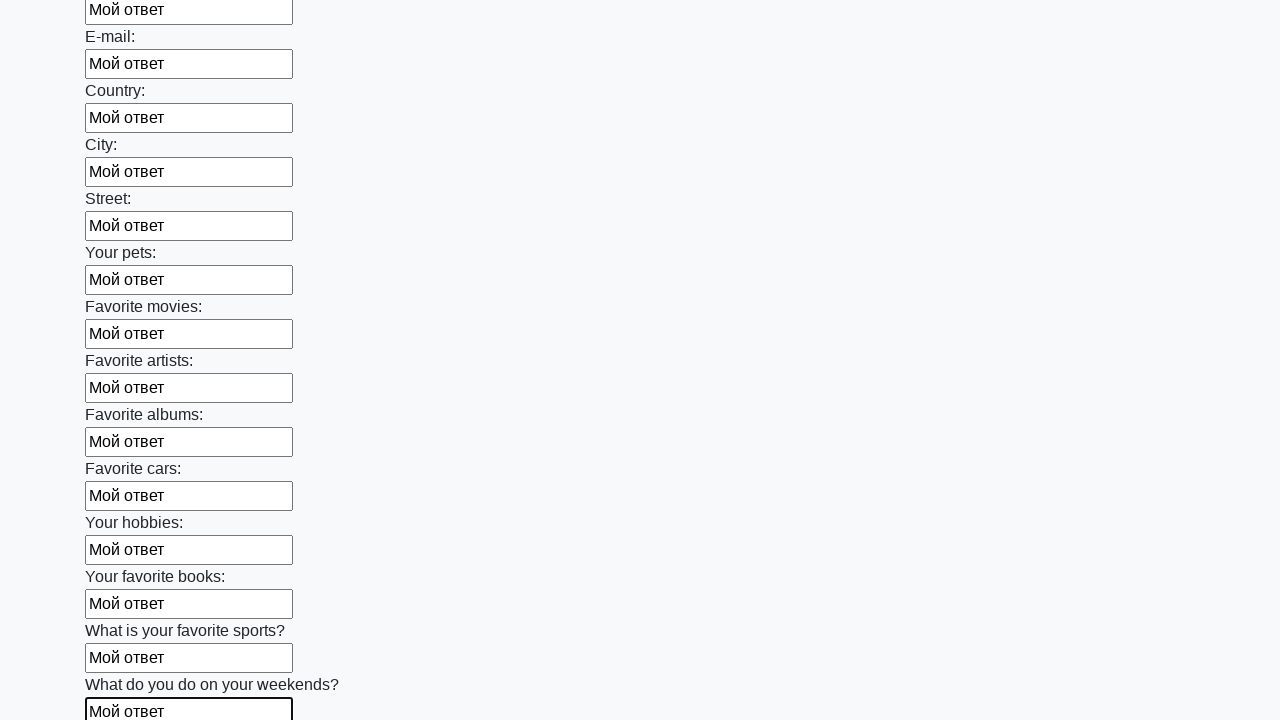

Filled input field with 'Мой ответ' on input >> nth=15
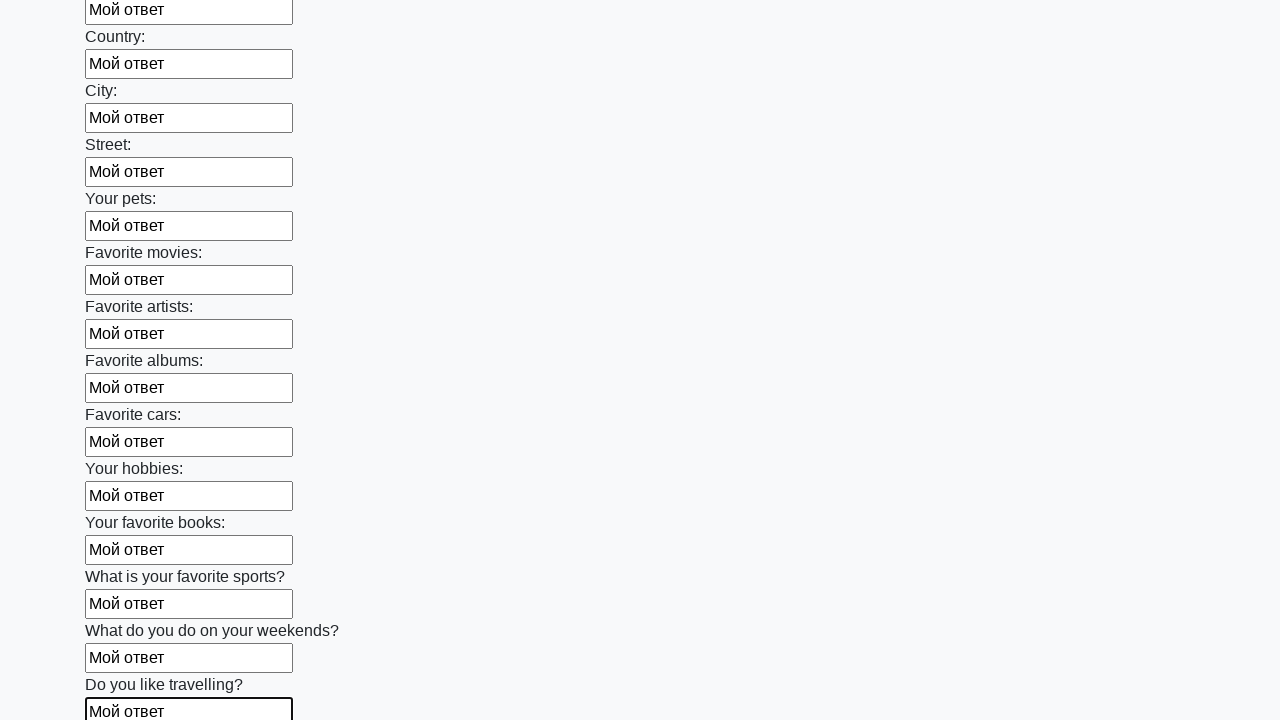

Filled input field with 'Мой ответ' on input >> nth=16
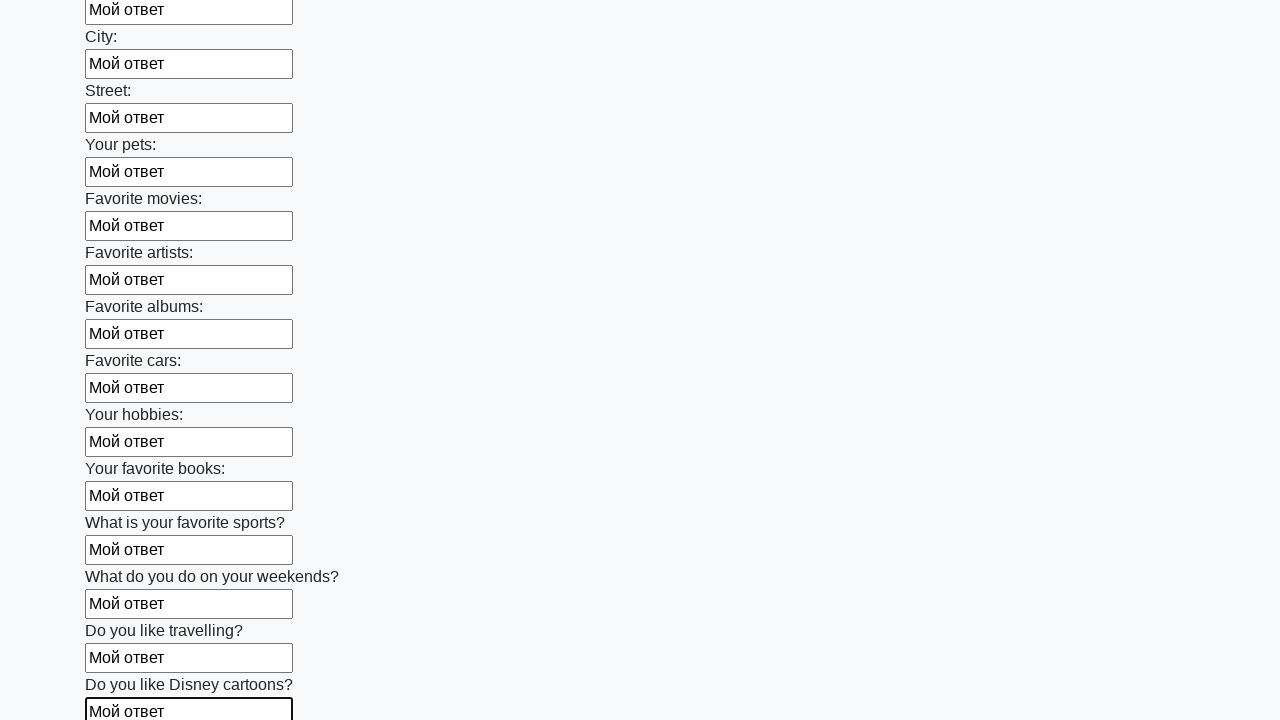

Filled input field with 'Мой ответ' on input >> nth=17
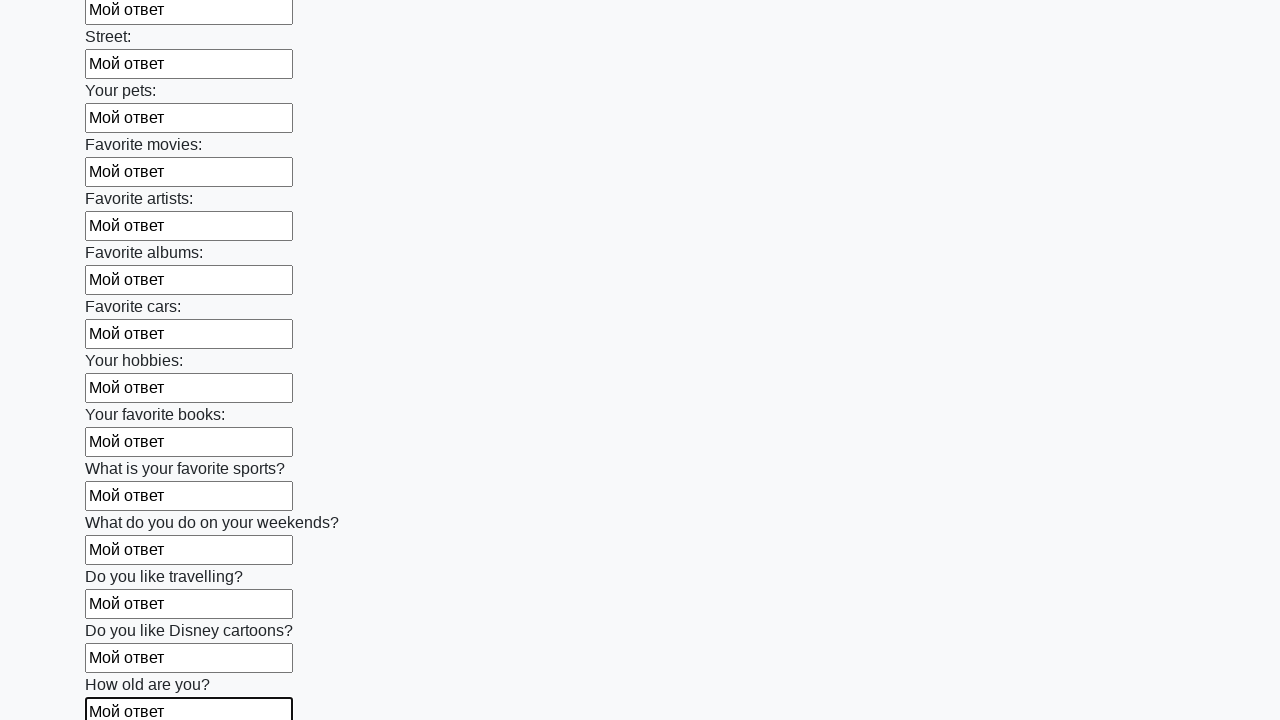

Filled input field with 'Мой ответ' on input >> nth=18
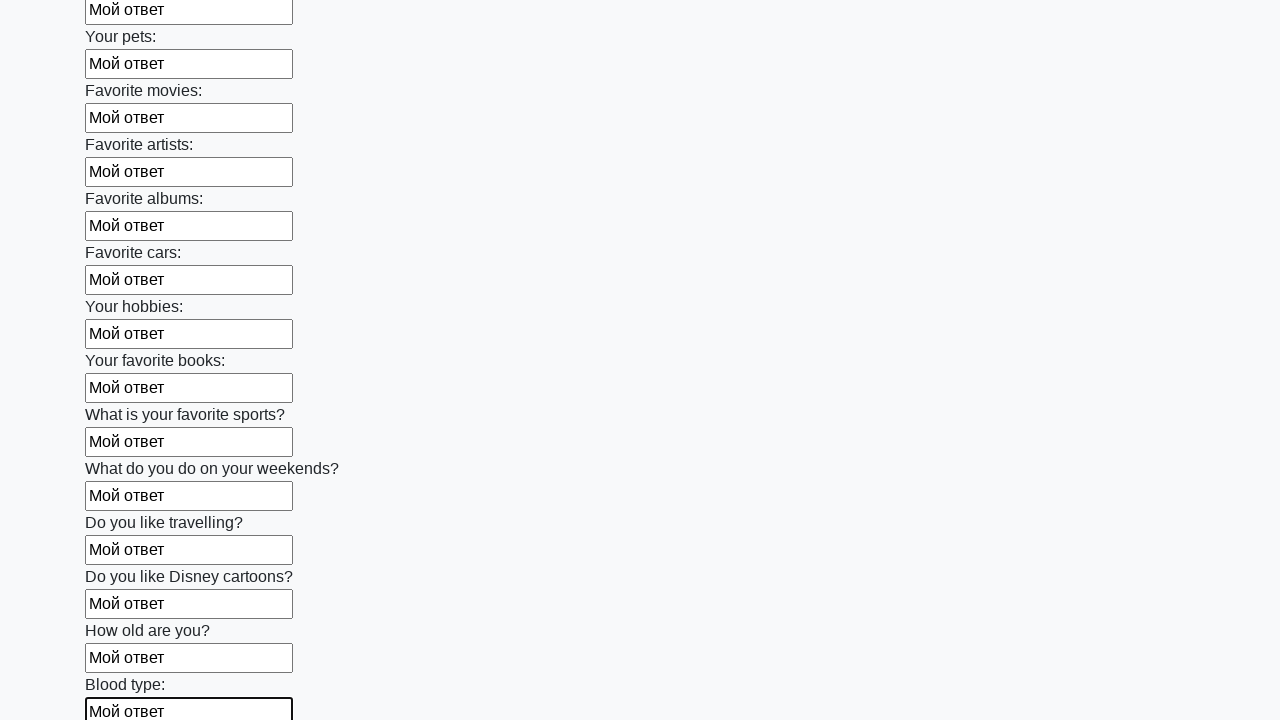

Filled input field with 'Мой ответ' on input >> nth=19
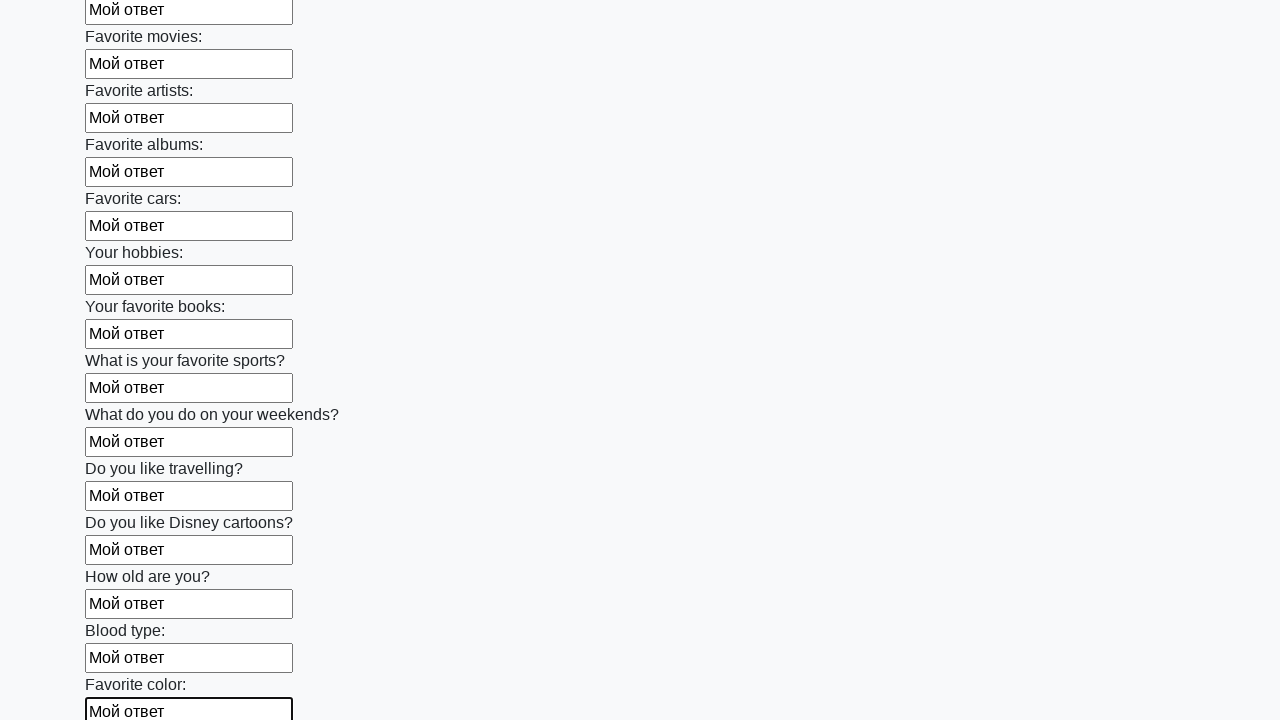

Filled input field with 'Мой ответ' on input >> nth=20
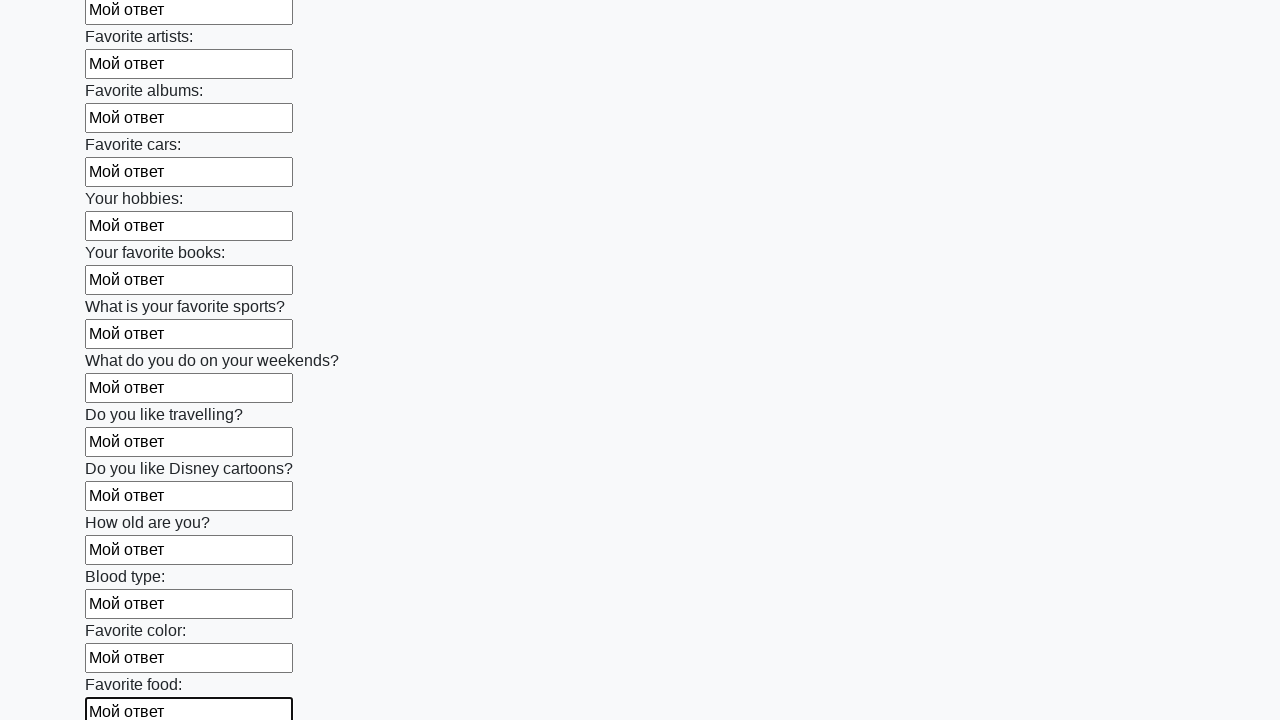

Filled input field with 'Мой ответ' on input >> nth=21
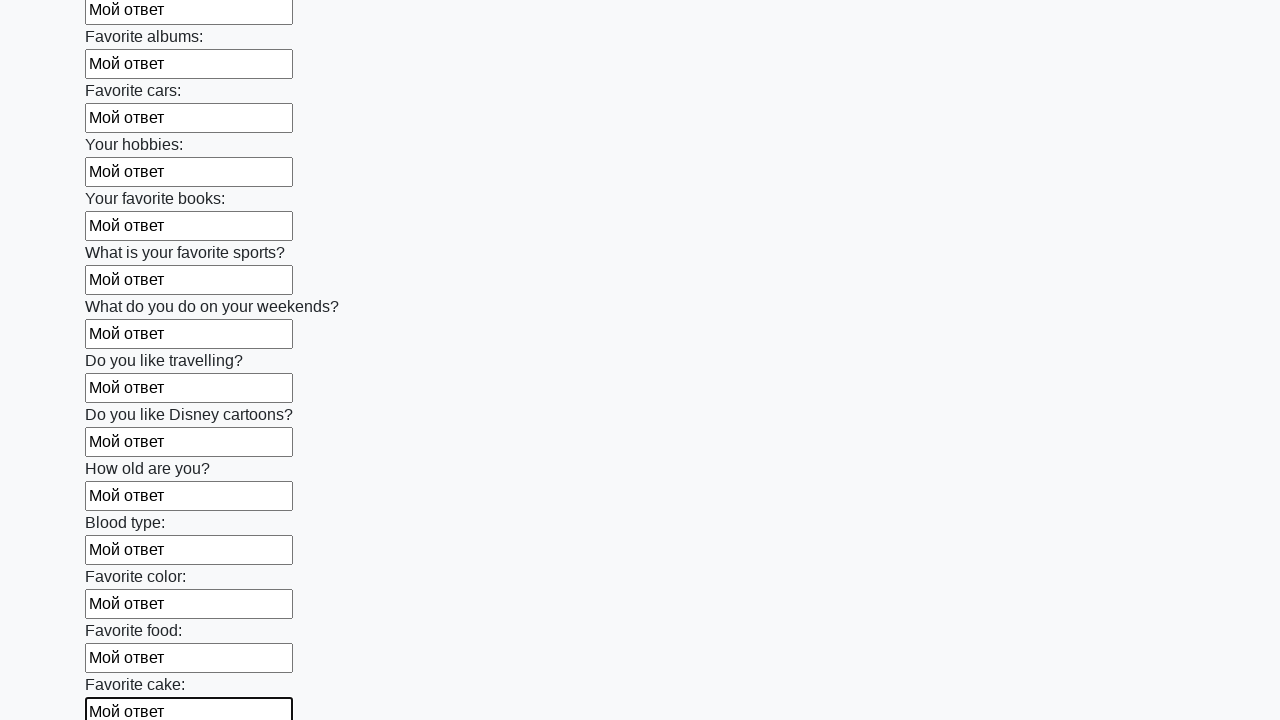

Filled input field with 'Мой ответ' on input >> nth=22
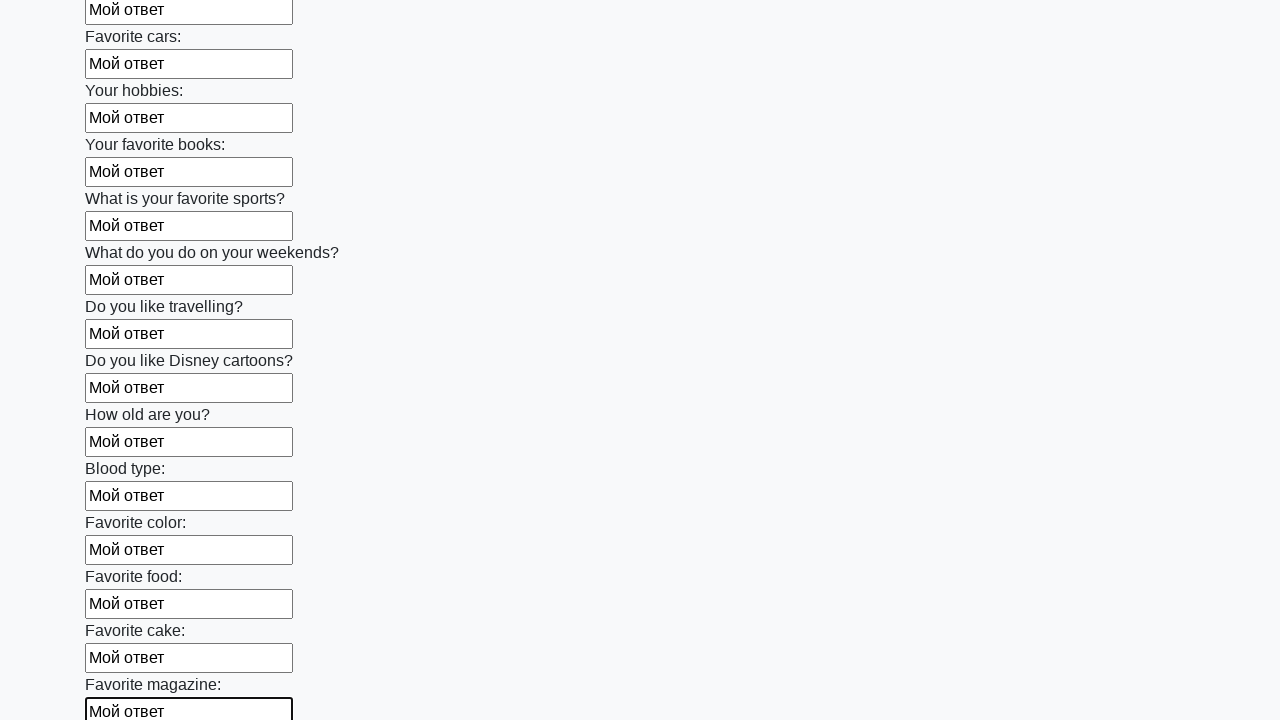

Filled input field with 'Мой ответ' on input >> nth=23
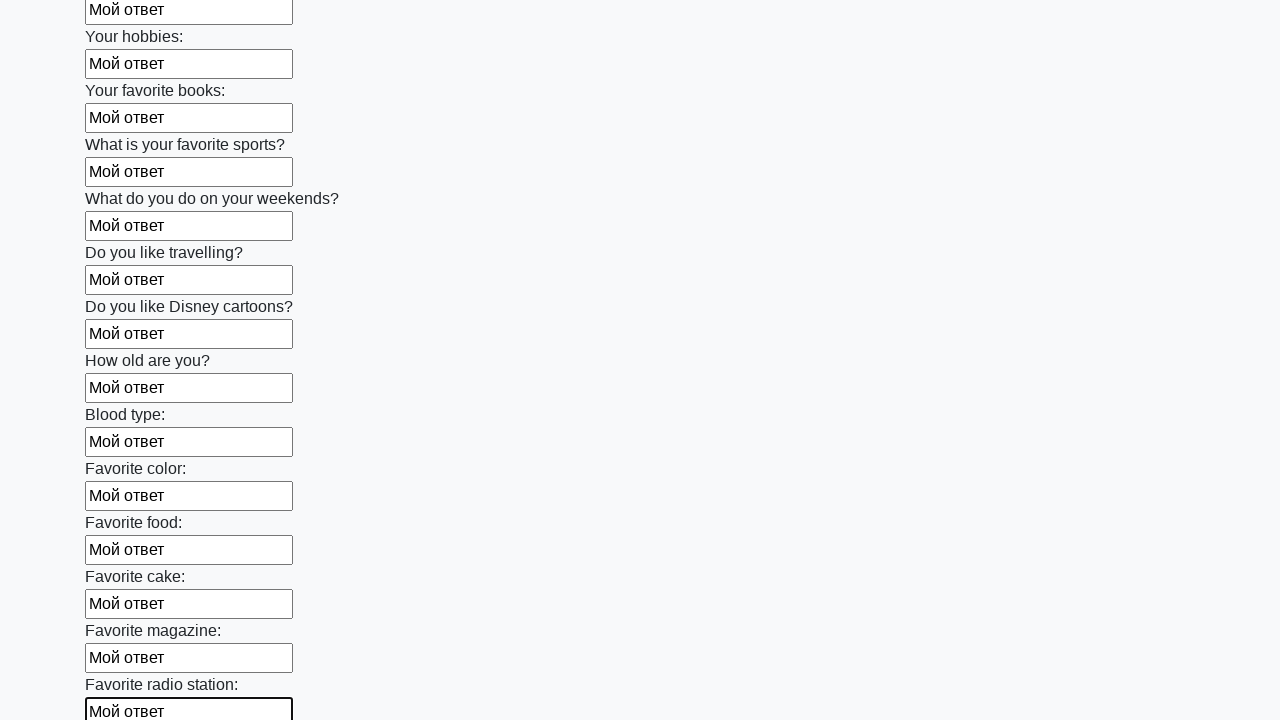

Filled input field with 'Мой ответ' on input >> nth=24
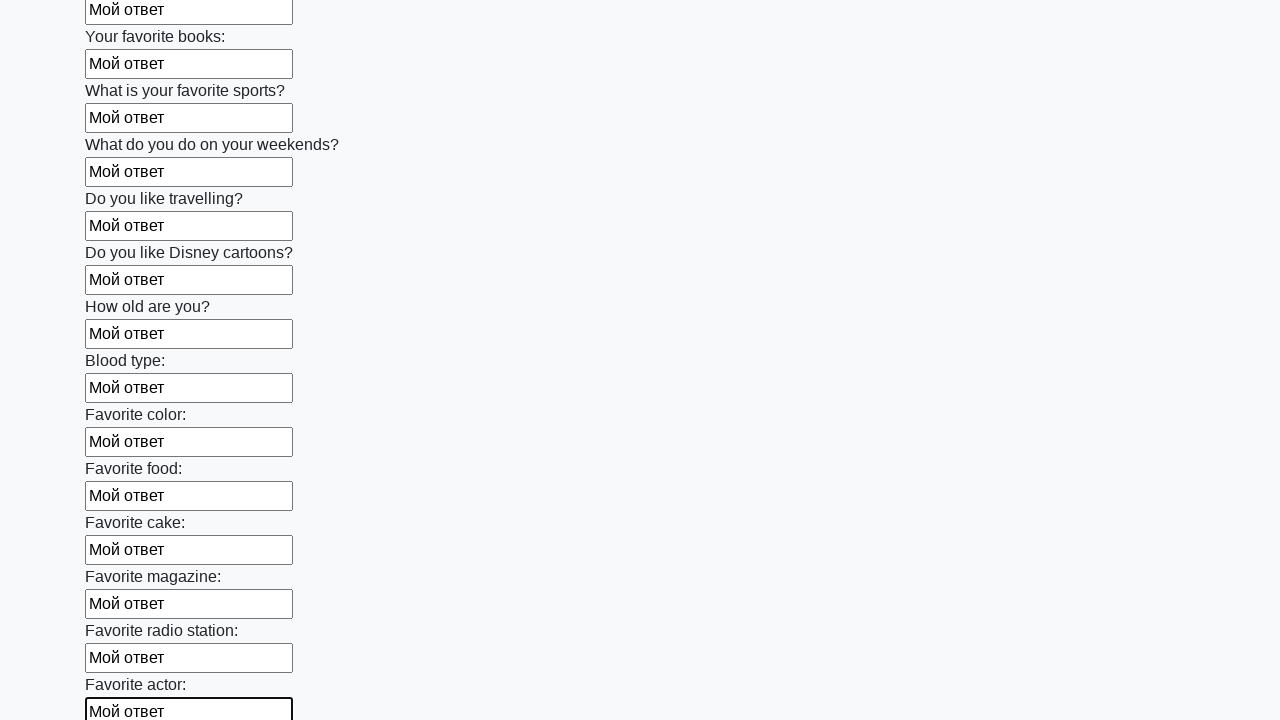

Filled input field with 'Мой ответ' on input >> nth=25
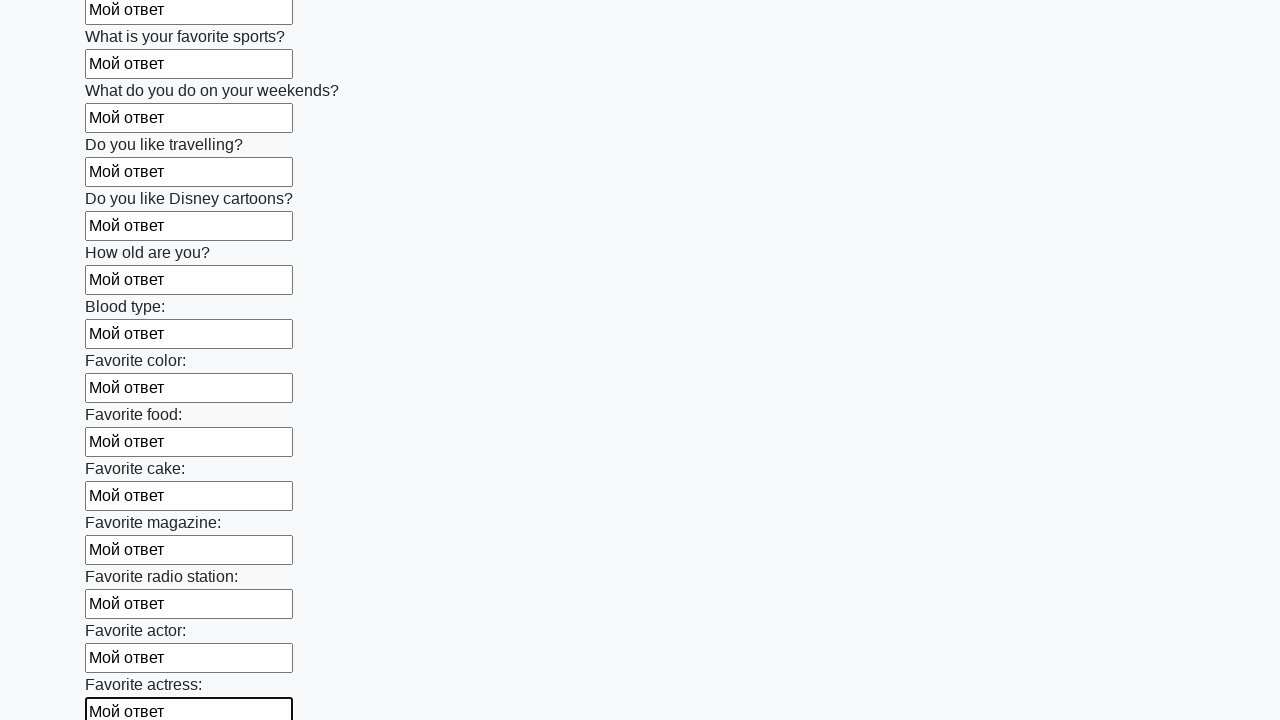

Filled input field with 'Мой ответ' on input >> nth=26
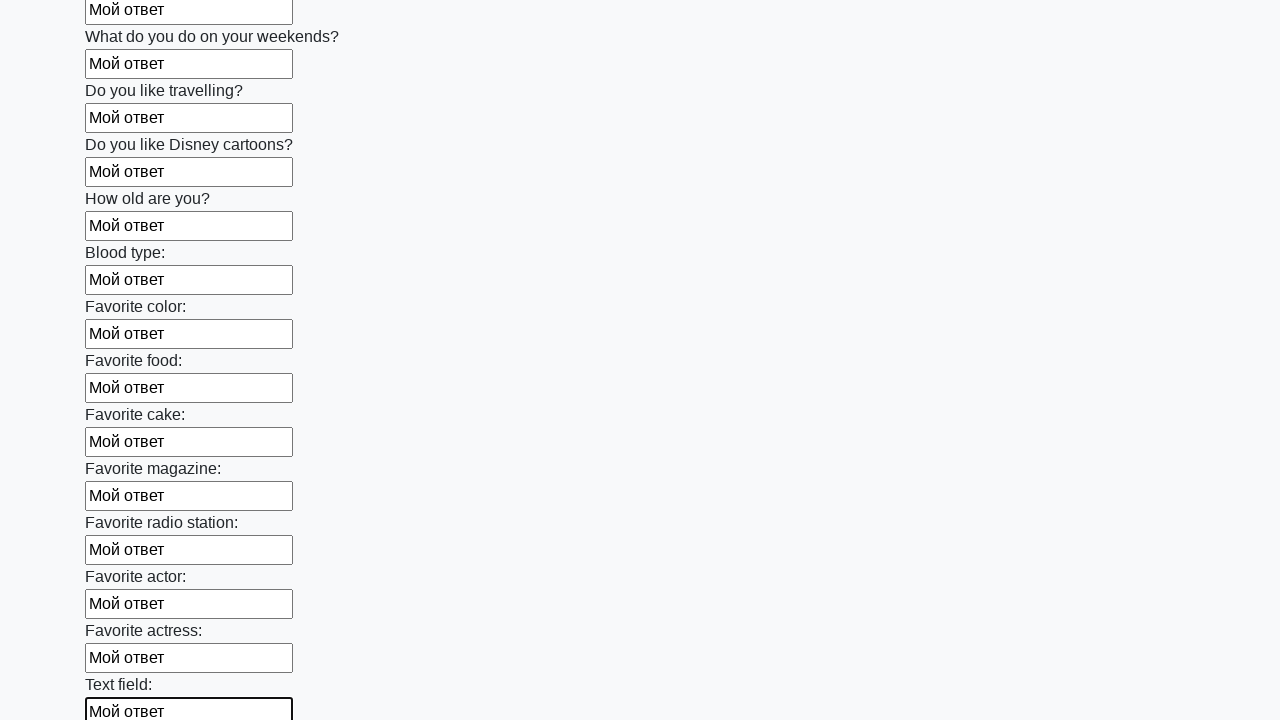

Filled input field with 'Мой ответ' on input >> nth=27
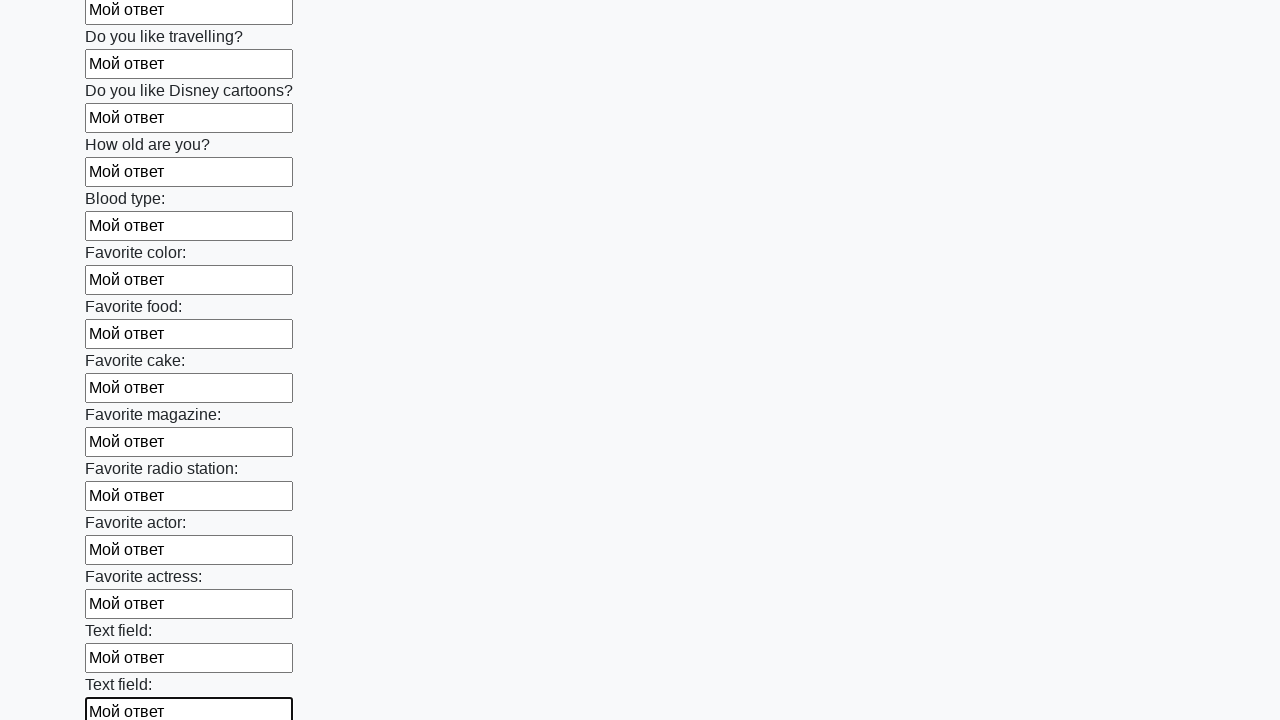

Filled input field with 'Мой ответ' on input >> nth=28
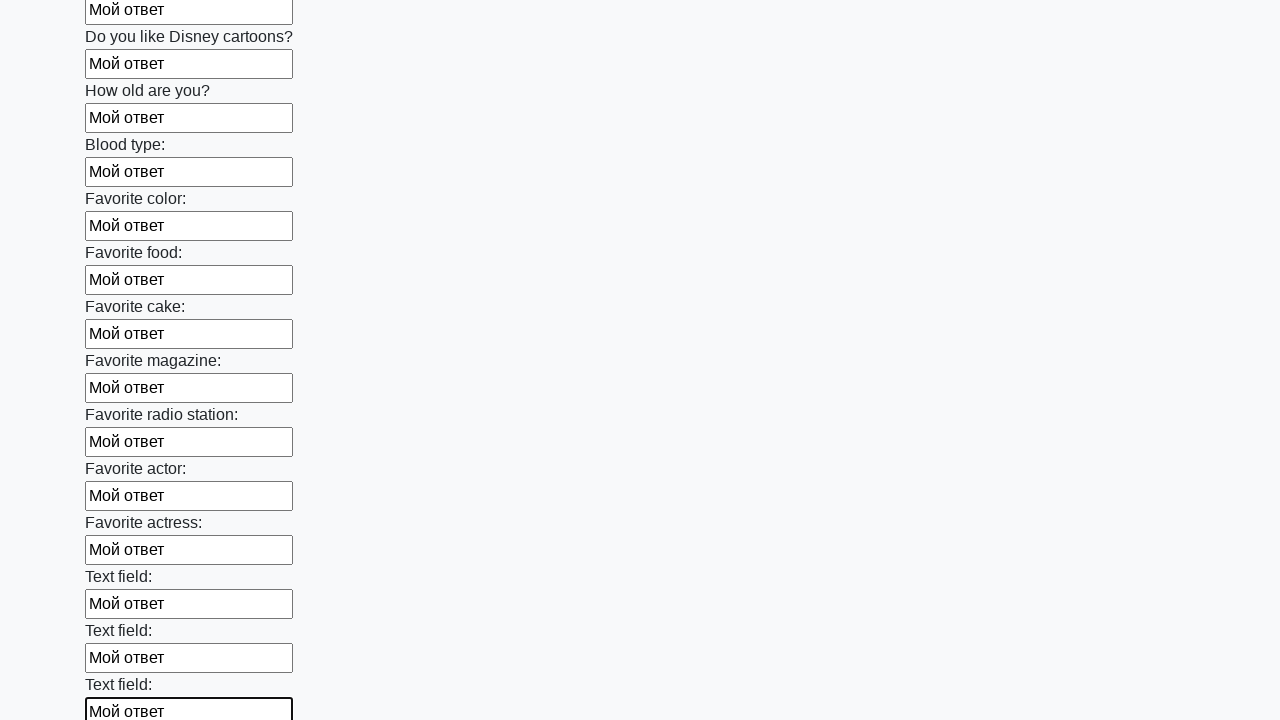

Filled input field with 'Мой ответ' on input >> nth=29
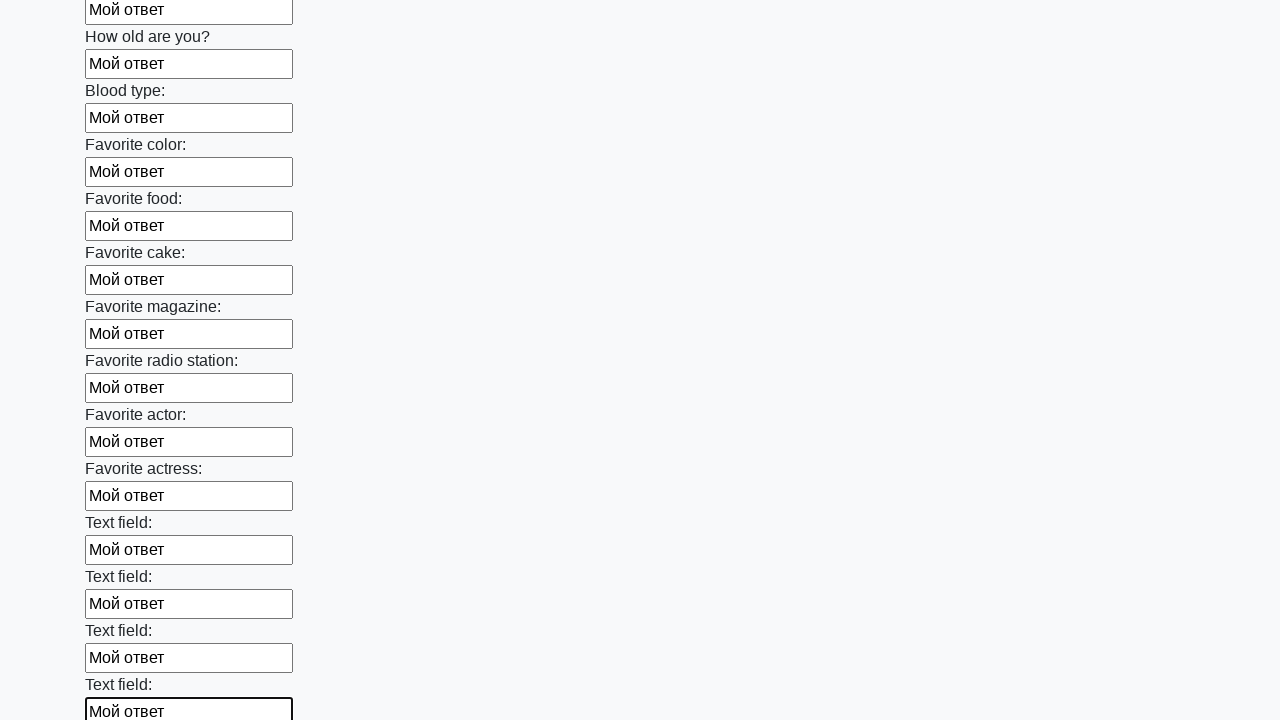

Filled input field with 'Мой ответ' on input >> nth=30
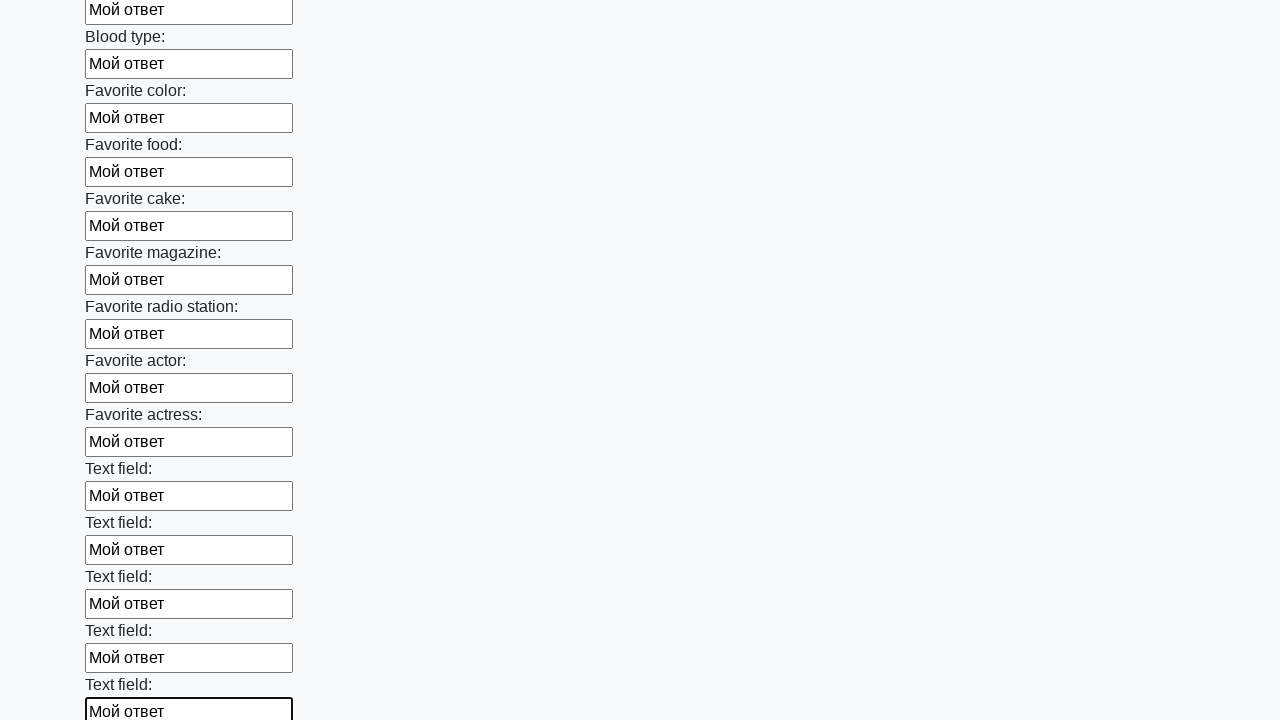

Filled input field with 'Мой ответ' on input >> nth=31
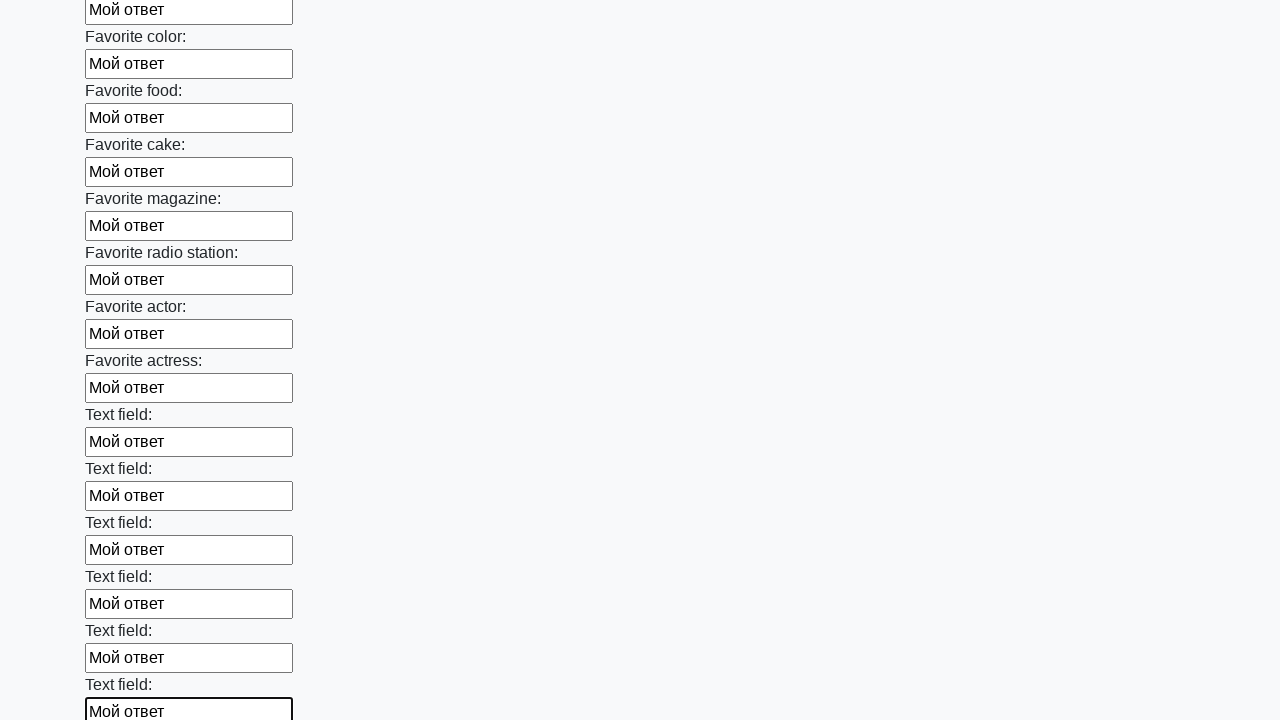

Filled input field with 'Мой ответ' on input >> nth=32
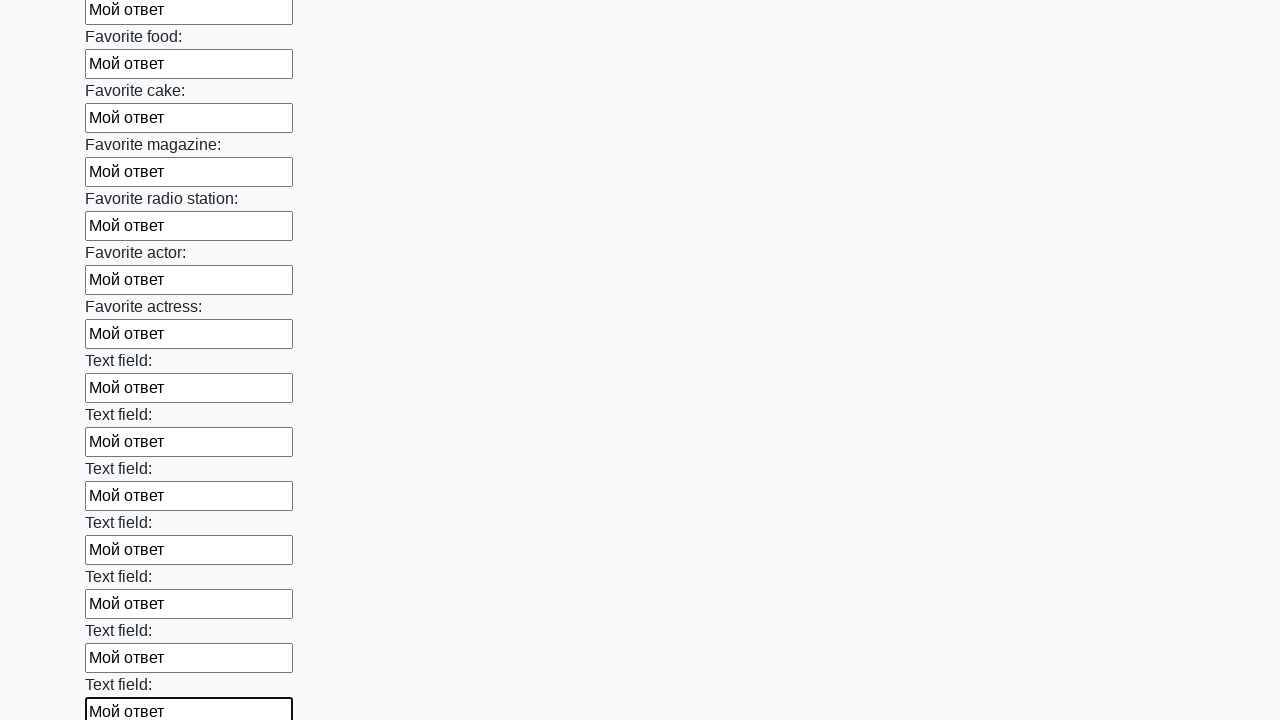

Filled input field with 'Мой ответ' on input >> nth=33
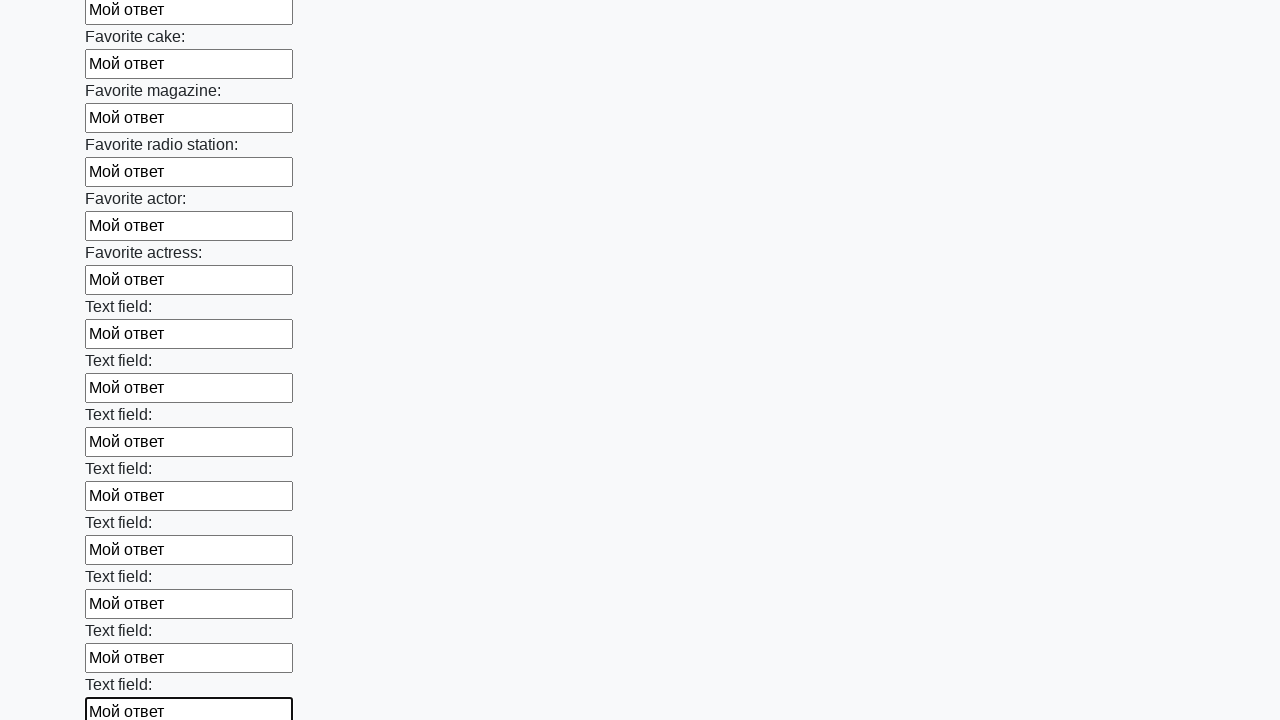

Filled input field with 'Мой ответ' on input >> nth=34
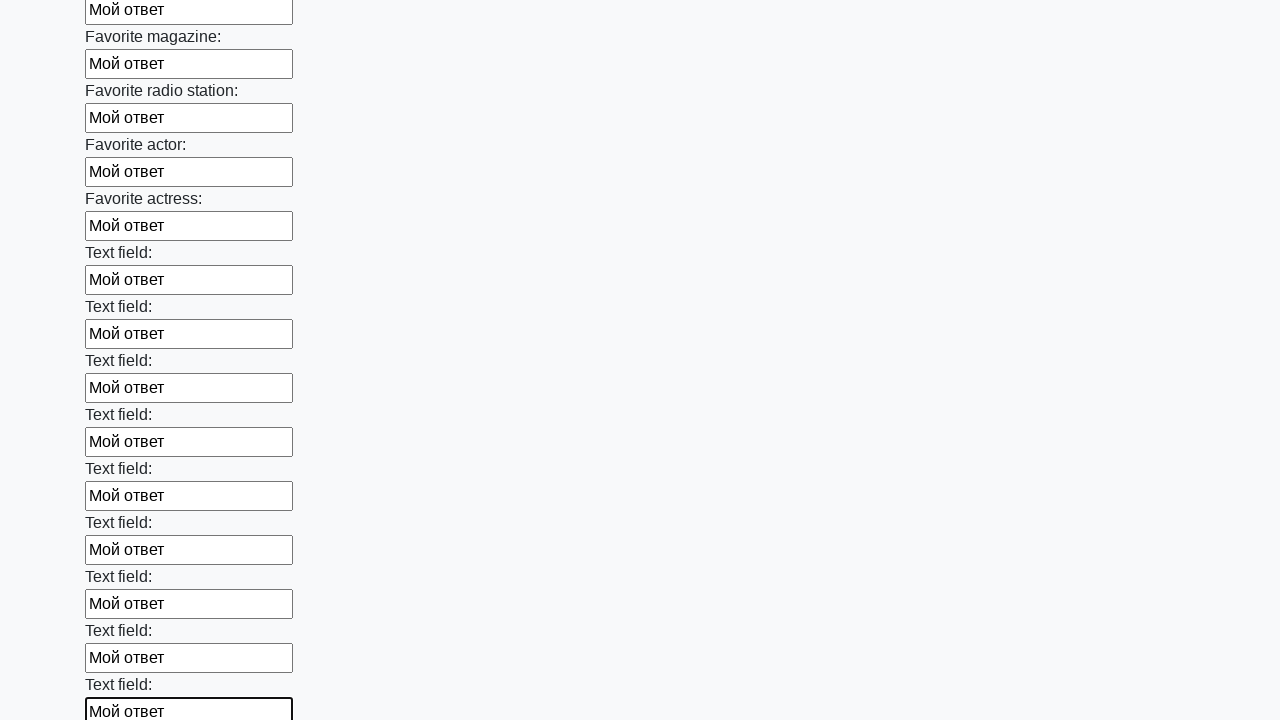

Filled input field with 'Мой ответ' on input >> nth=35
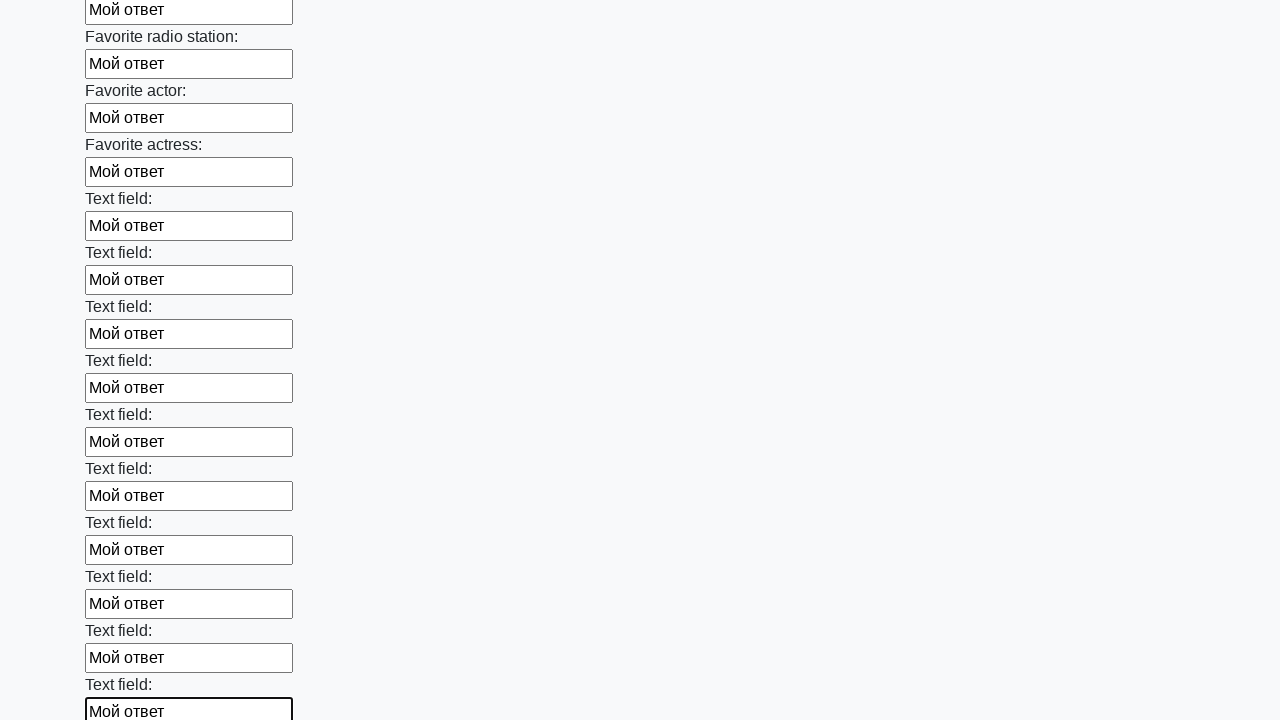

Filled input field with 'Мой ответ' on input >> nth=36
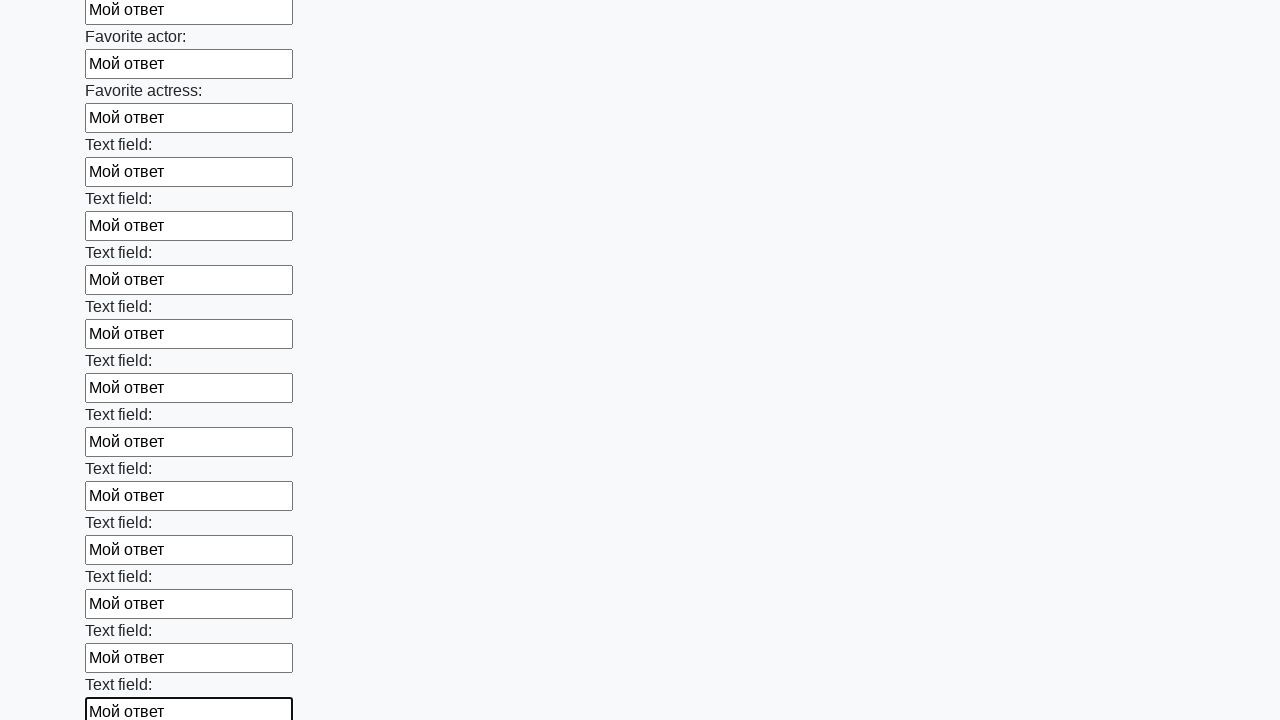

Filled input field with 'Мой ответ' on input >> nth=37
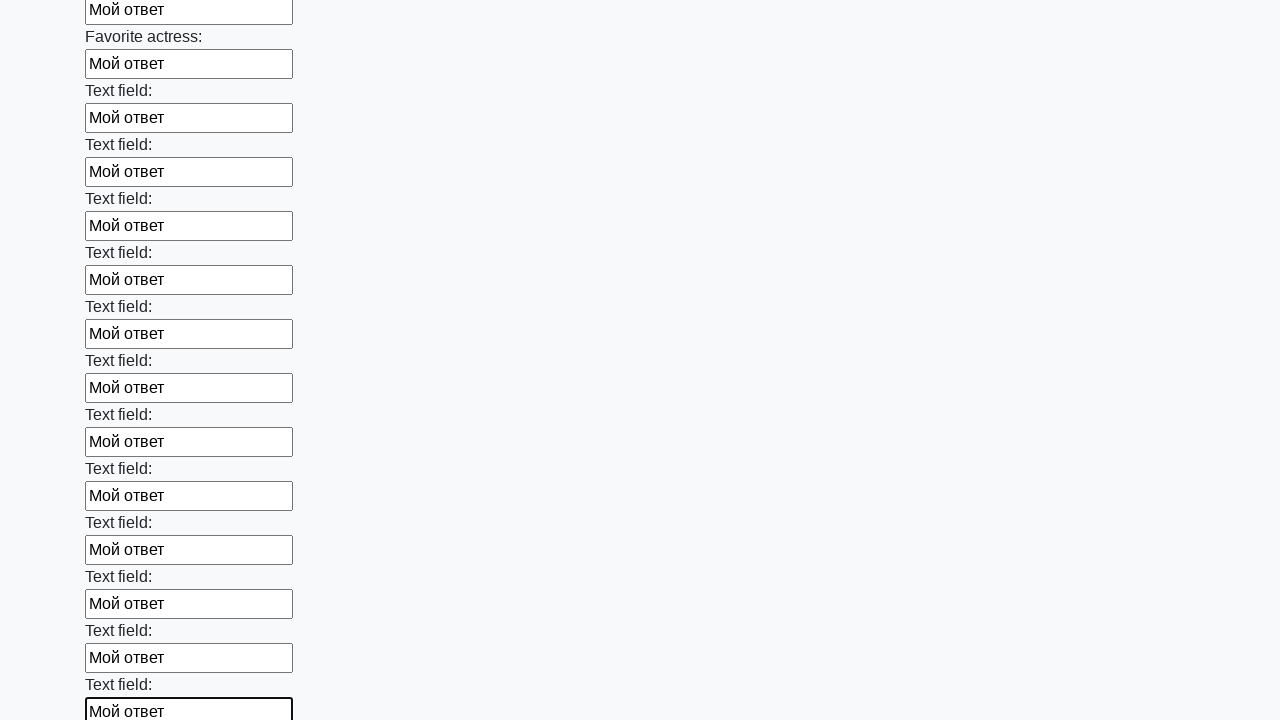

Filled input field with 'Мой ответ' on input >> nth=38
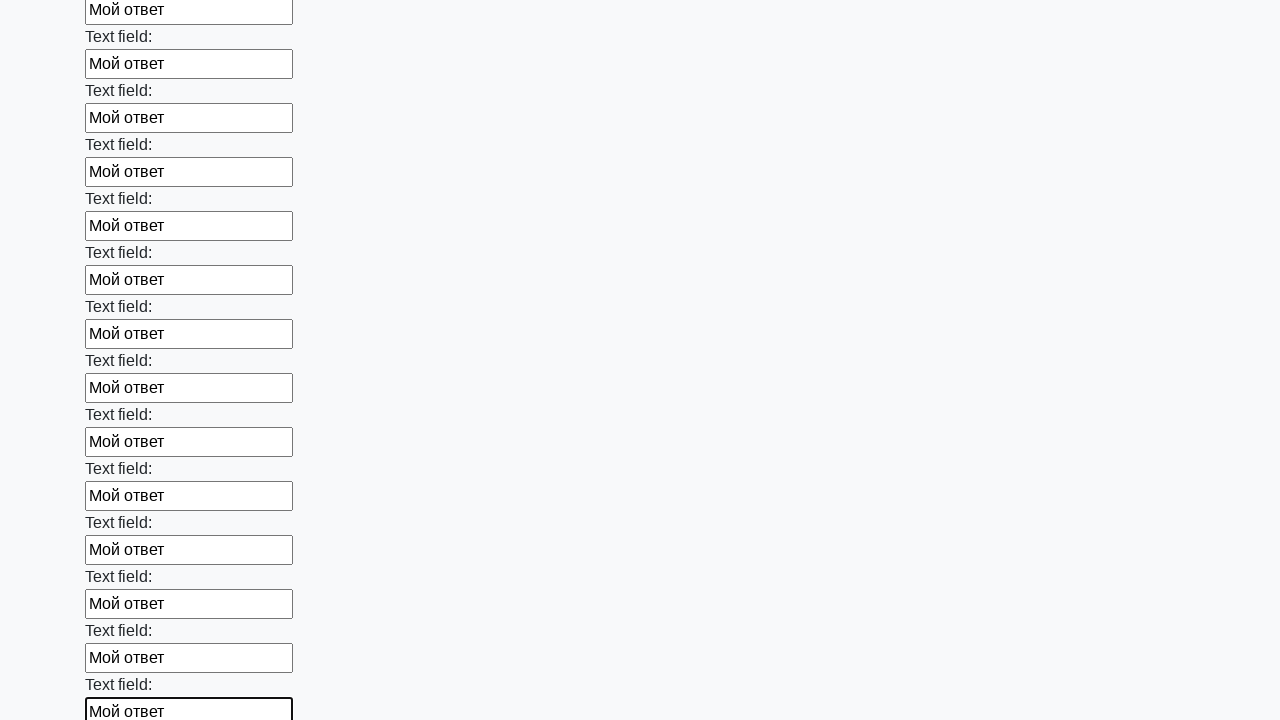

Filled input field with 'Мой ответ' on input >> nth=39
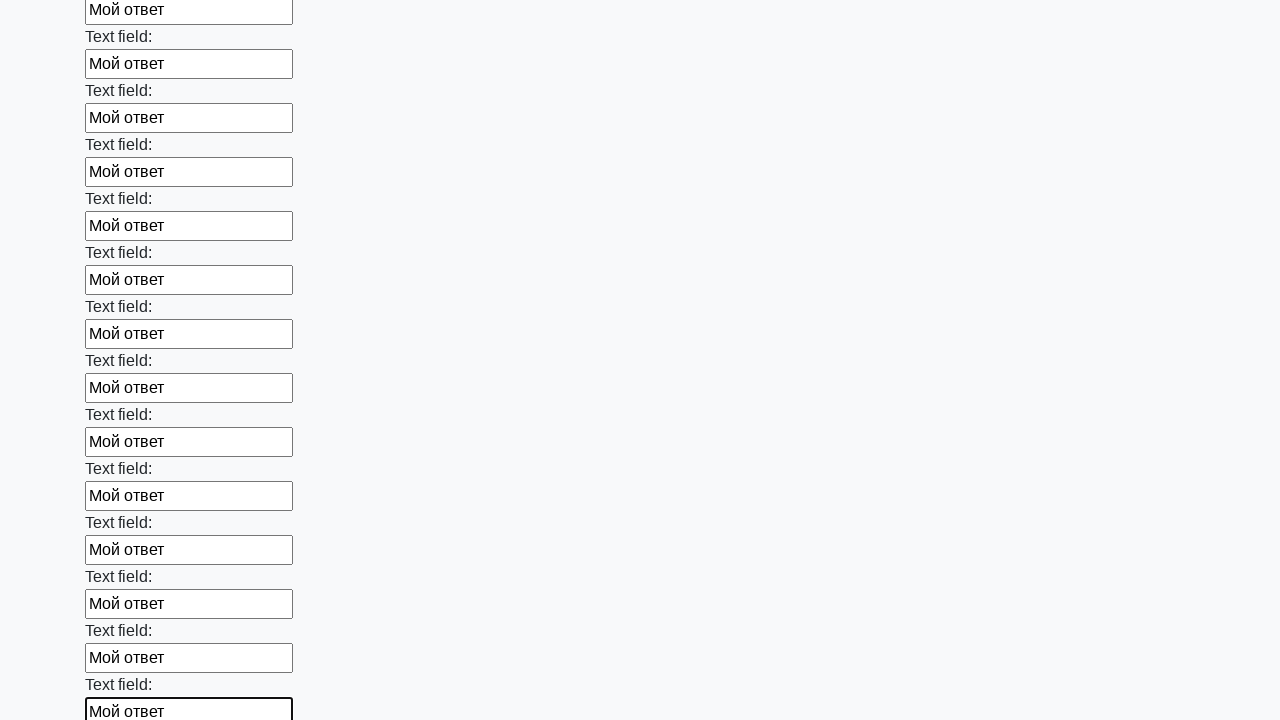

Filled input field with 'Мой ответ' on input >> nth=40
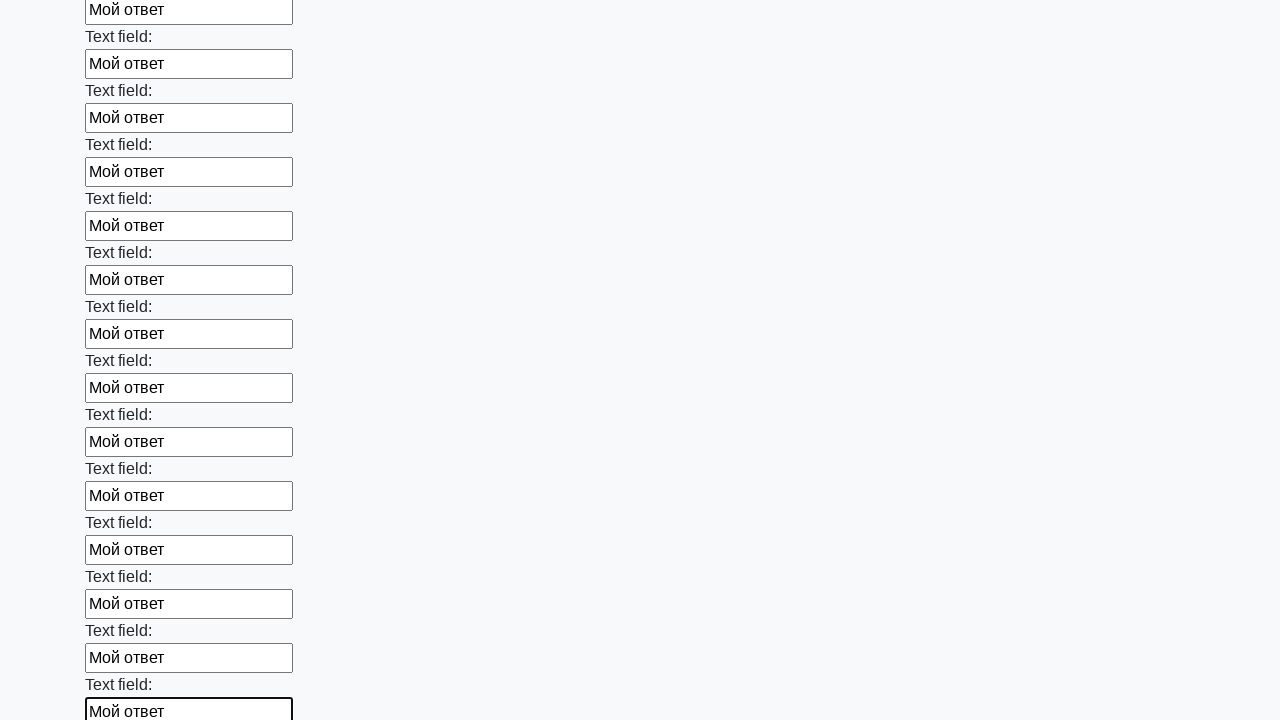

Filled input field with 'Мой ответ' on input >> nth=41
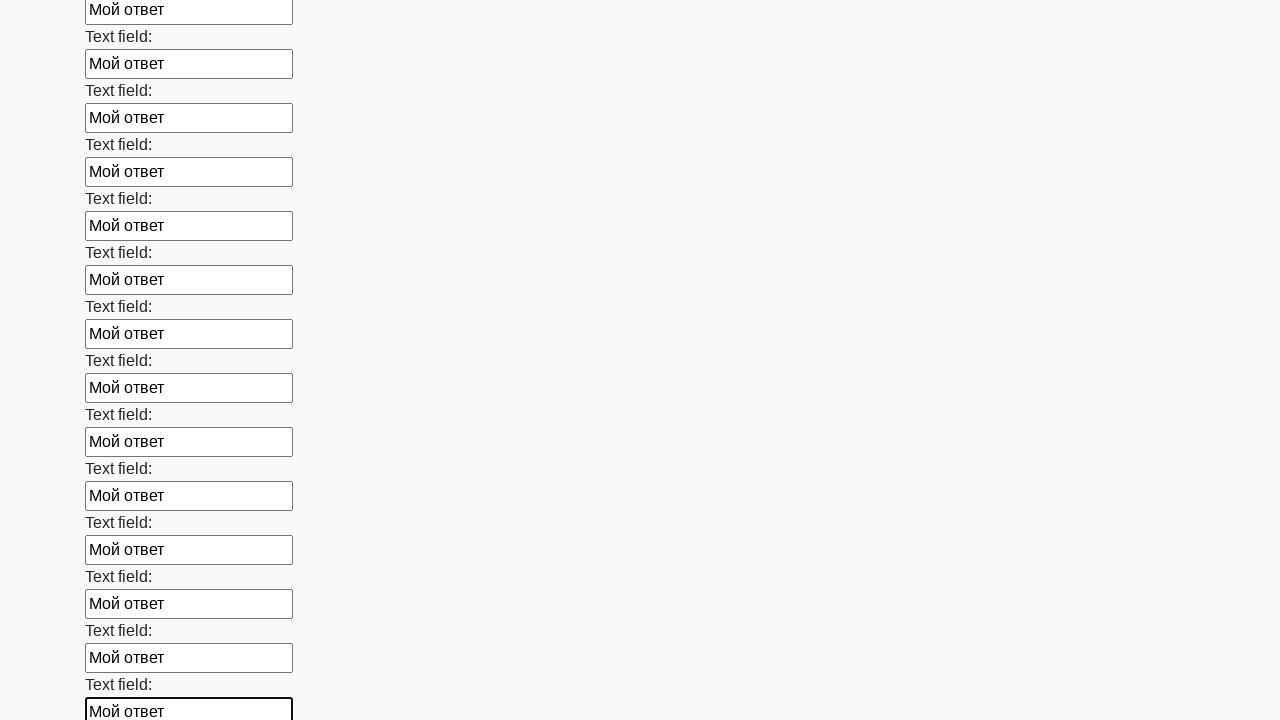

Filled input field with 'Мой ответ' on input >> nth=42
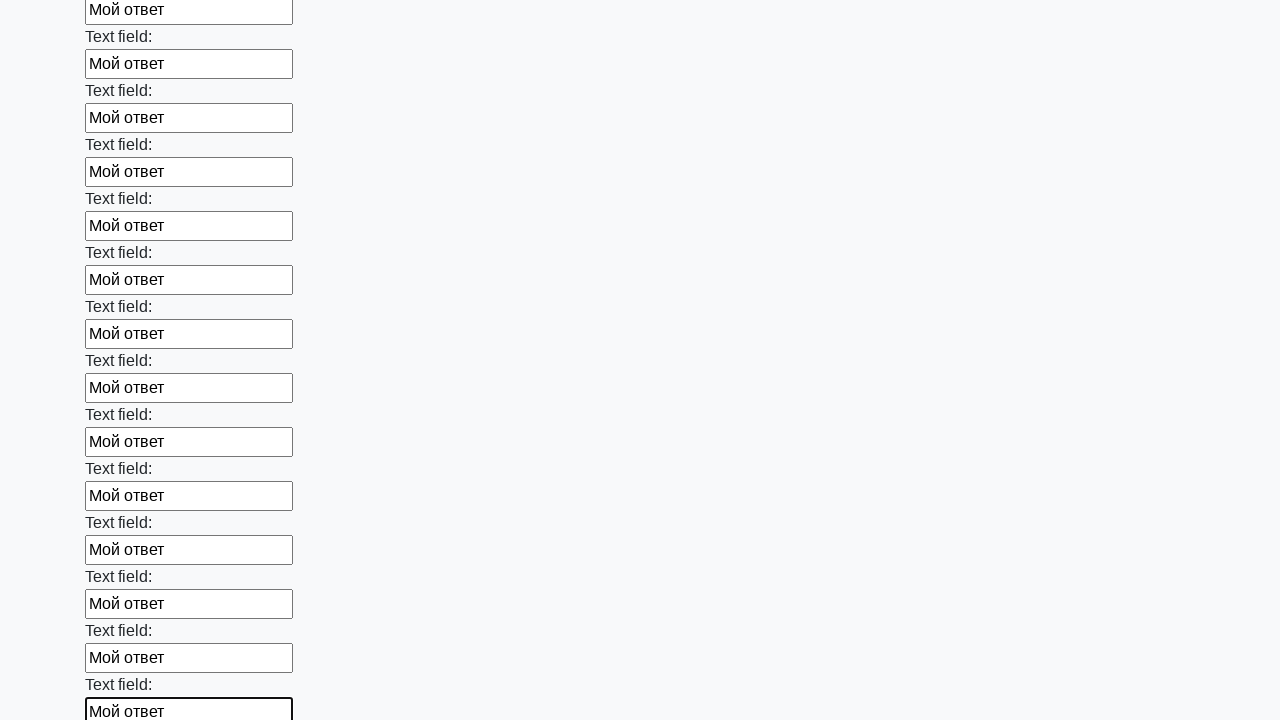

Filled input field with 'Мой ответ' on input >> nth=43
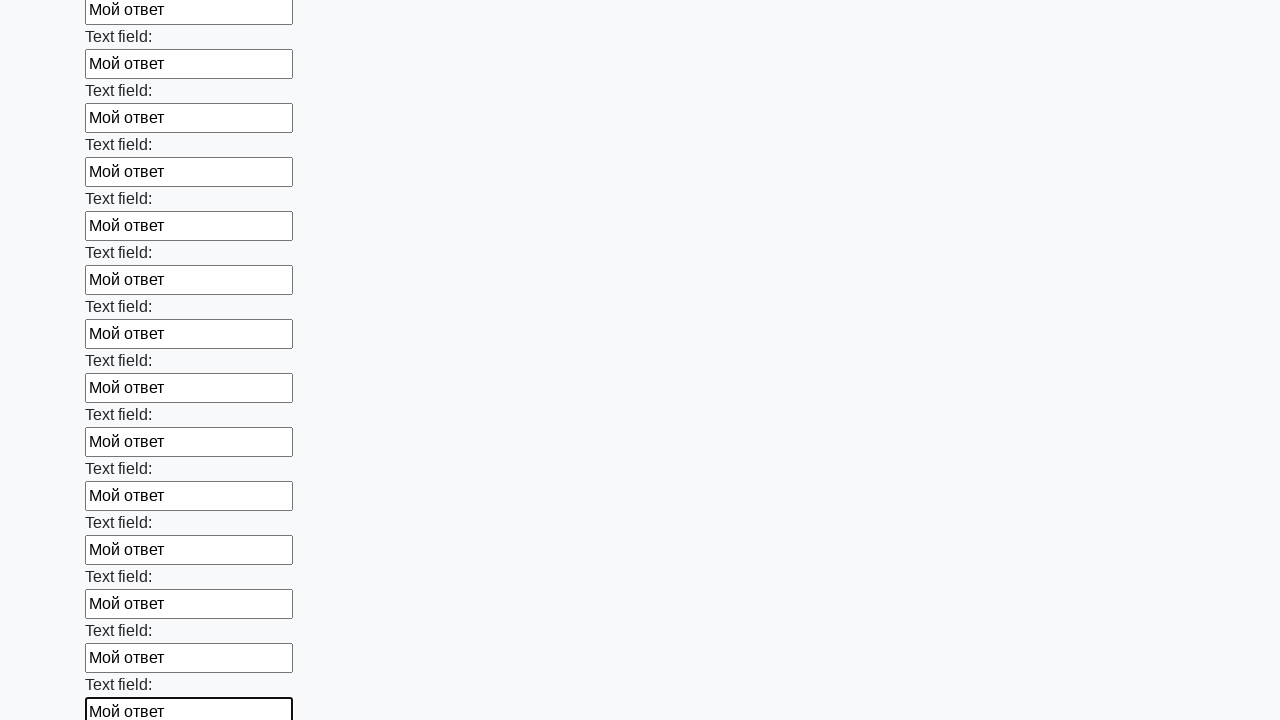

Filled input field with 'Мой ответ' on input >> nth=44
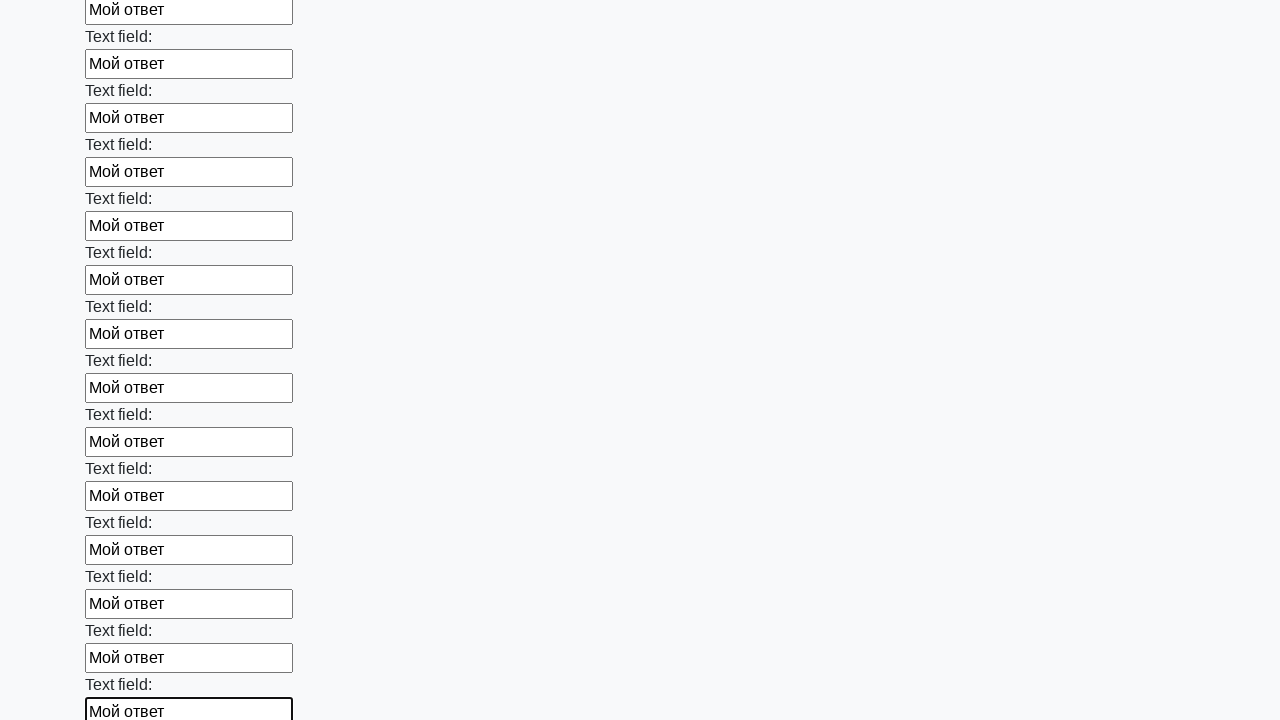

Filled input field with 'Мой ответ' on input >> nth=45
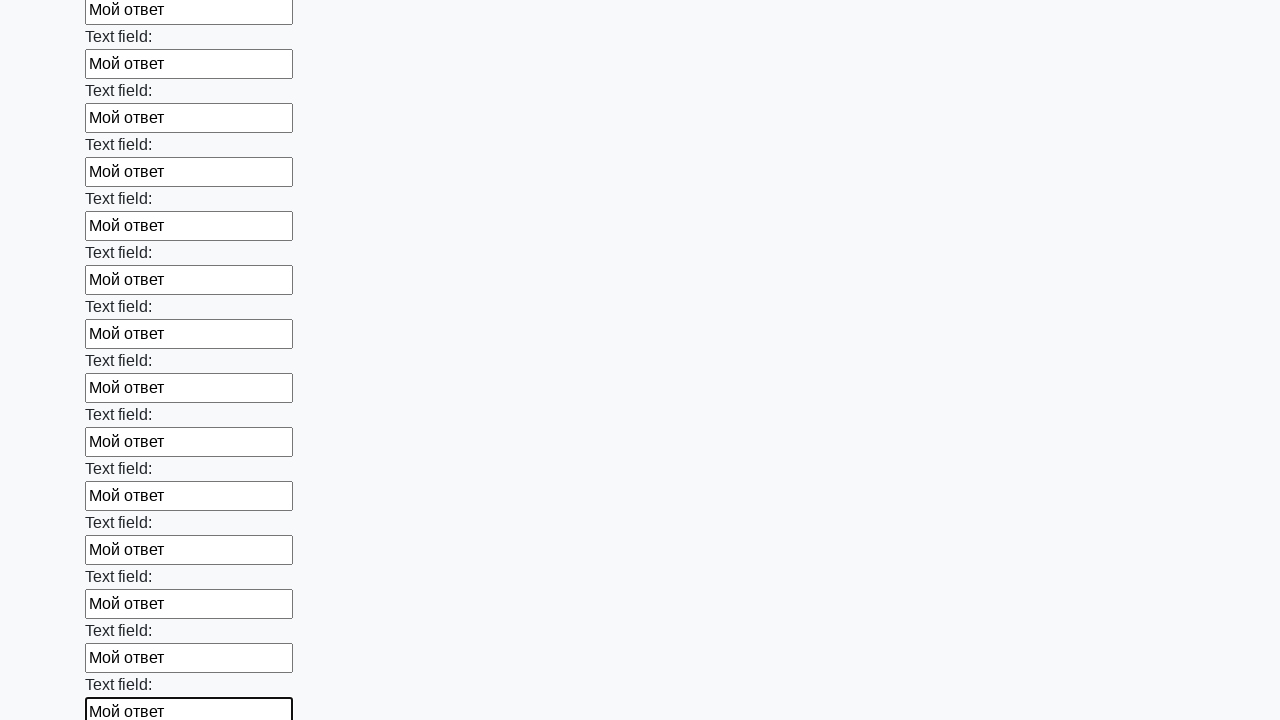

Filled input field with 'Мой ответ' on input >> nth=46
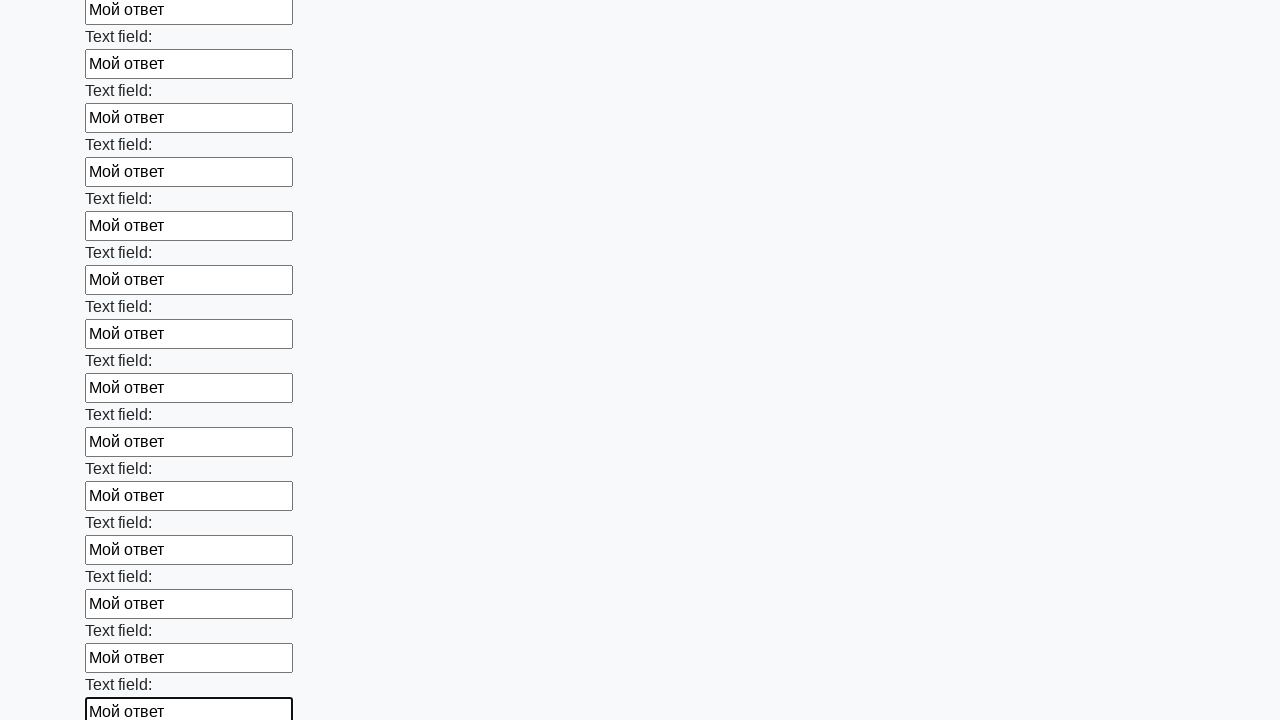

Filled input field with 'Мой ответ' on input >> nth=47
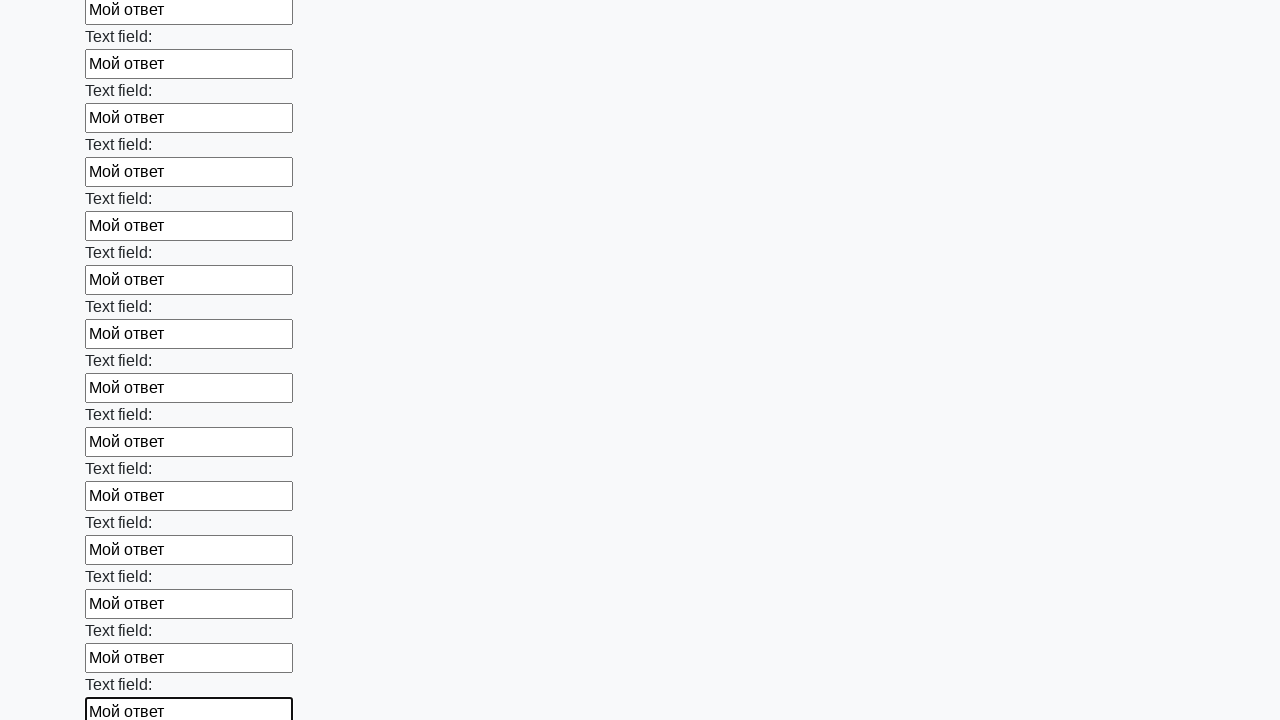

Filled input field with 'Мой ответ' on input >> nth=48
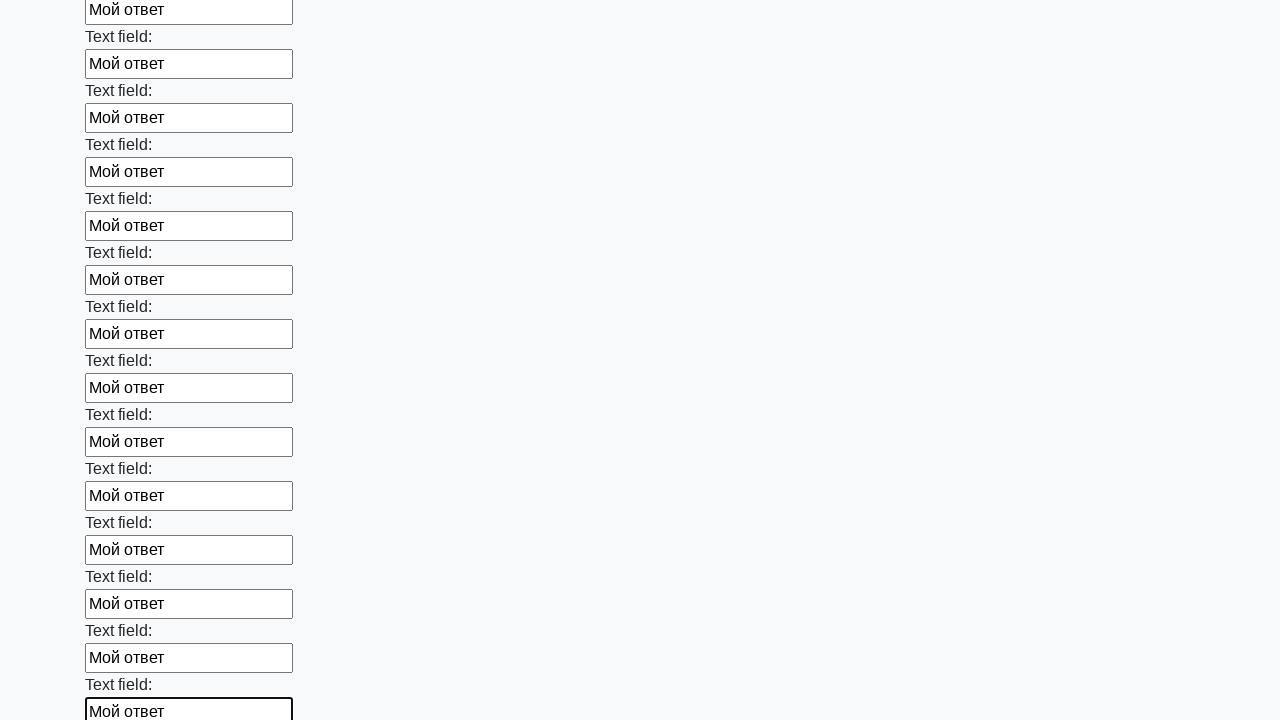

Filled input field with 'Мой ответ' on input >> nth=49
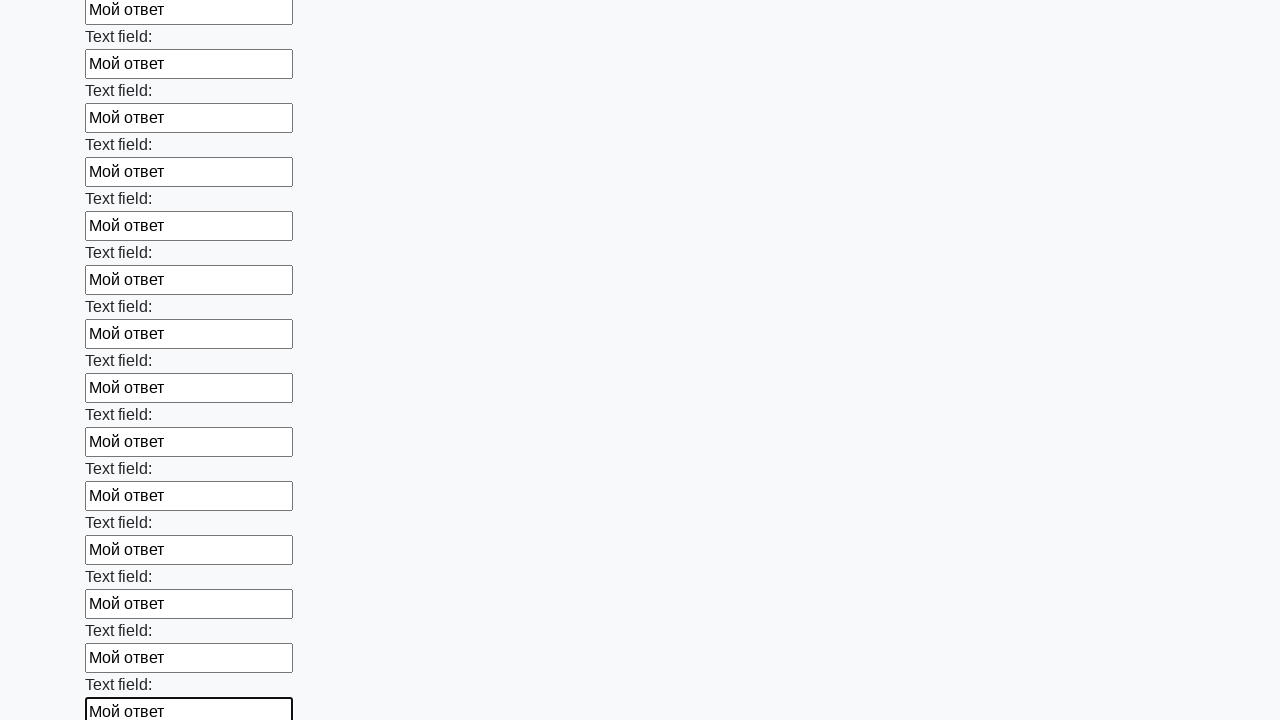

Filled input field with 'Мой ответ' on input >> nth=50
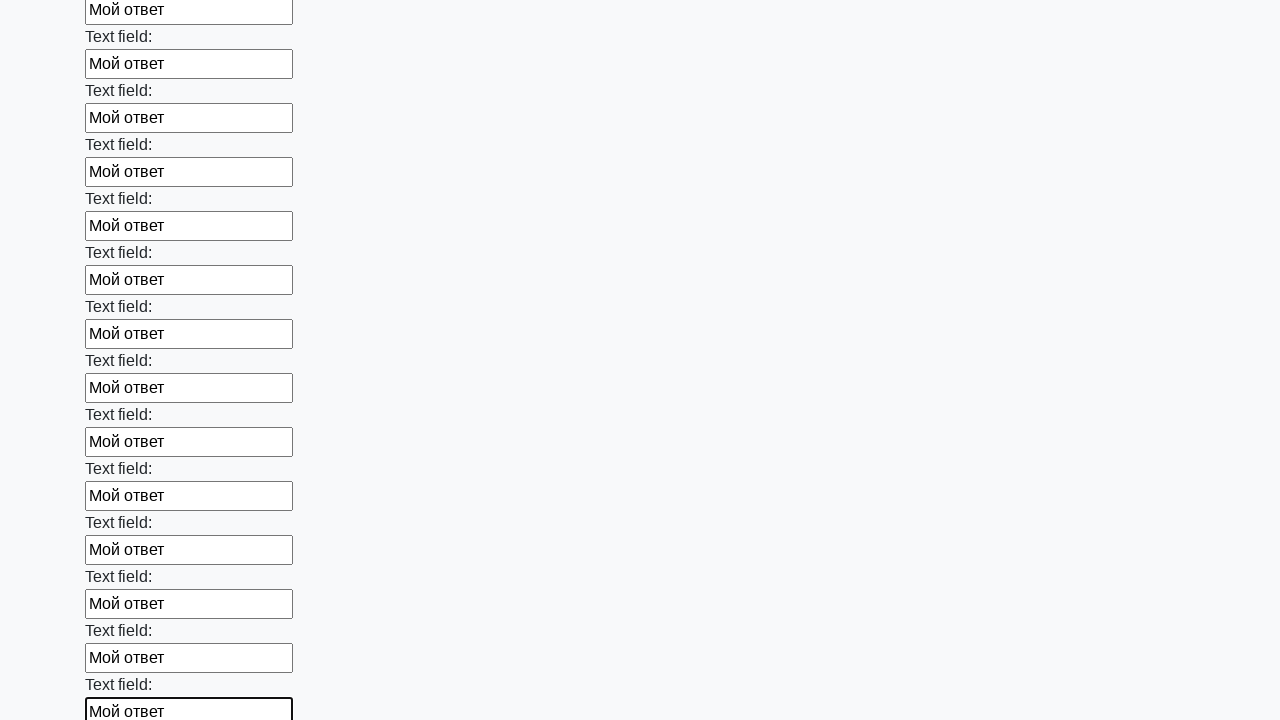

Filled input field with 'Мой ответ' on input >> nth=51
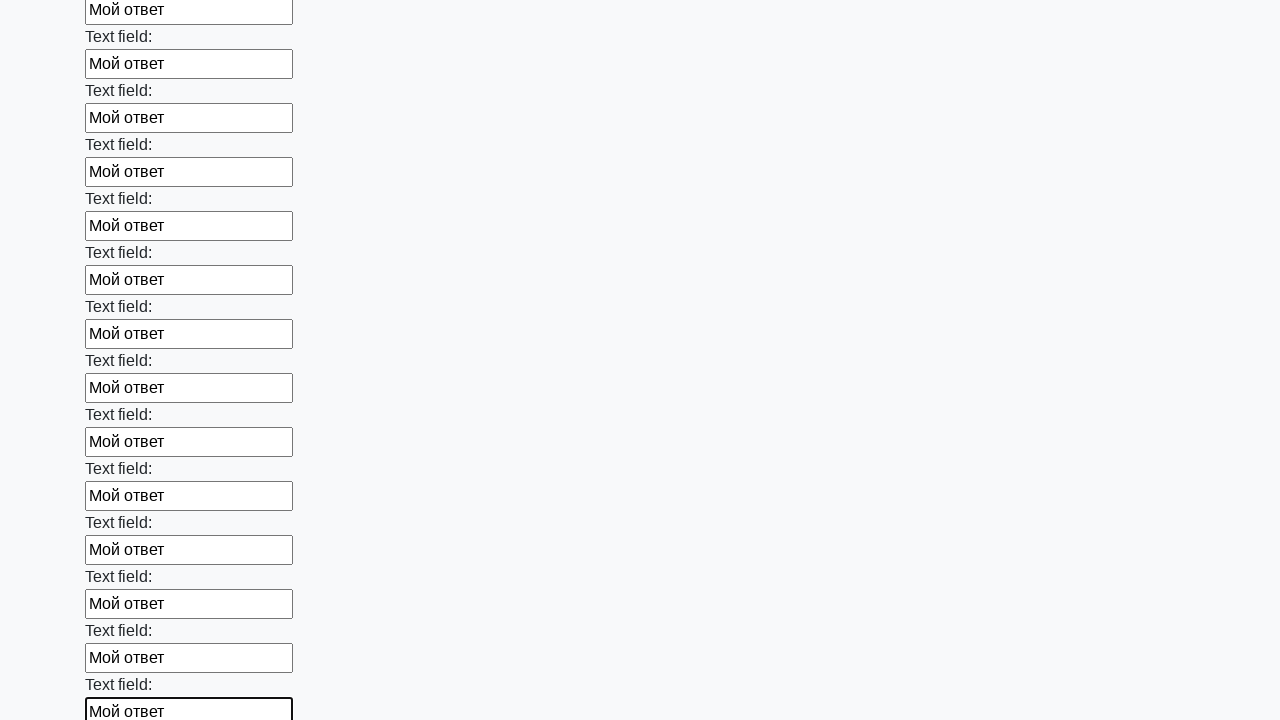

Filled input field with 'Мой ответ' on input >> nth=52
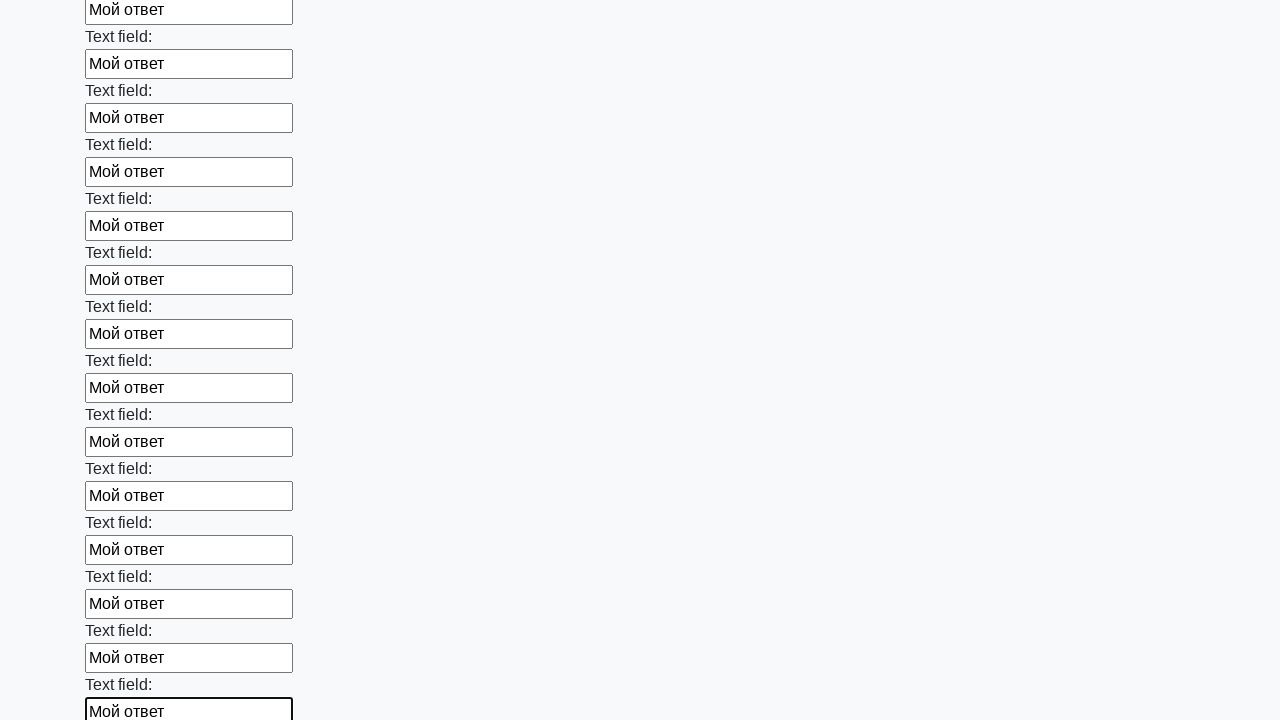

Filled input field with 'Мой ответ' on input >> nth=53
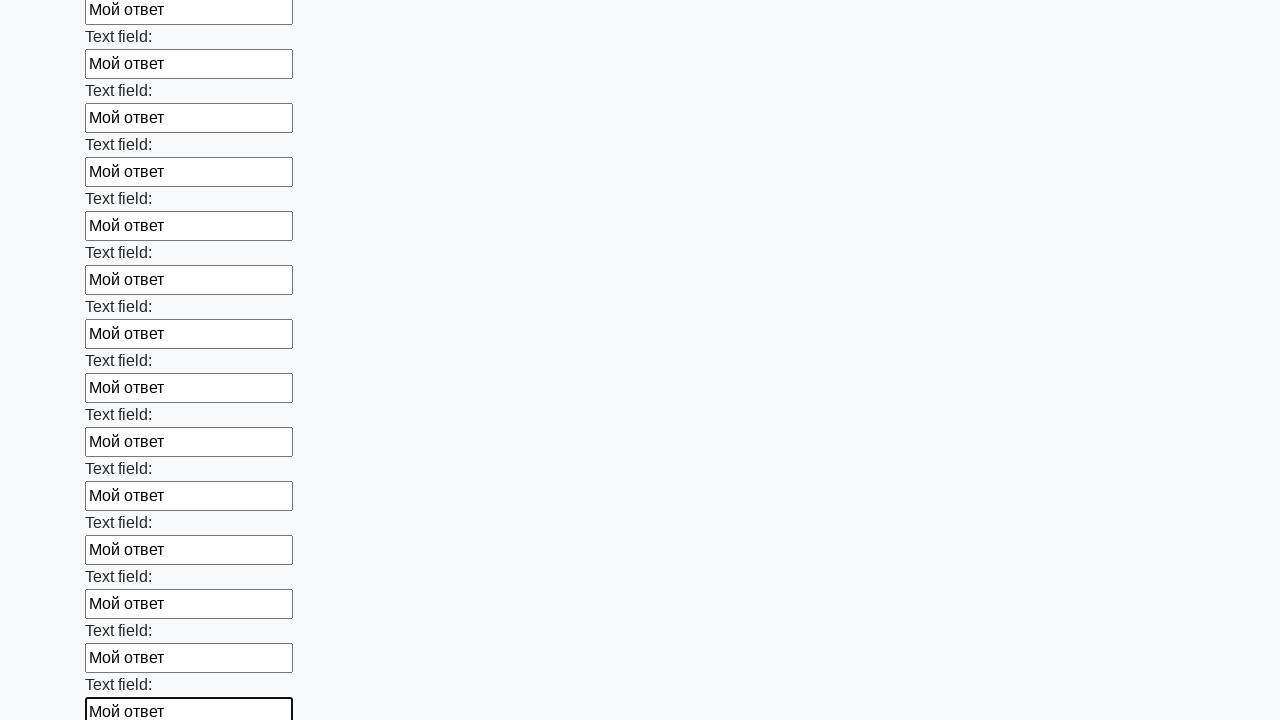

Filled input field with 'Мой ответ' on input >> nth=54
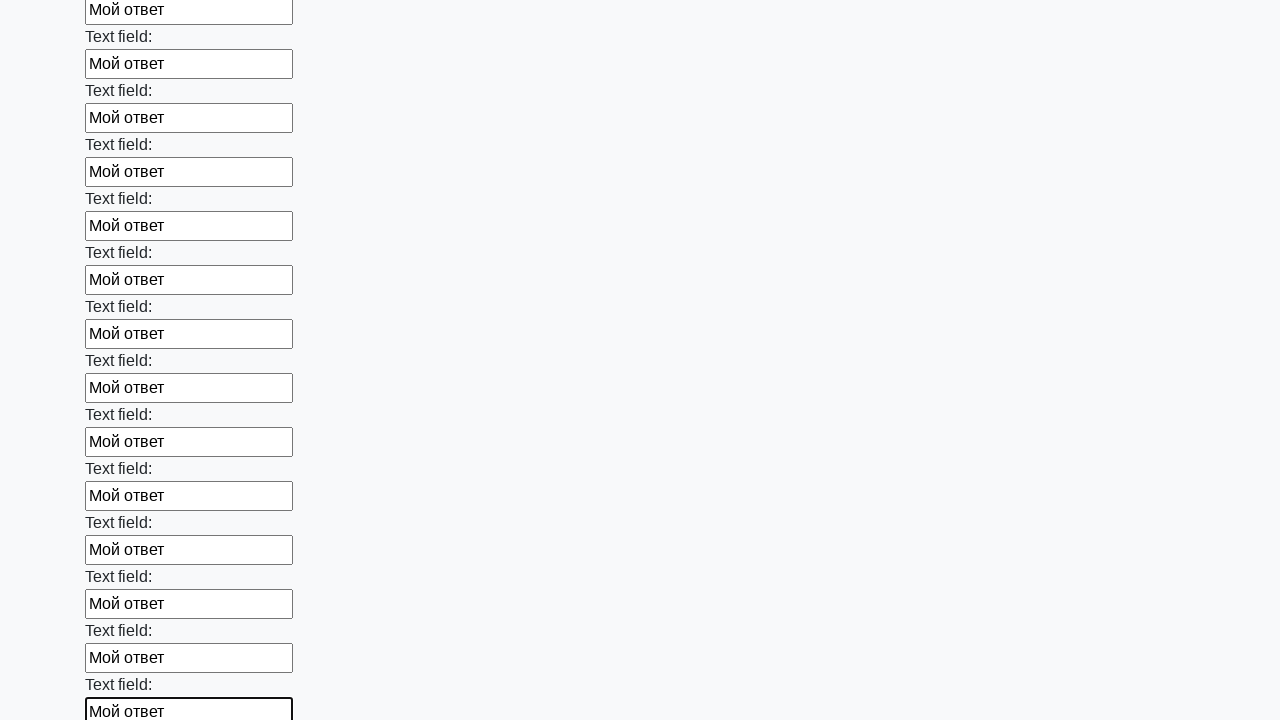

Filled input field with 'Мой ответ' on input >> nth=55
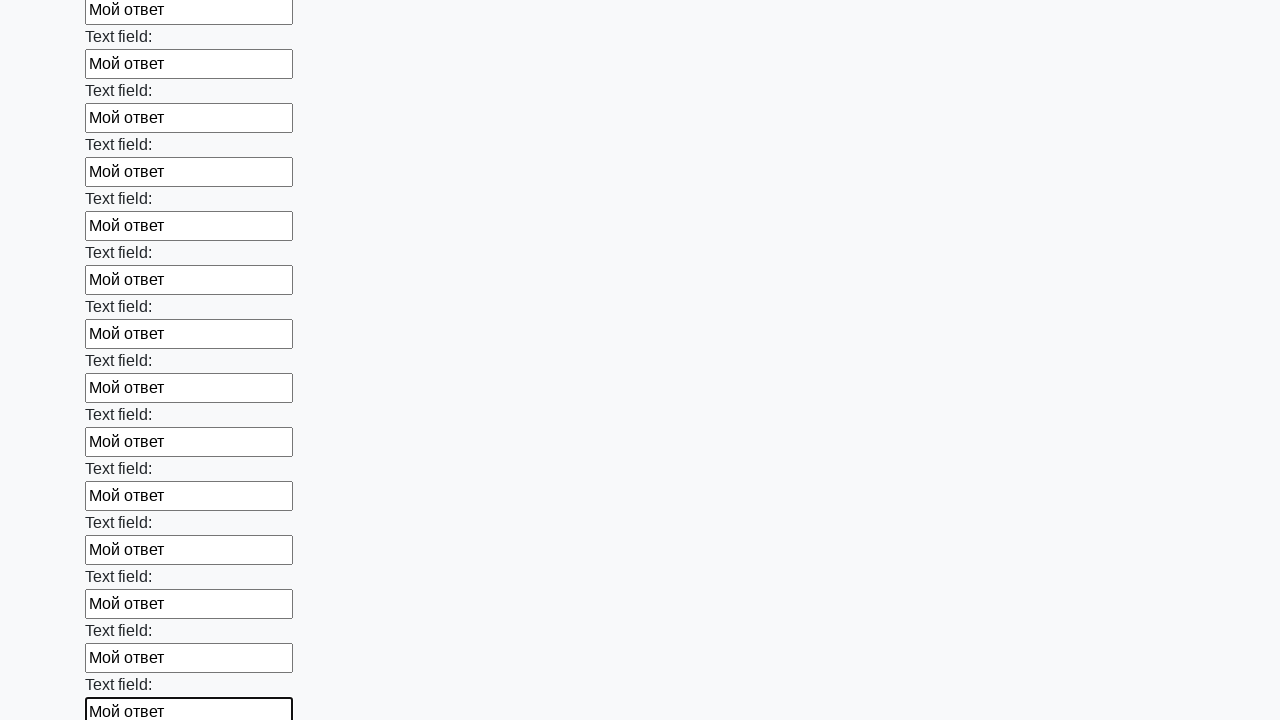

Filled input field with 'Мой ответ' on input >> nth=56
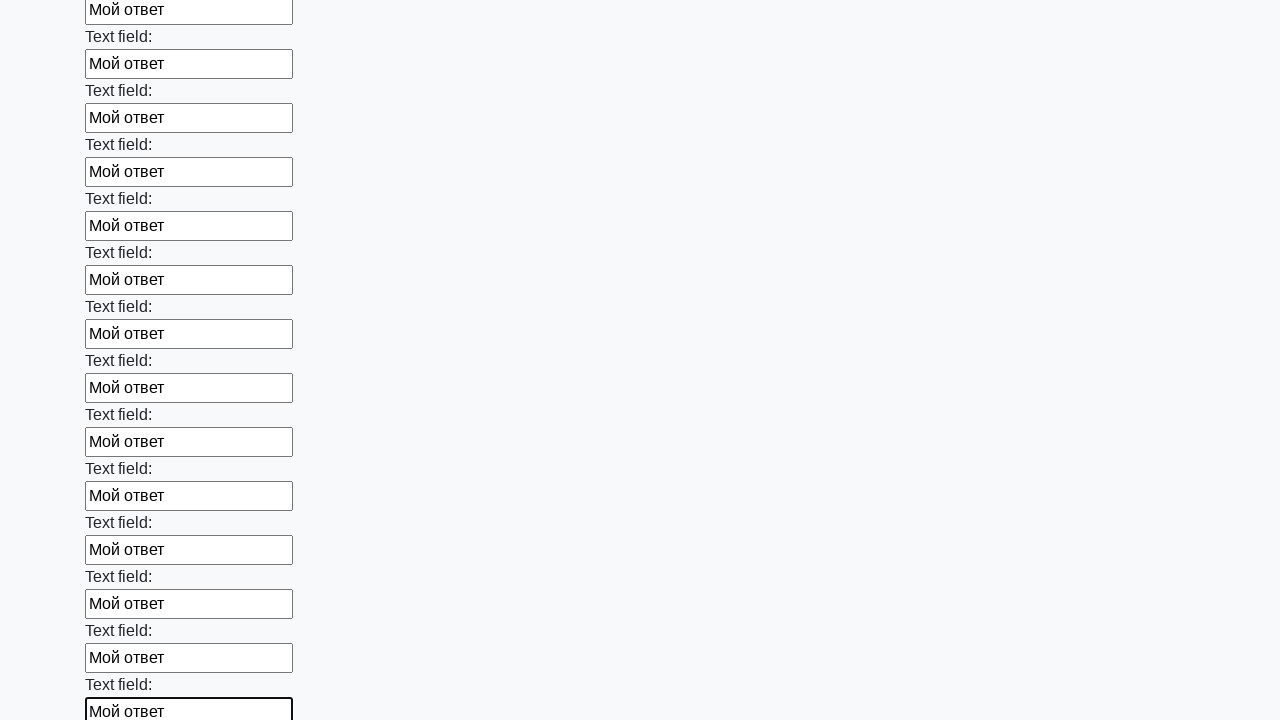

Filled input field with 'Мой ответ' on input >> nth=57
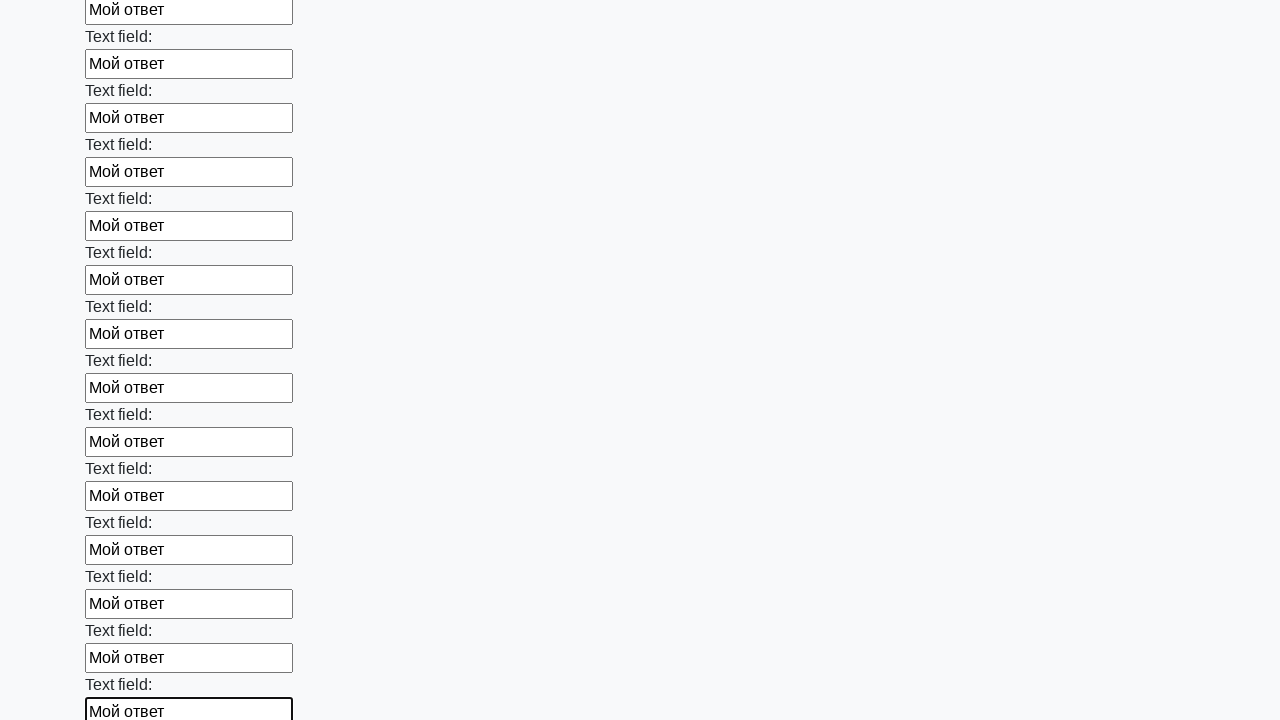

Filled input field with 'Мой ответ' on input >> nth=58
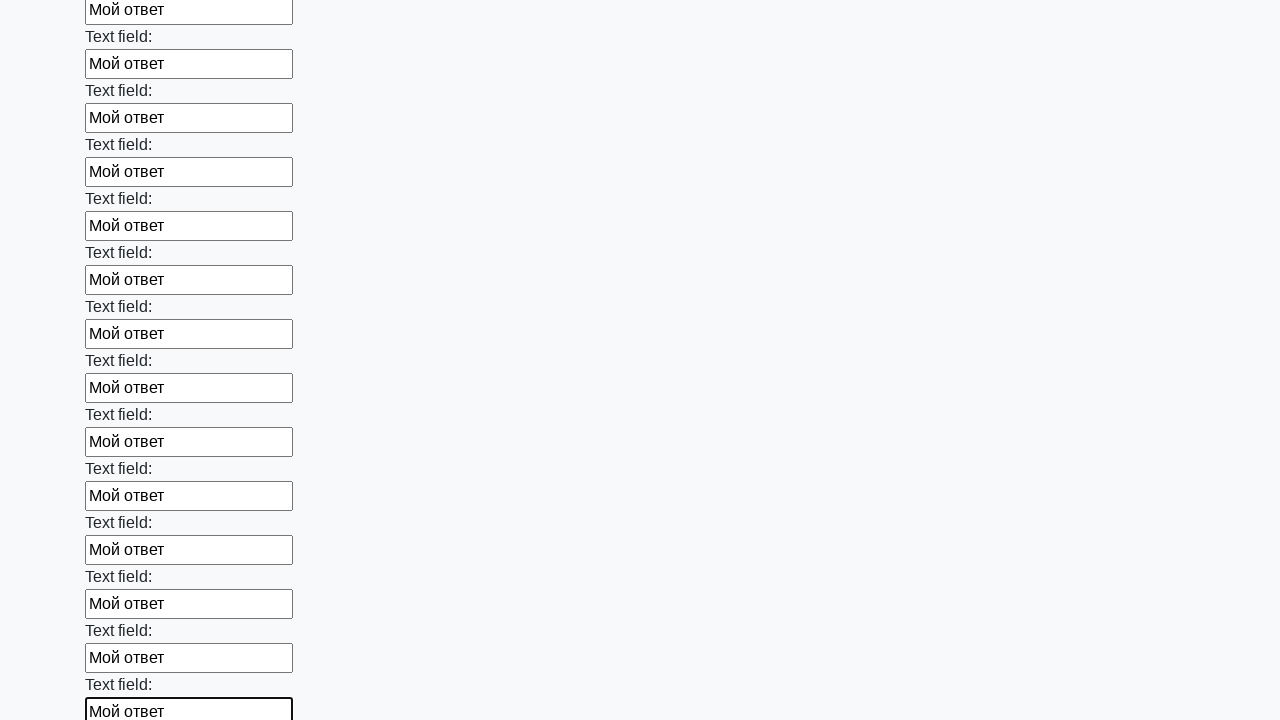

Filled input field with 'Мой ответ' on input >> nth=59
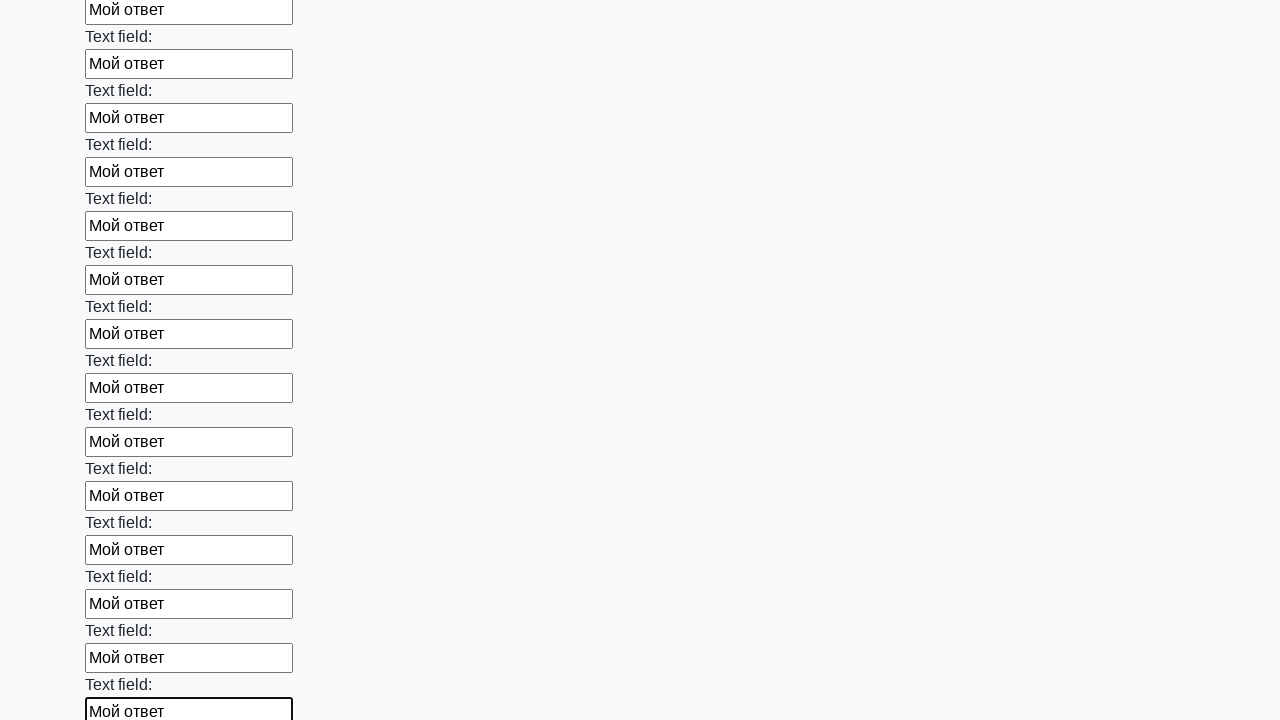

Filled input field with 'Мой ответ' on input >> nth=60
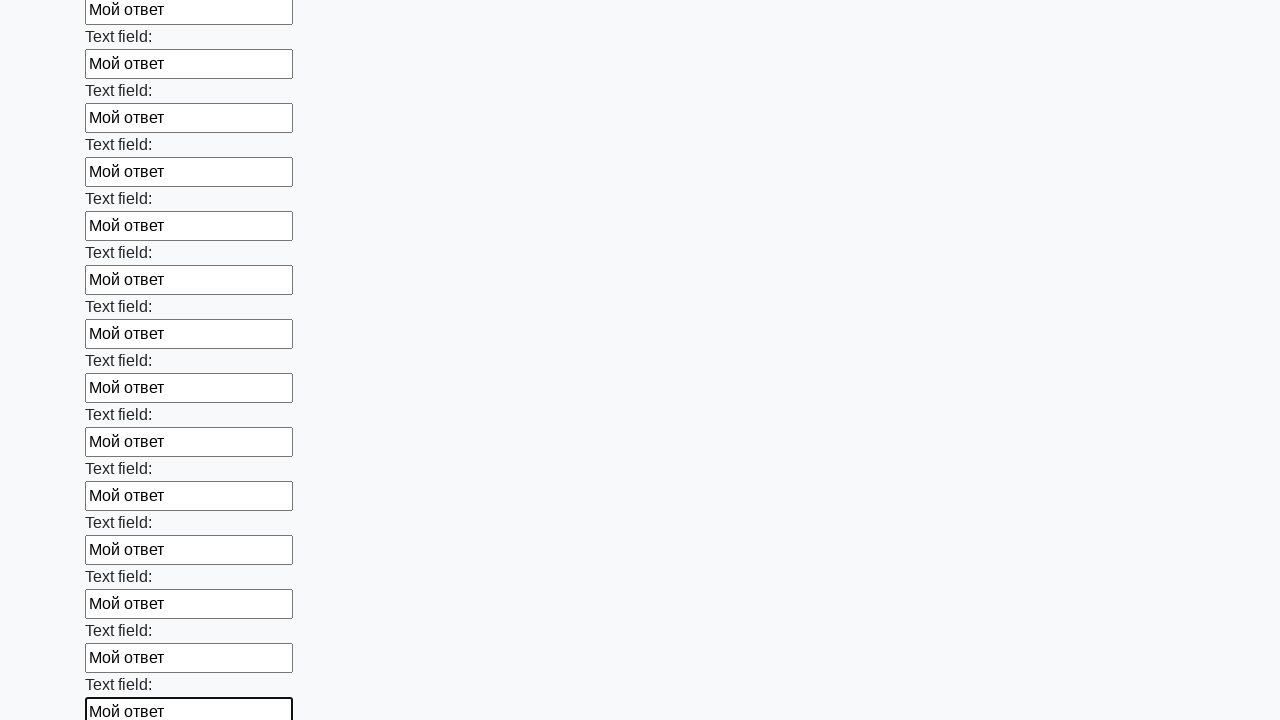

Filled input field with 'Мой ответ' on input >> nth=61
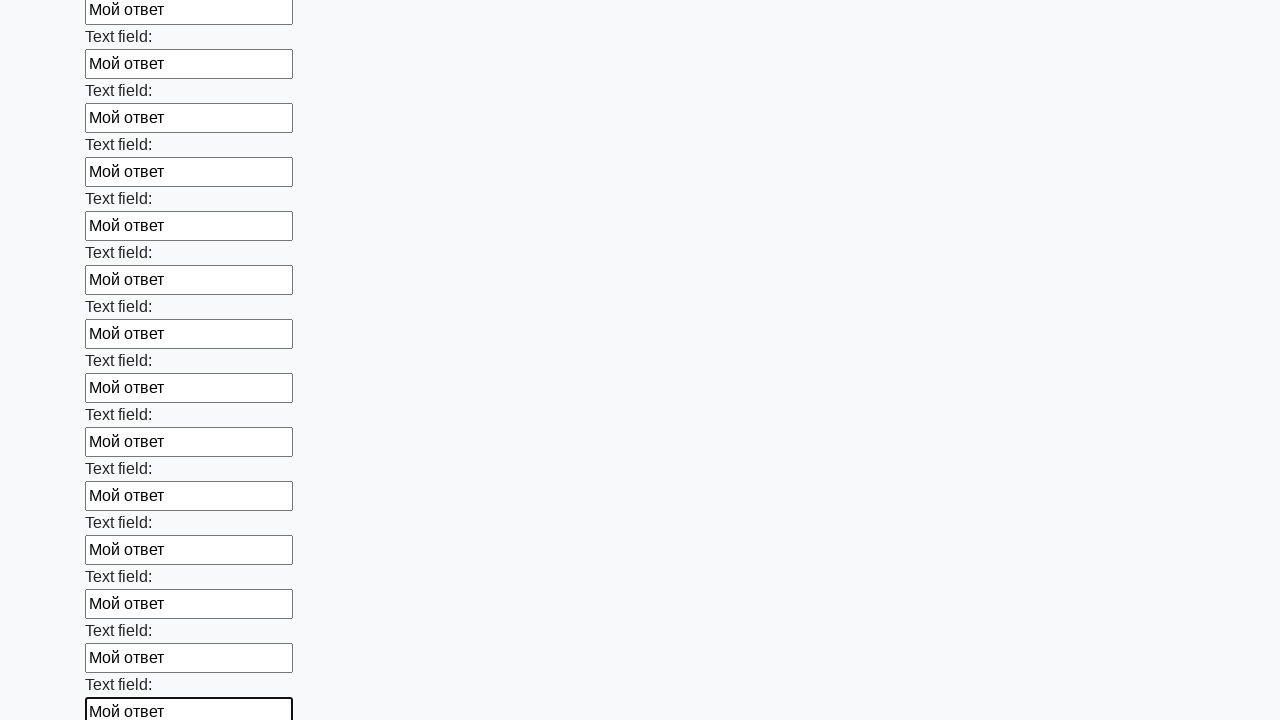

Filled input field with 'Мой ответ' on input >> nth=62
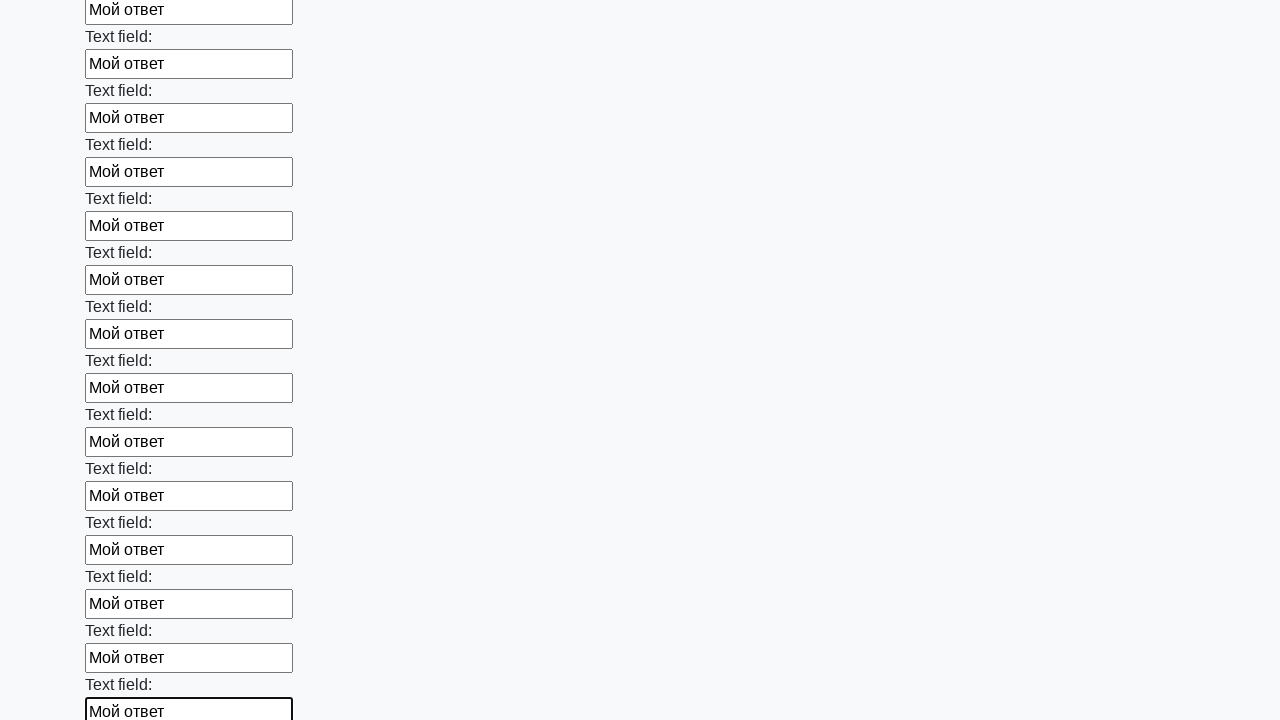

Filled input field with 'Мой ответ' on input >> nth=63
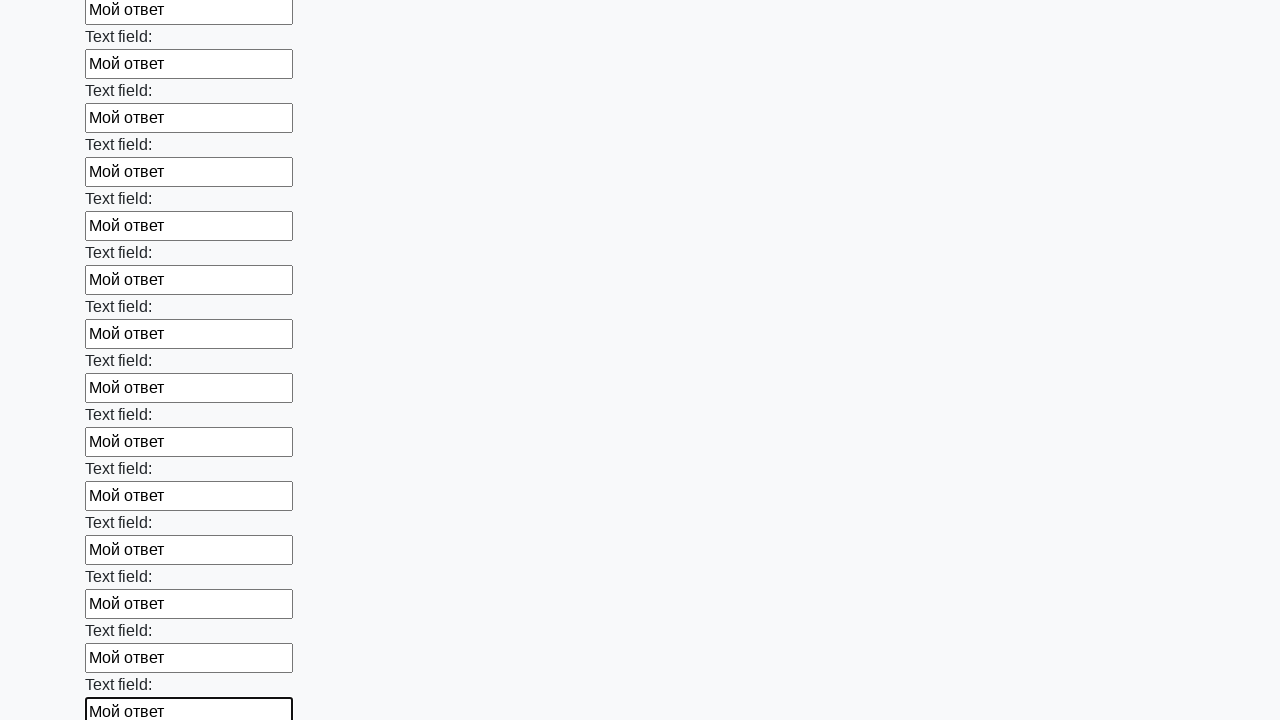

Filled input field with 'Мой ответ' on input >> nth=64
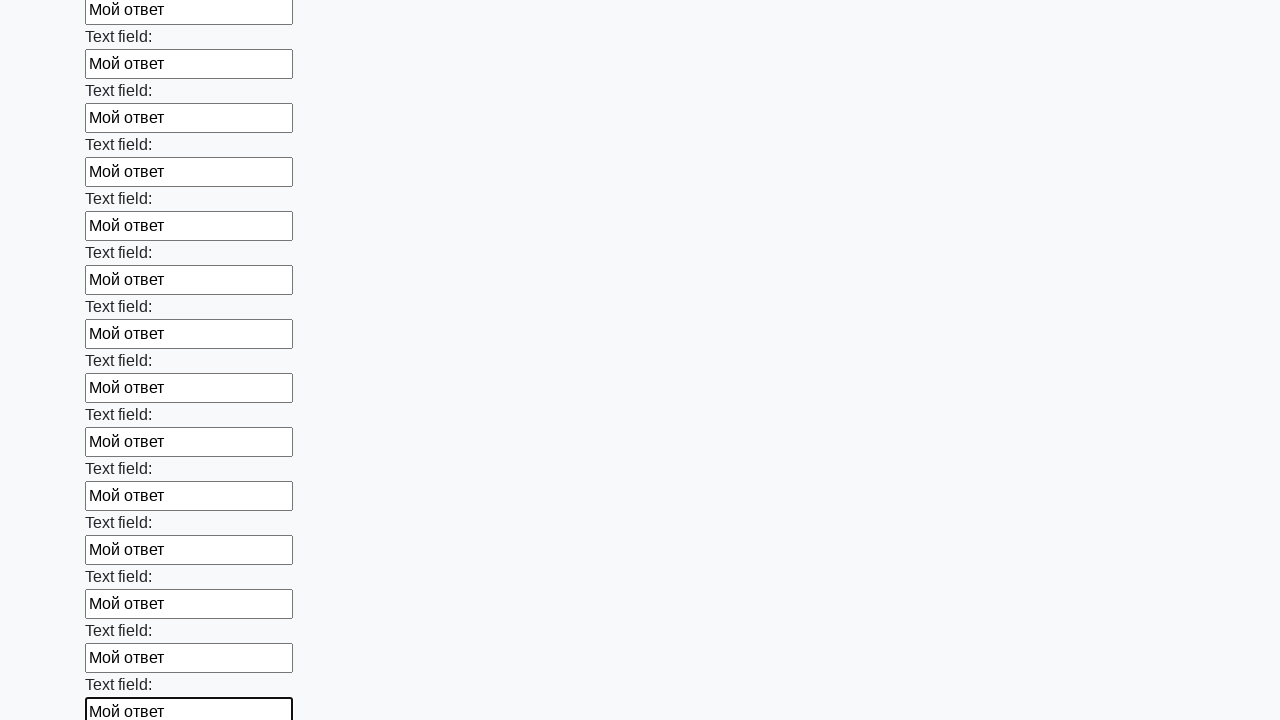

Filled input field with 'Мой ответ' on input >> nth=65
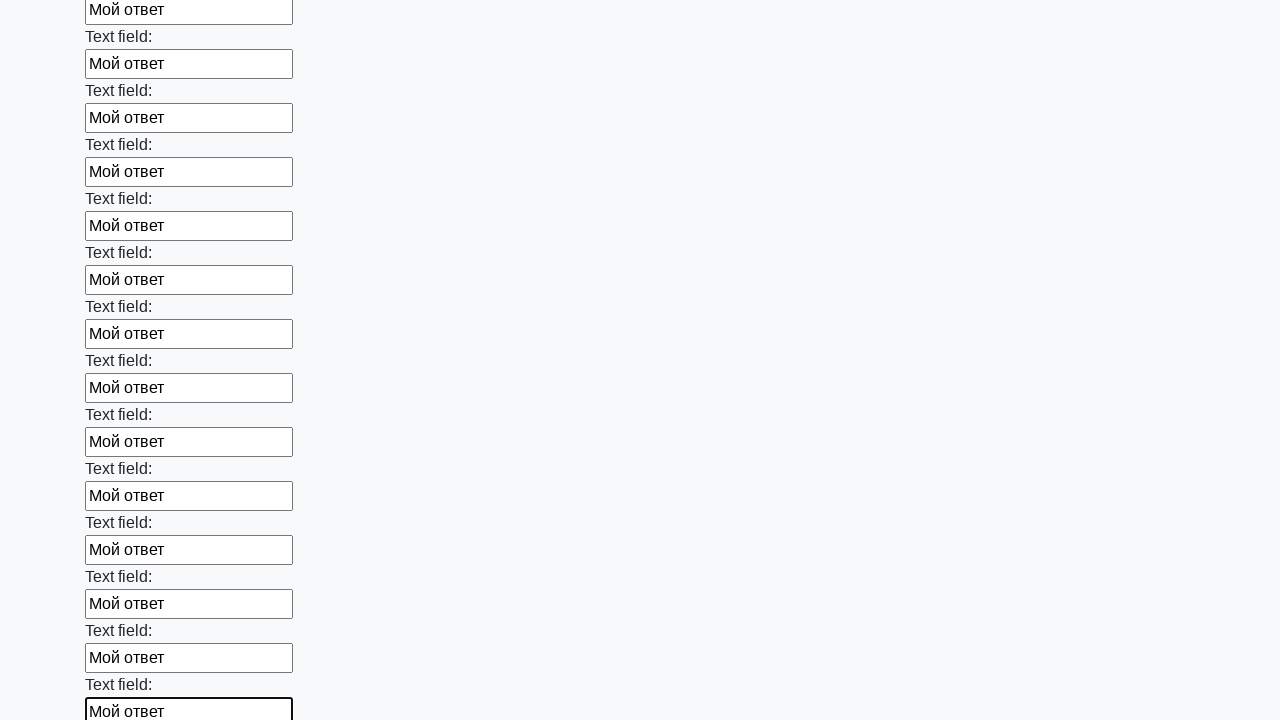

Filled input field with 'Мой ответ' on input >> nth=66
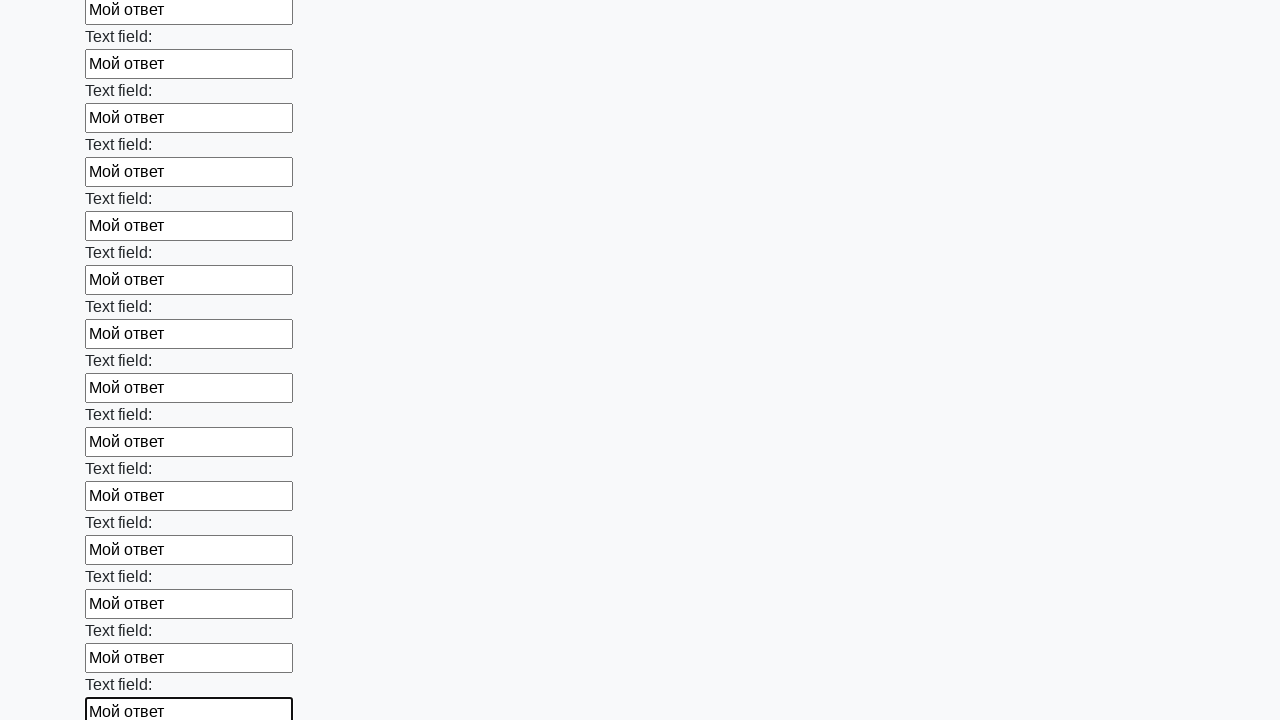

Filled input field with 'Мой ответ' on input >> nth=67
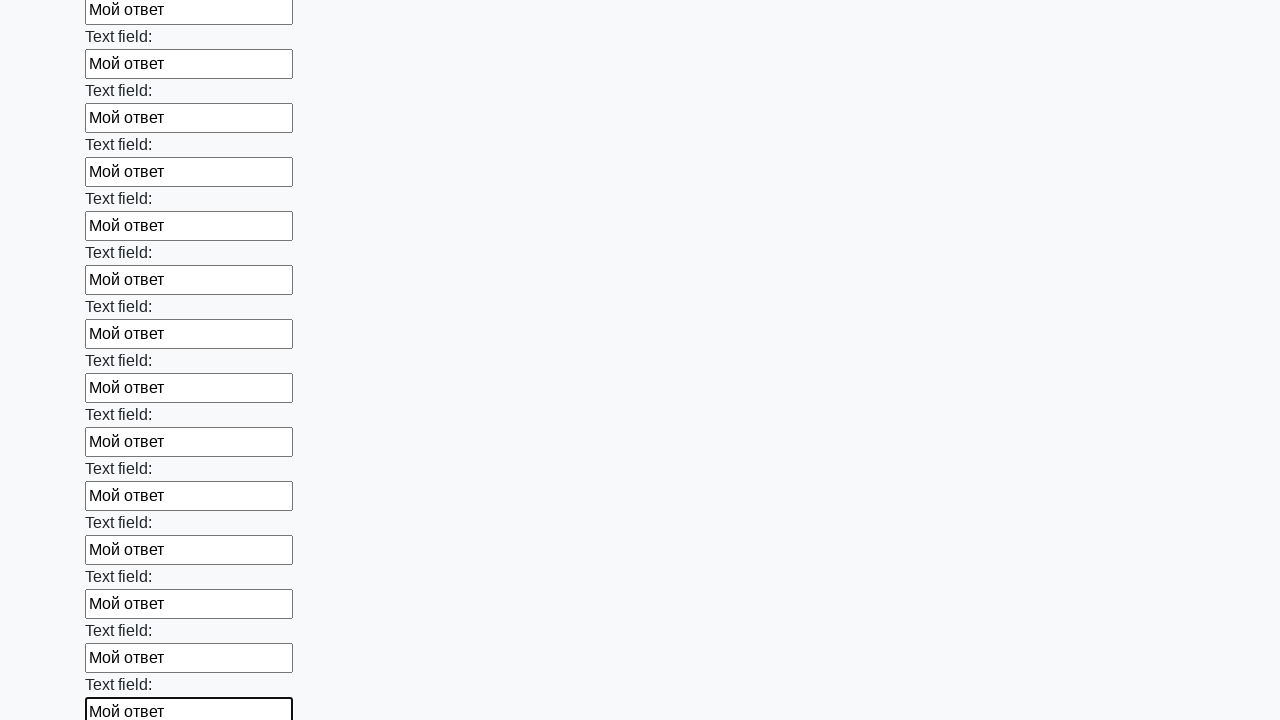

Filled input field with 'Мой ответ' on input >> nth=68
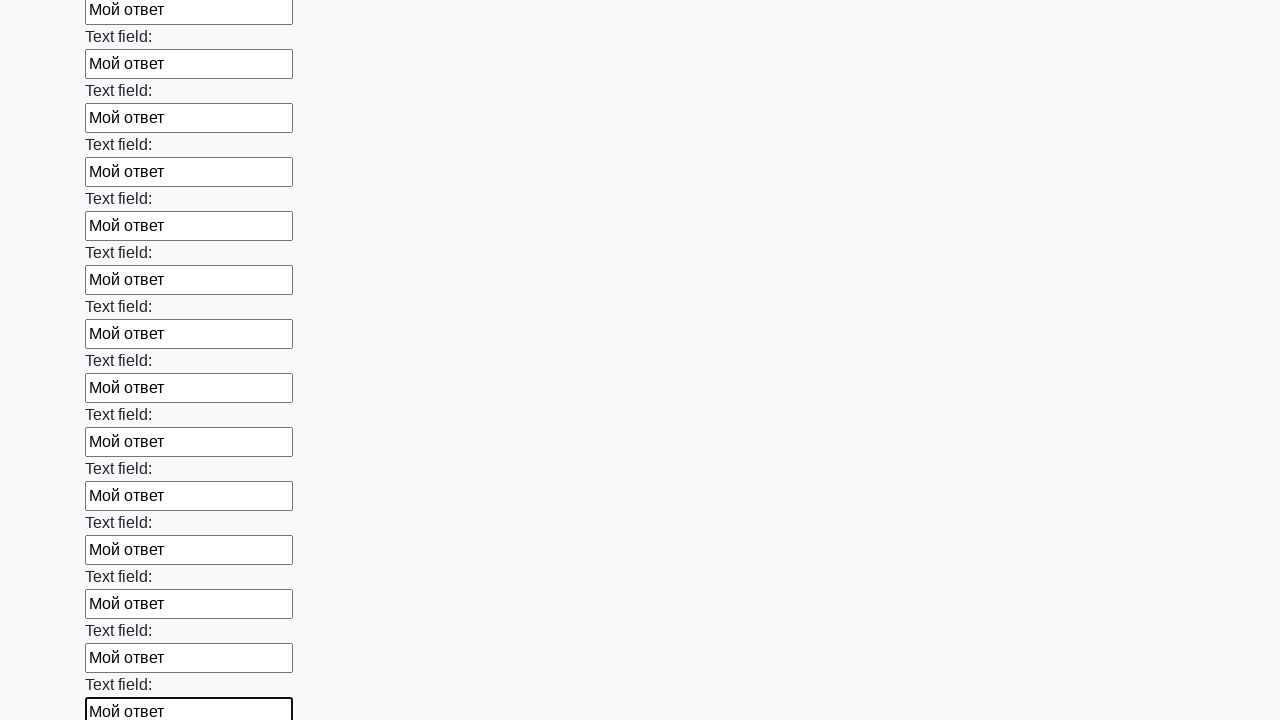

Filled input field with 'Мой ответ' on input >> nth=69
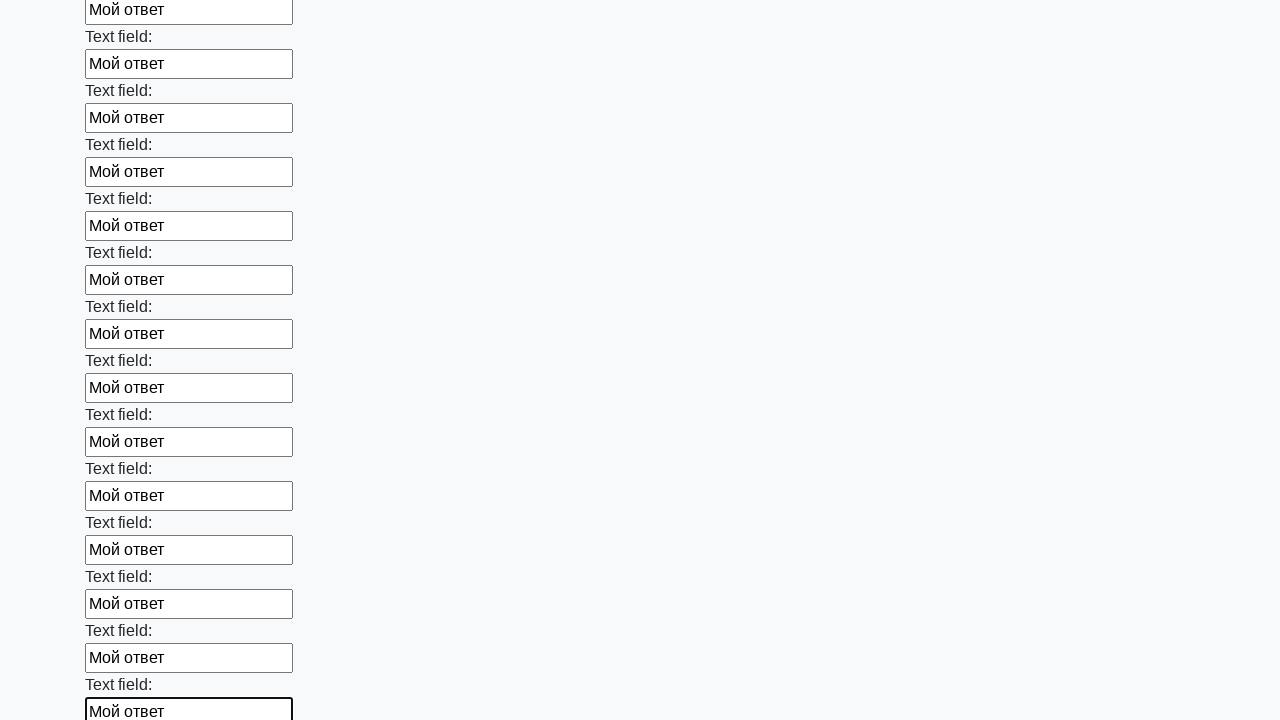

Filled input field with 'Мой ответ' on input >> nth=70
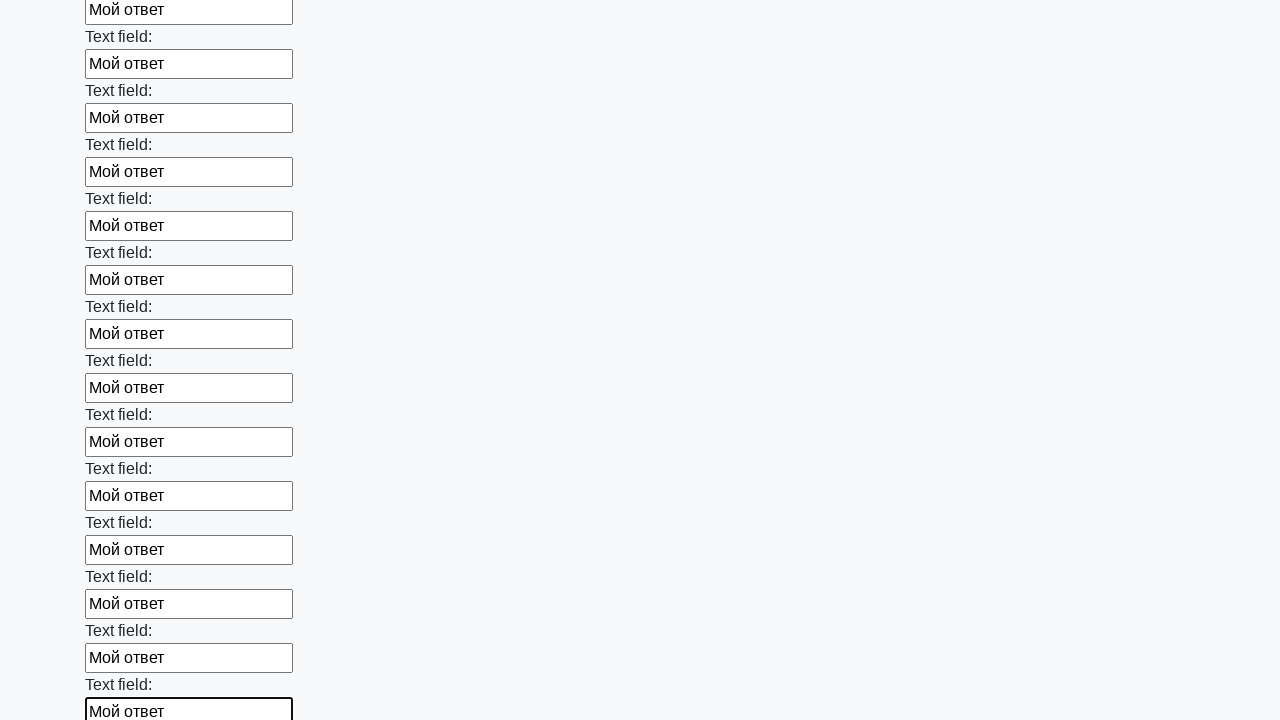

Filled input field with 'Мой ответ' on input >> nth=71
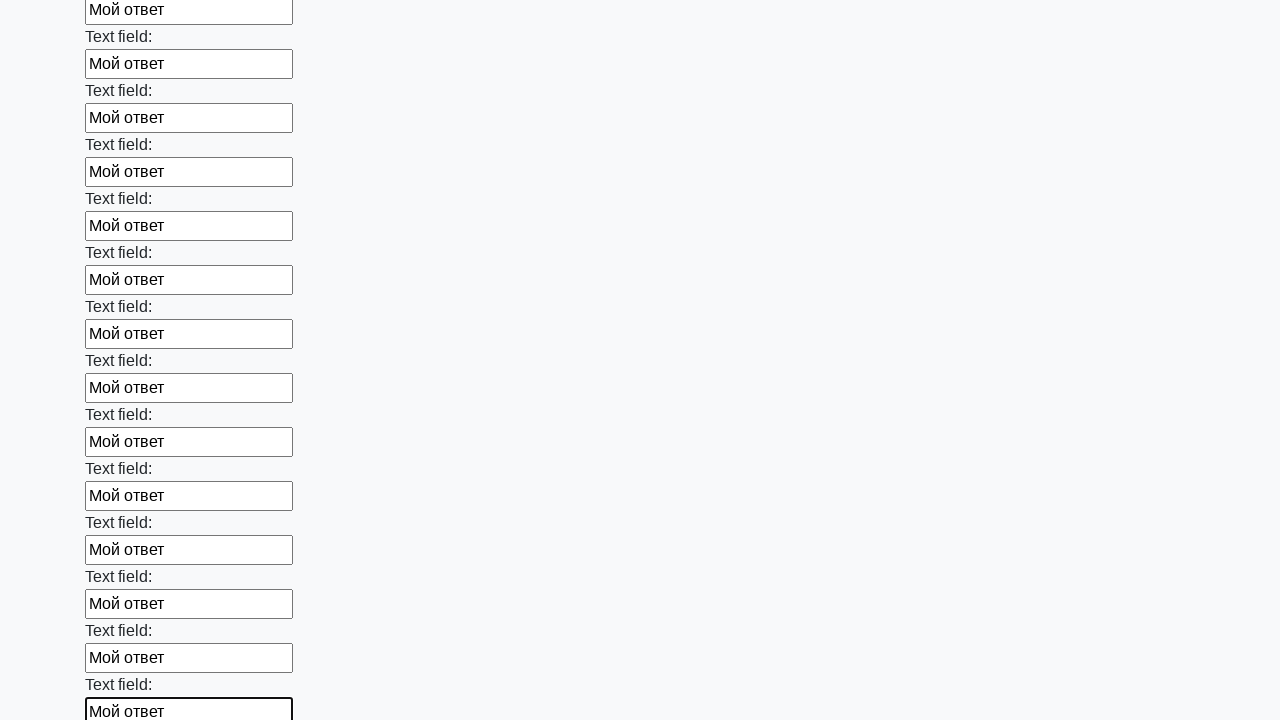

Filled input field with 'Мой ответ' on input >> nth=72
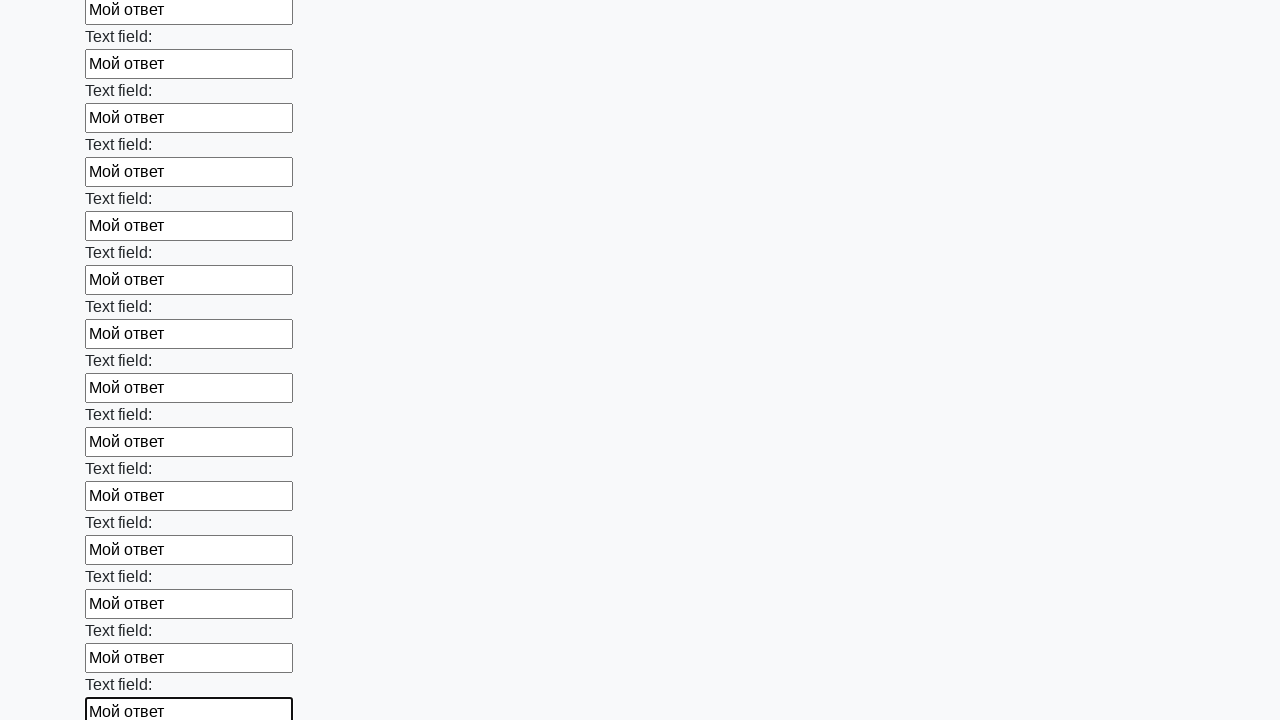

Filled input field with 'Мой ответ' on input >> nth=73
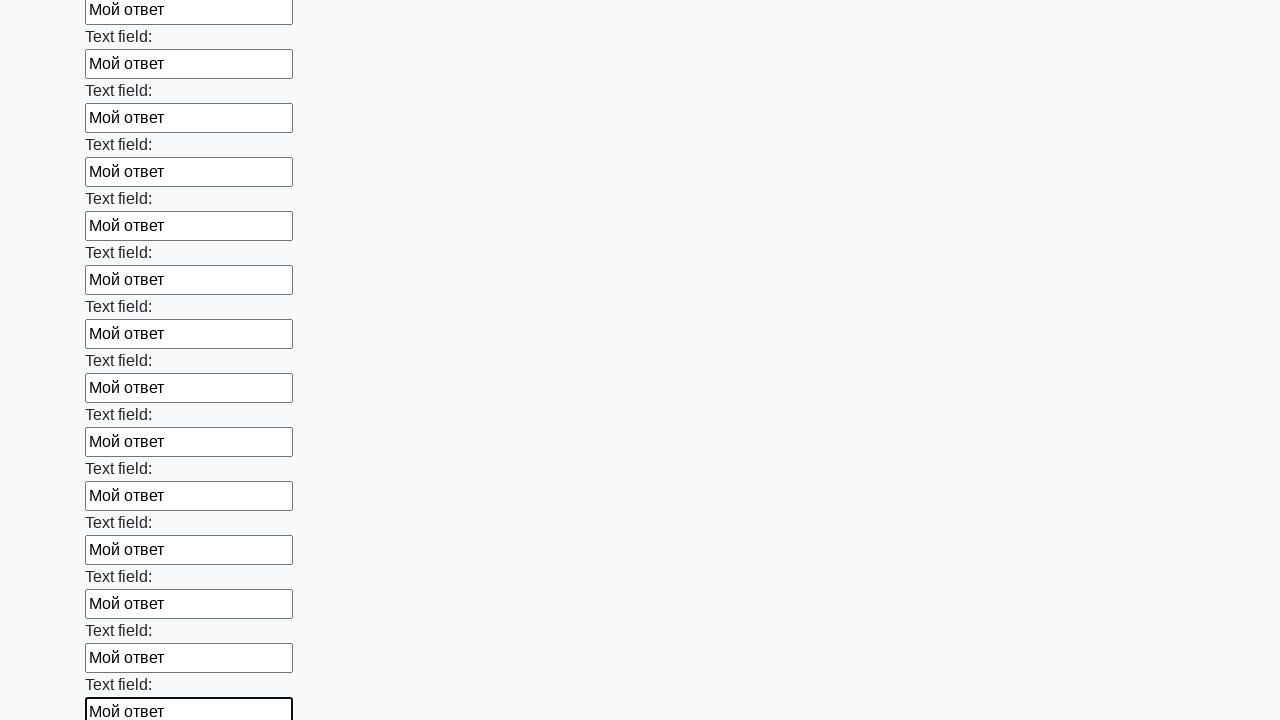

Filled input field with 'Мой ответ' on input >> nth=74
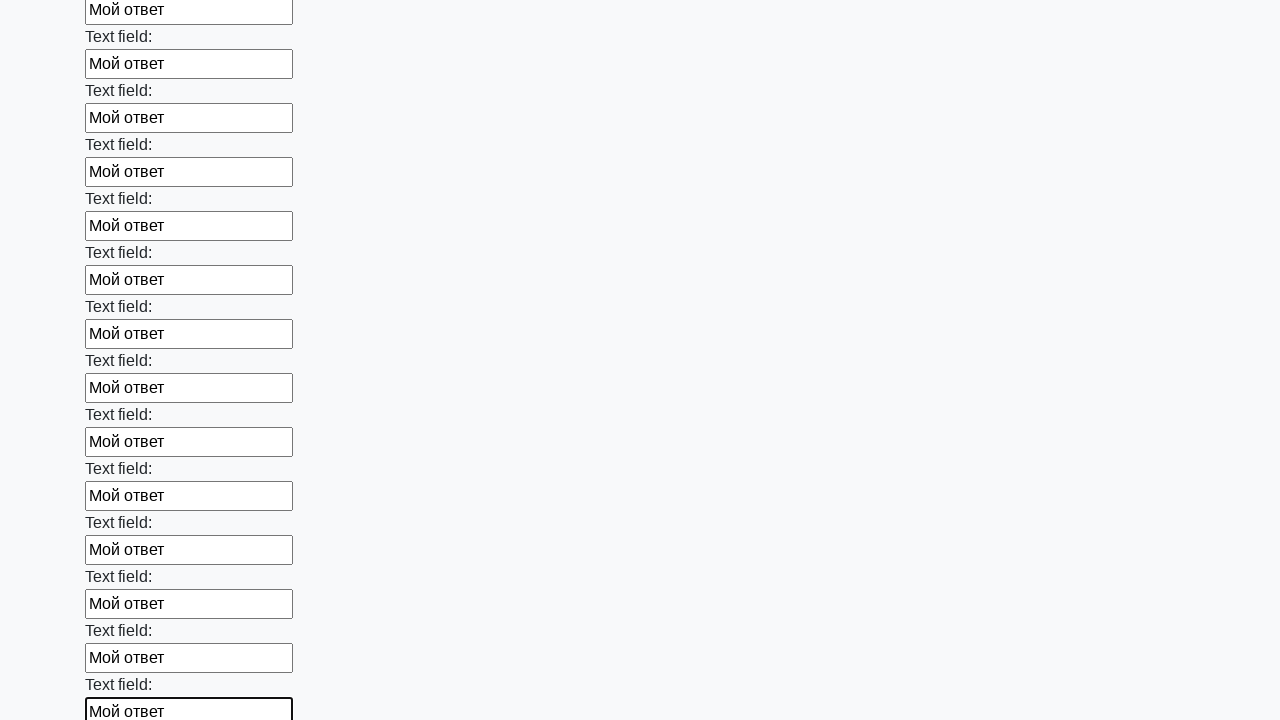

Filled input field with 'Мой ответ' on input >> nth=75
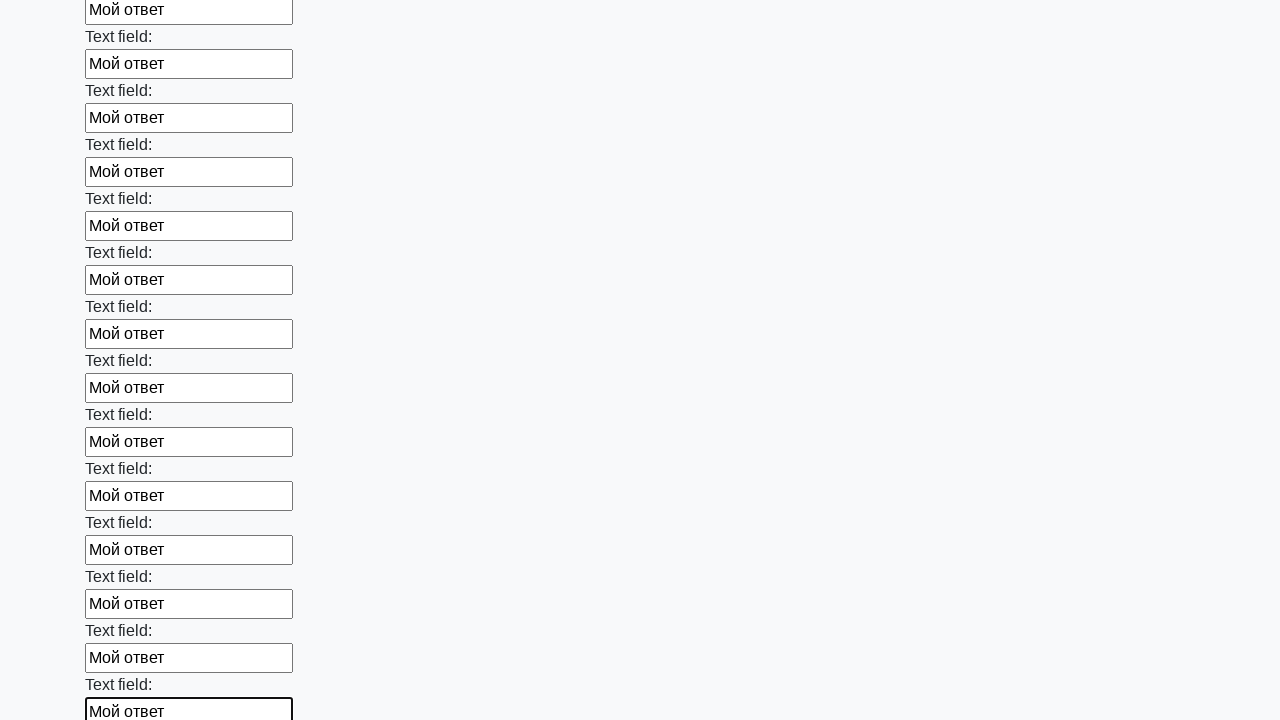

Filled input field with 'Мой ответ' on input >> nth=76
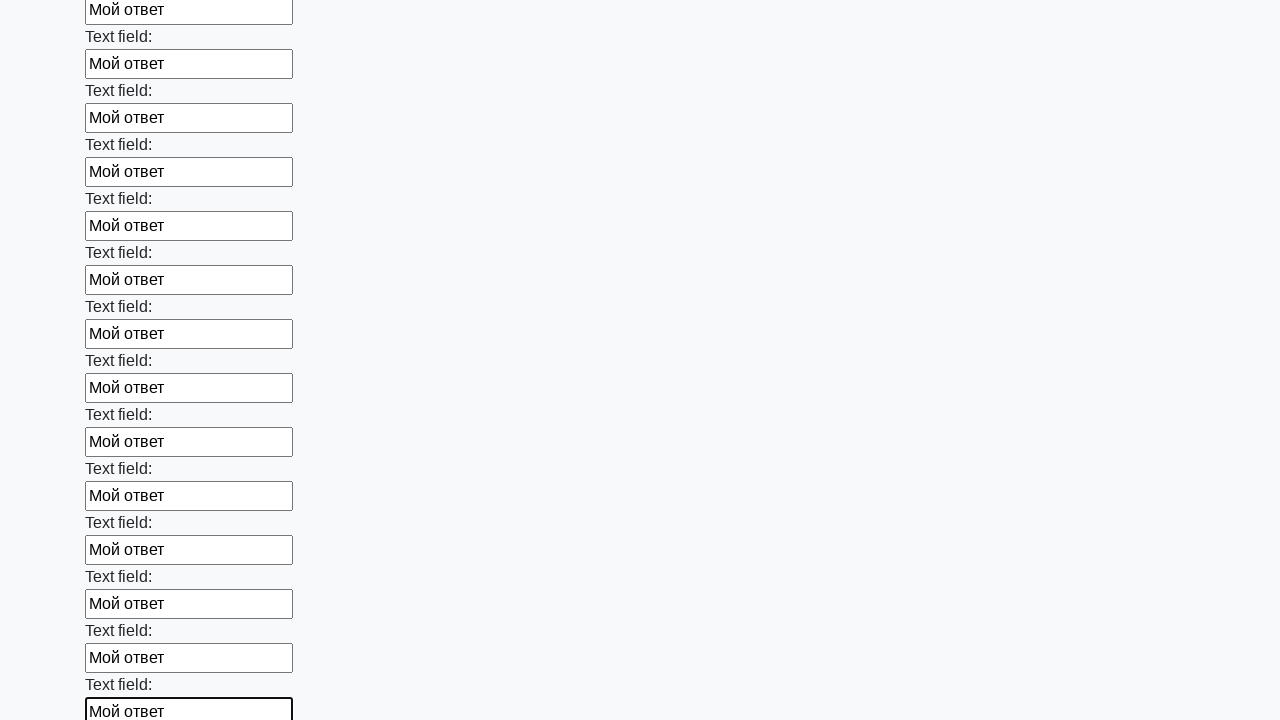

Filled input field with 'Мой ответ' on input >> nth=77
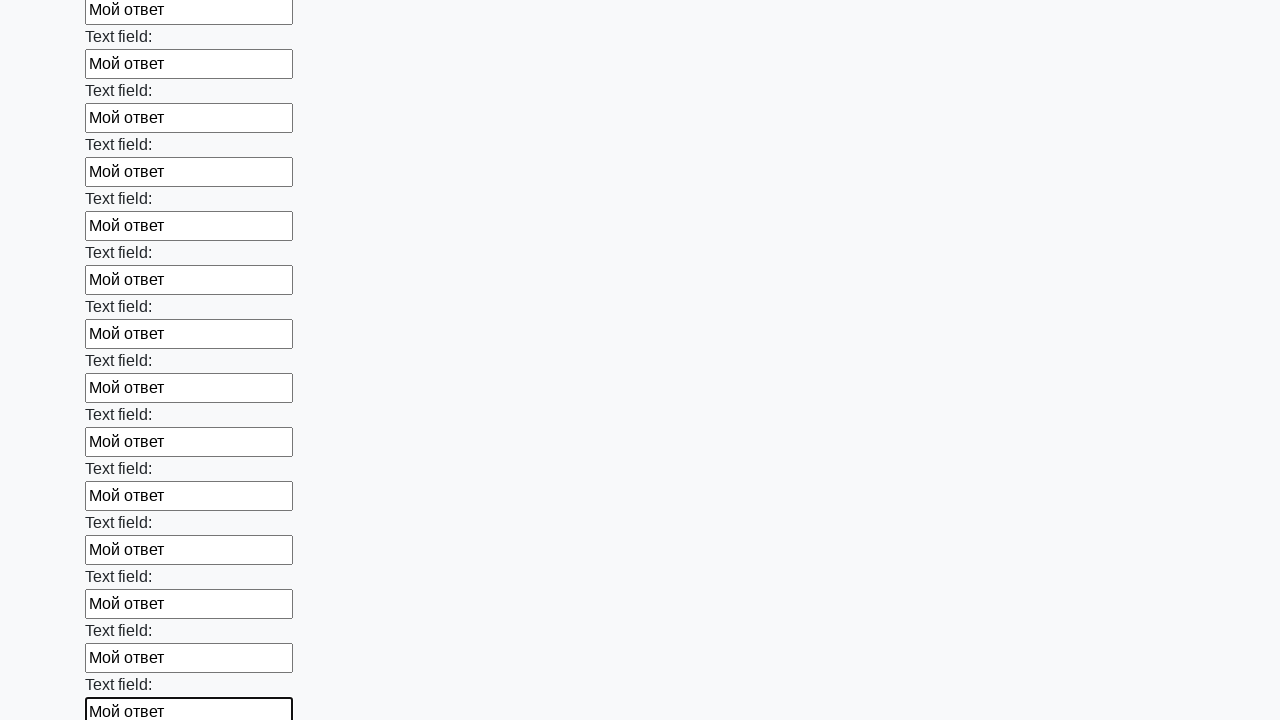

Filled input field with 'Мой ответ' on input >> nth=78
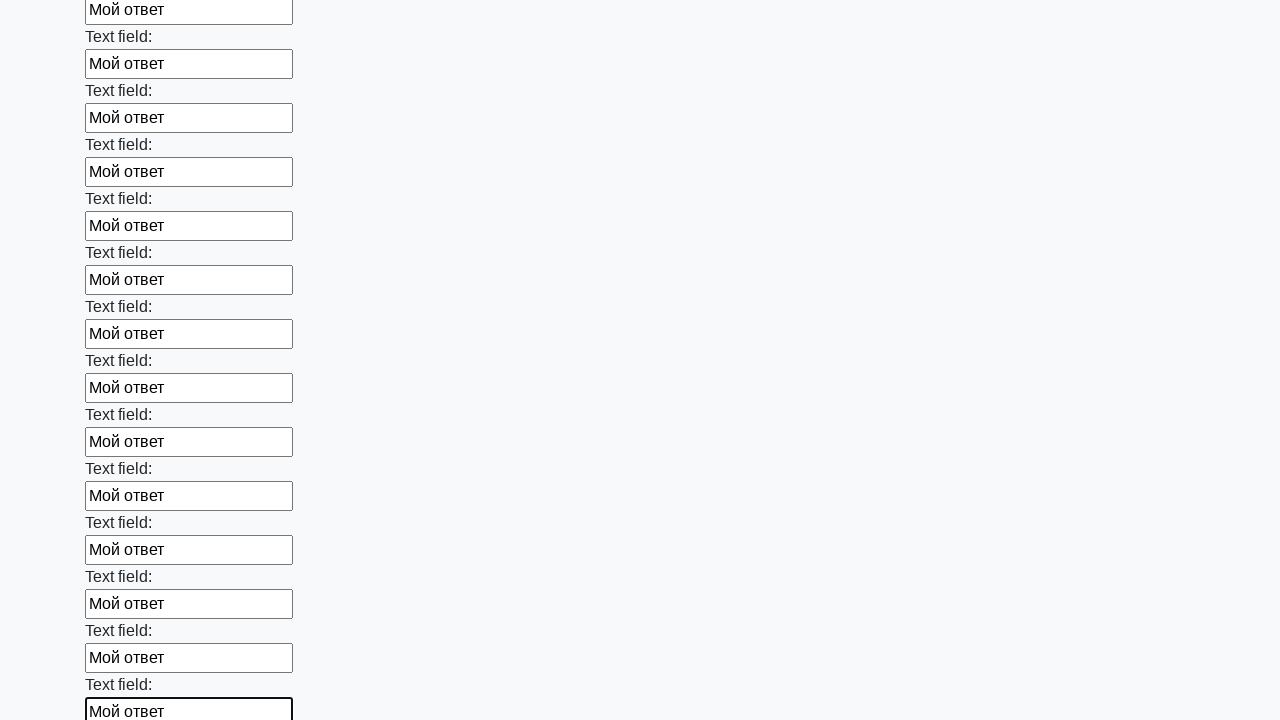

Filled input field with 'Мой ответ' on input >> nth=79
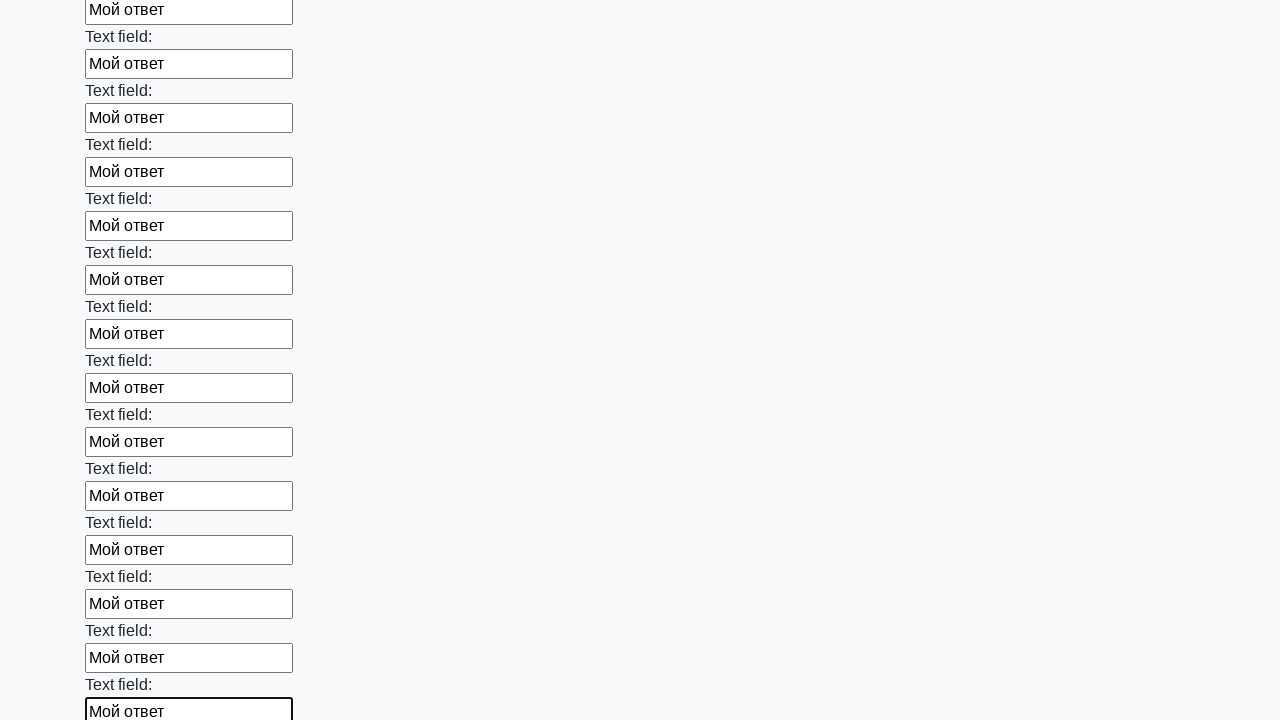

Filled input field with 'Мой ответ' on input >> nth=80
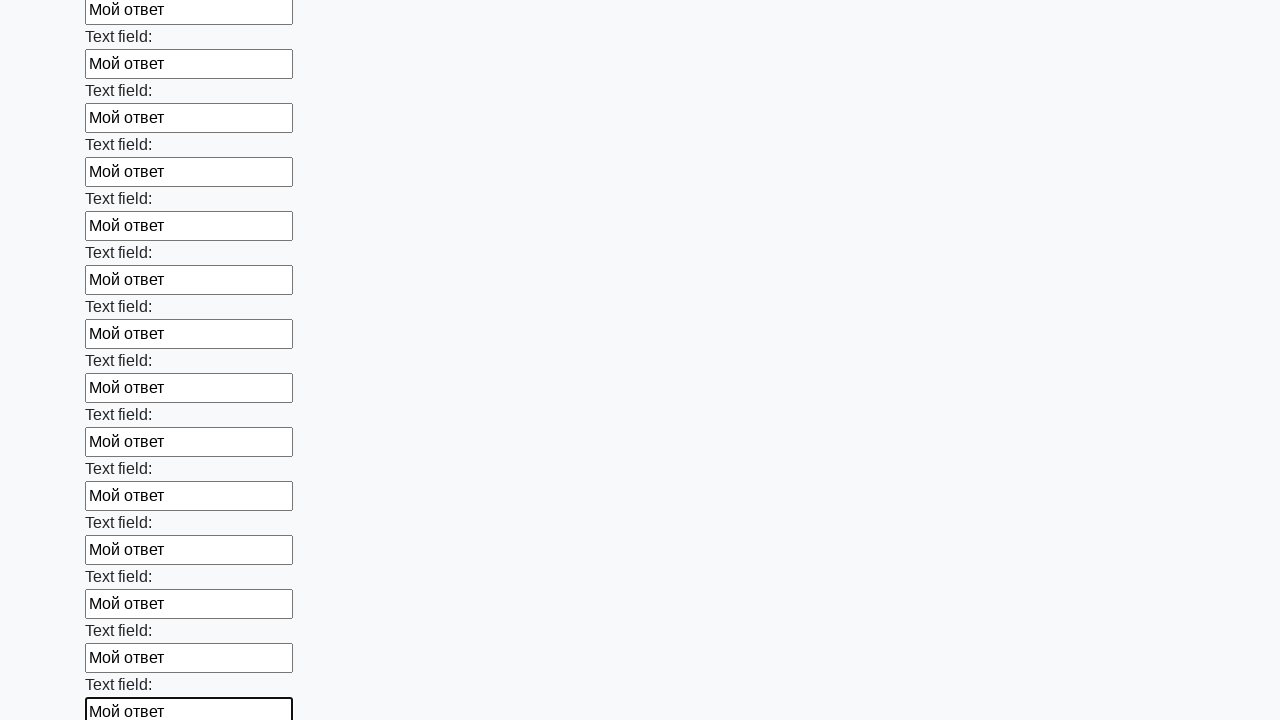

Filled input field with 'Мой ответ' on input >> nth=81
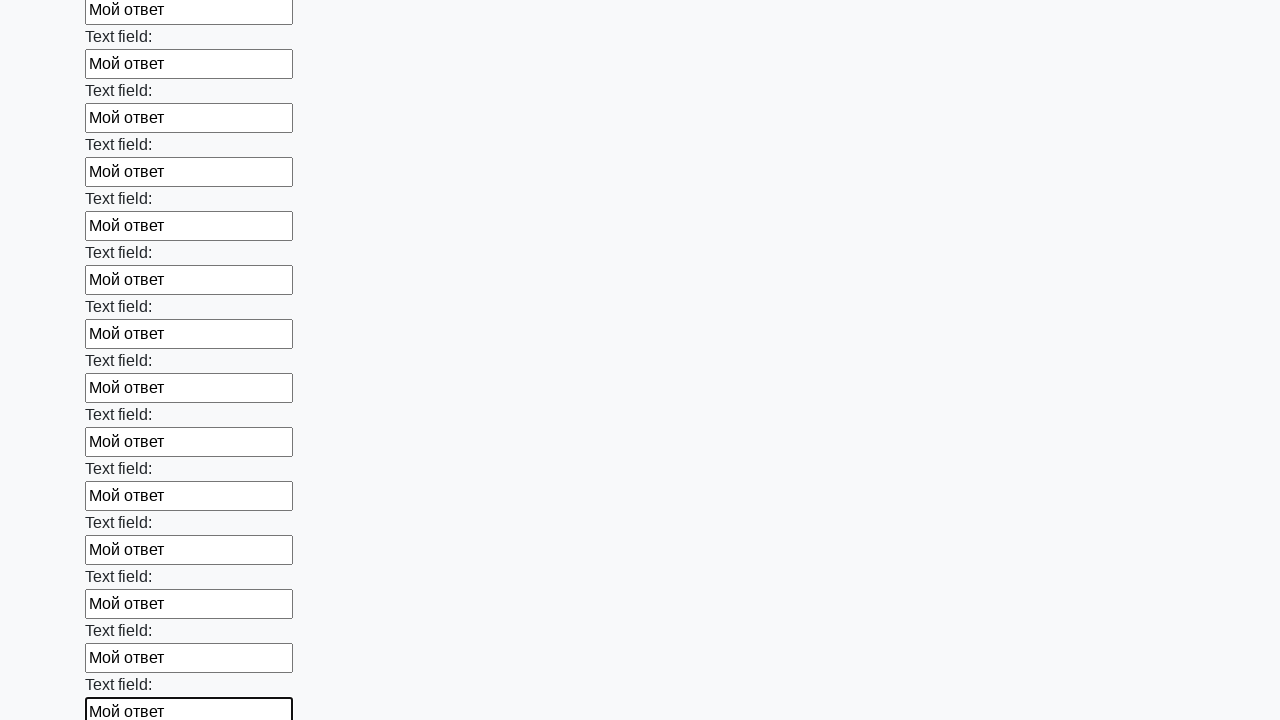

Filled input field with 'Мой ответ' on input >> nth=82
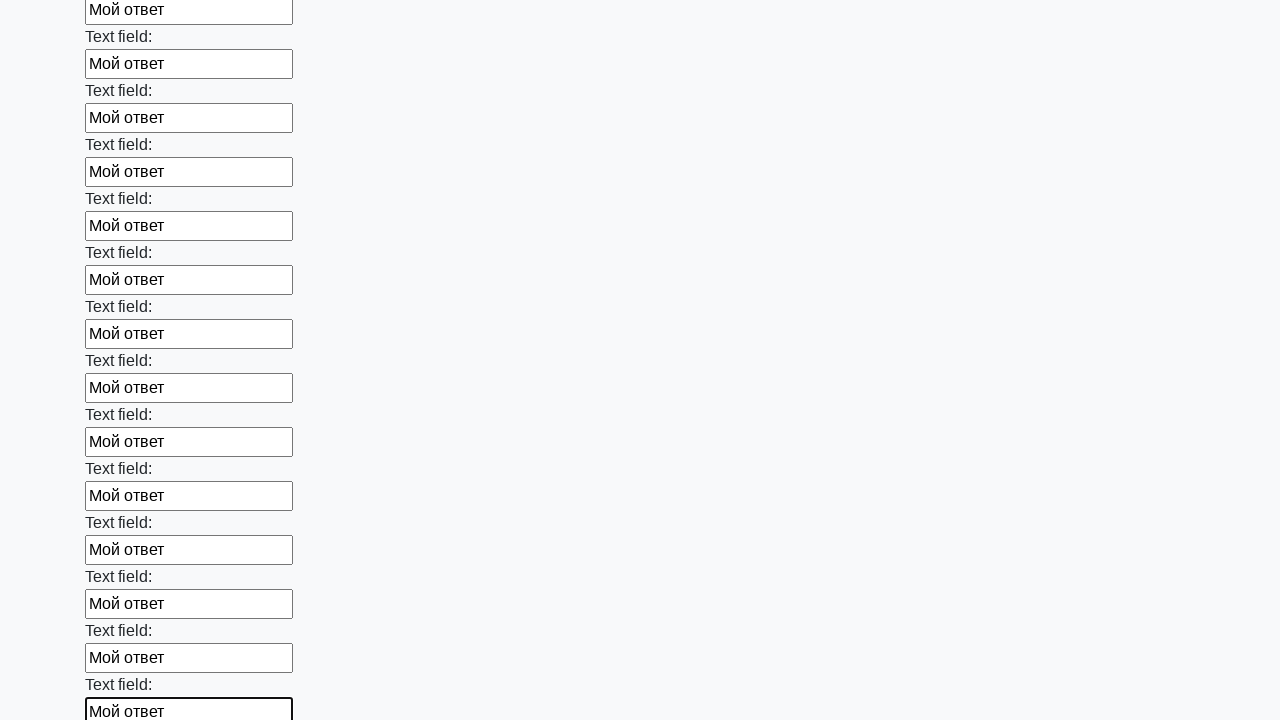

Filled input field with 'Мой ответ' on input >> nth=83
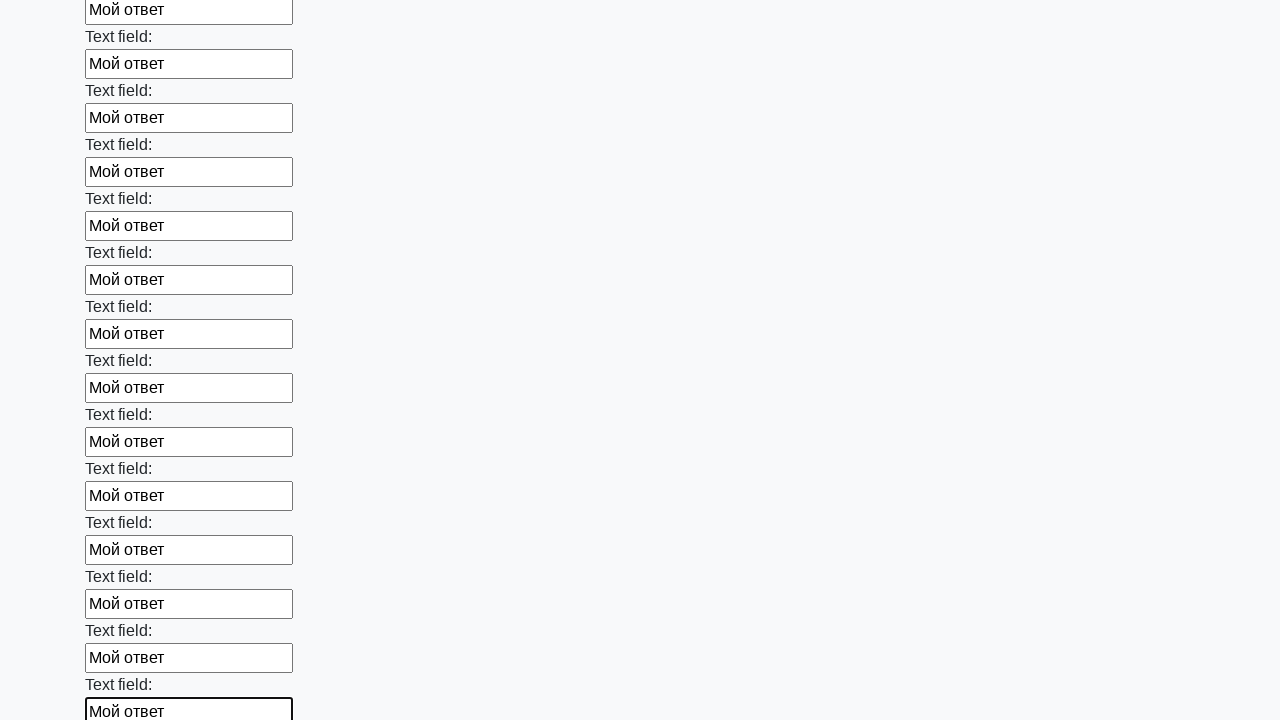

Filled input field with 'Мой ответ' on input >> nth=84
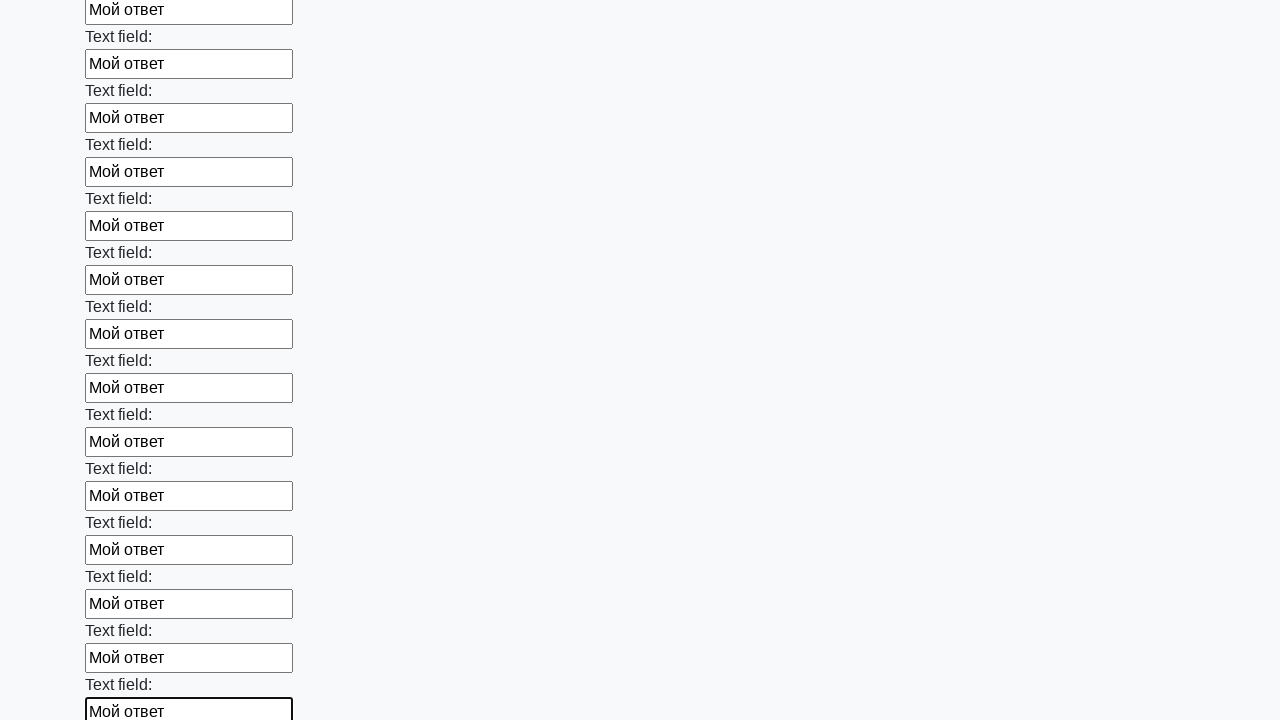

Filled input field with 'Мой ответ' on input >> nth=85
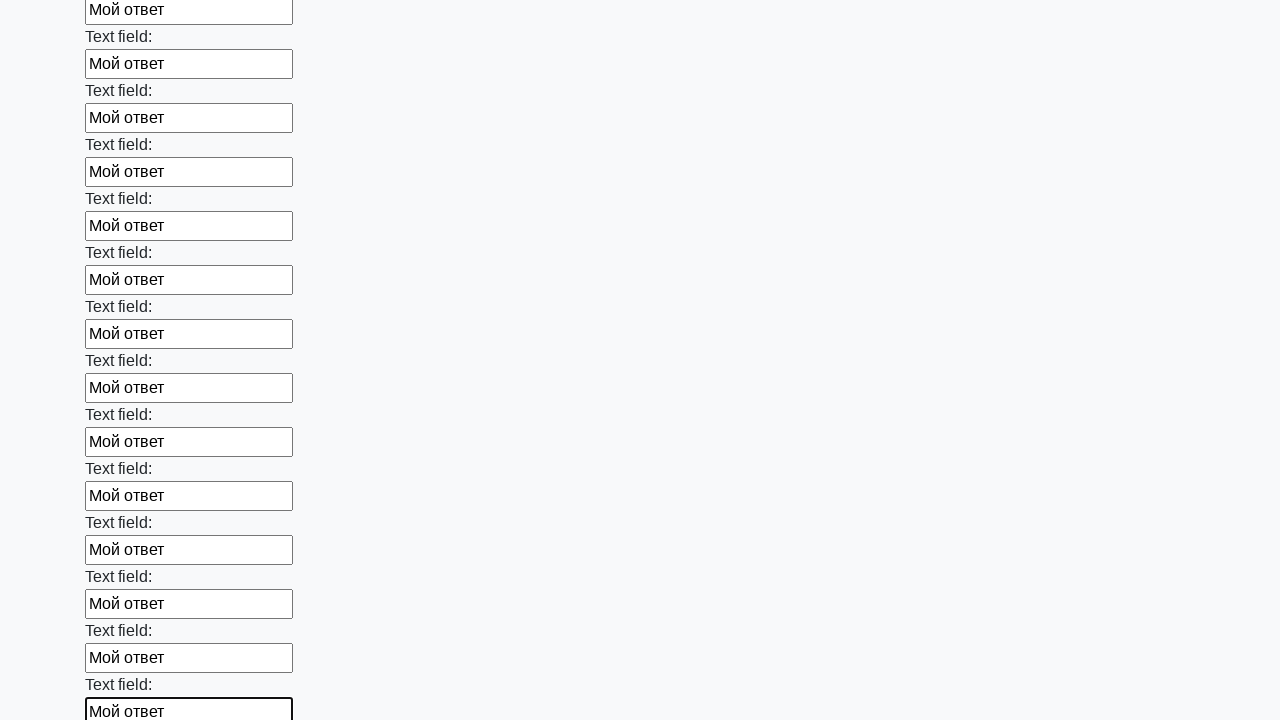

Filled input field with 'Мой ответ' on input >> nth=86
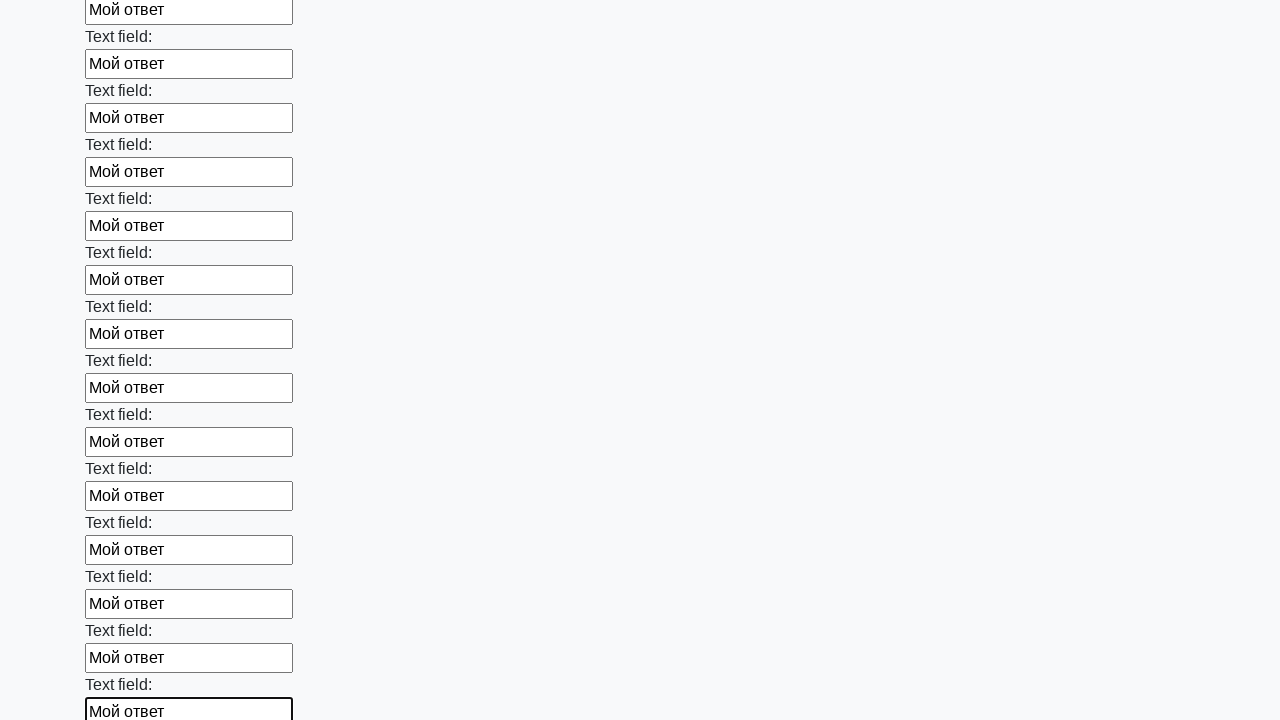

Filled input field with 'Мой ответ' on input >> nth=87
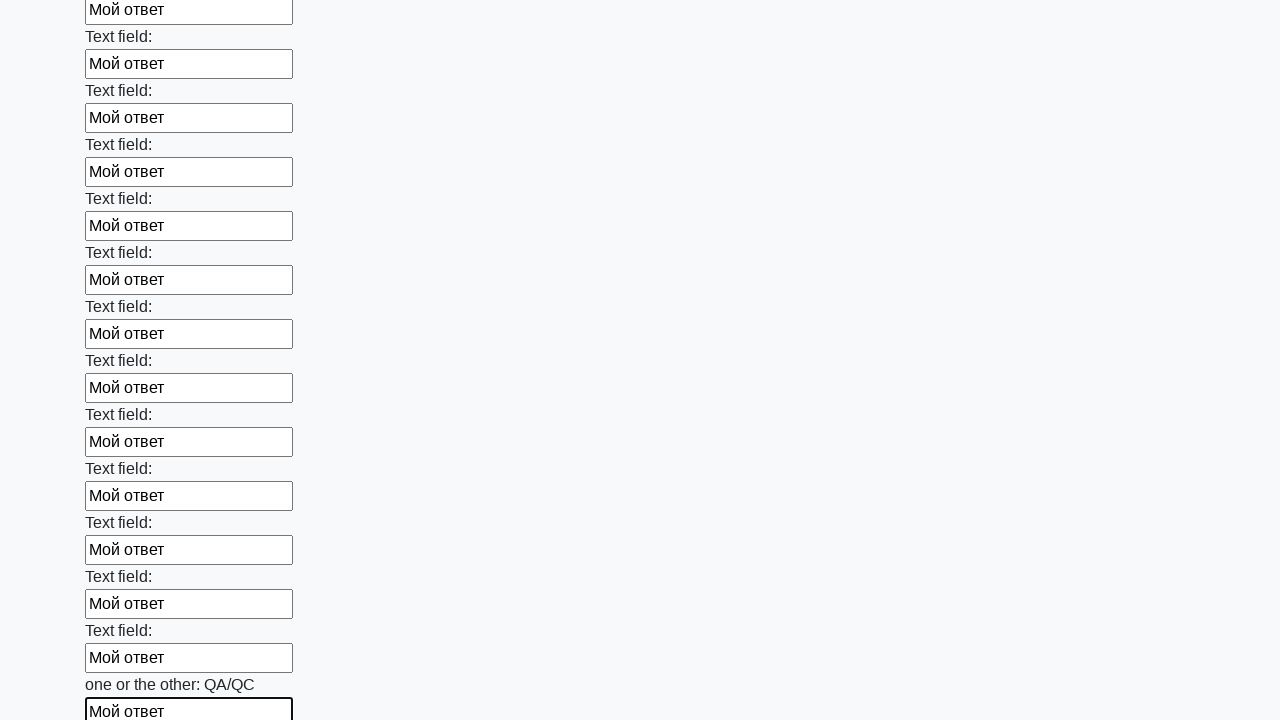

Filled input field with 'Мой ответ' on input >> nth=88
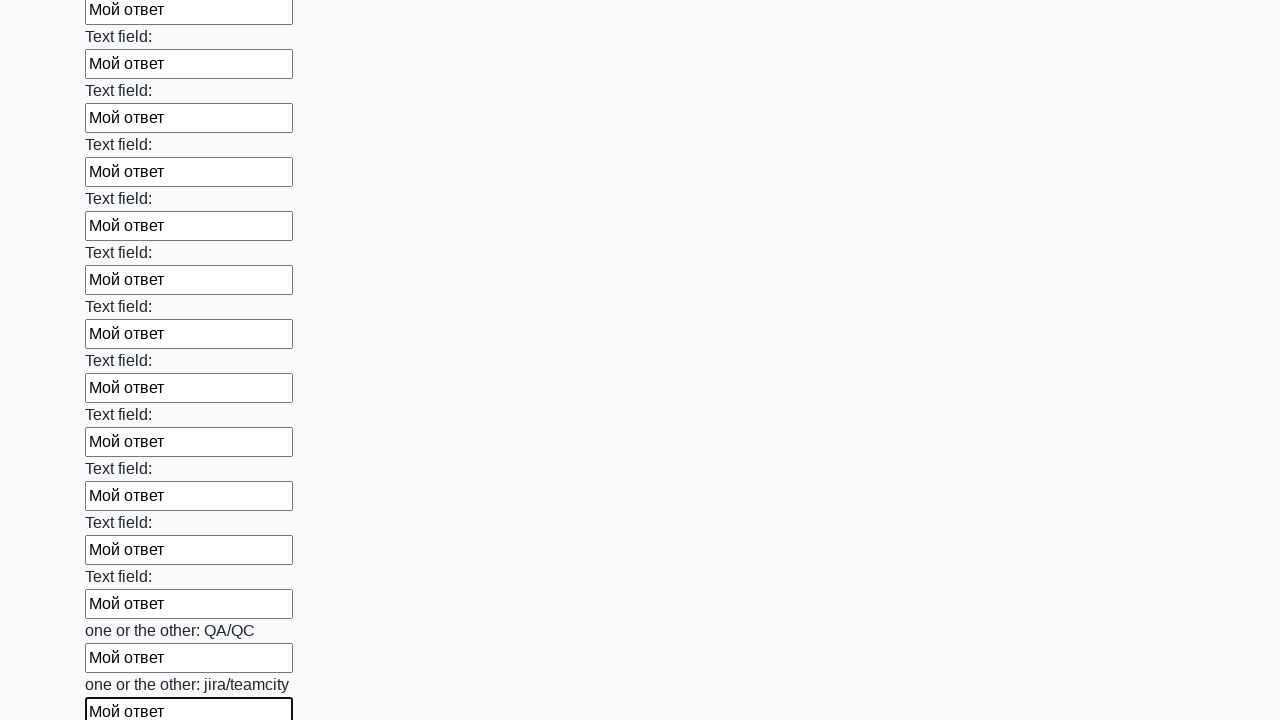

Filled input field with 'Мой ответ' on input >> nth=89
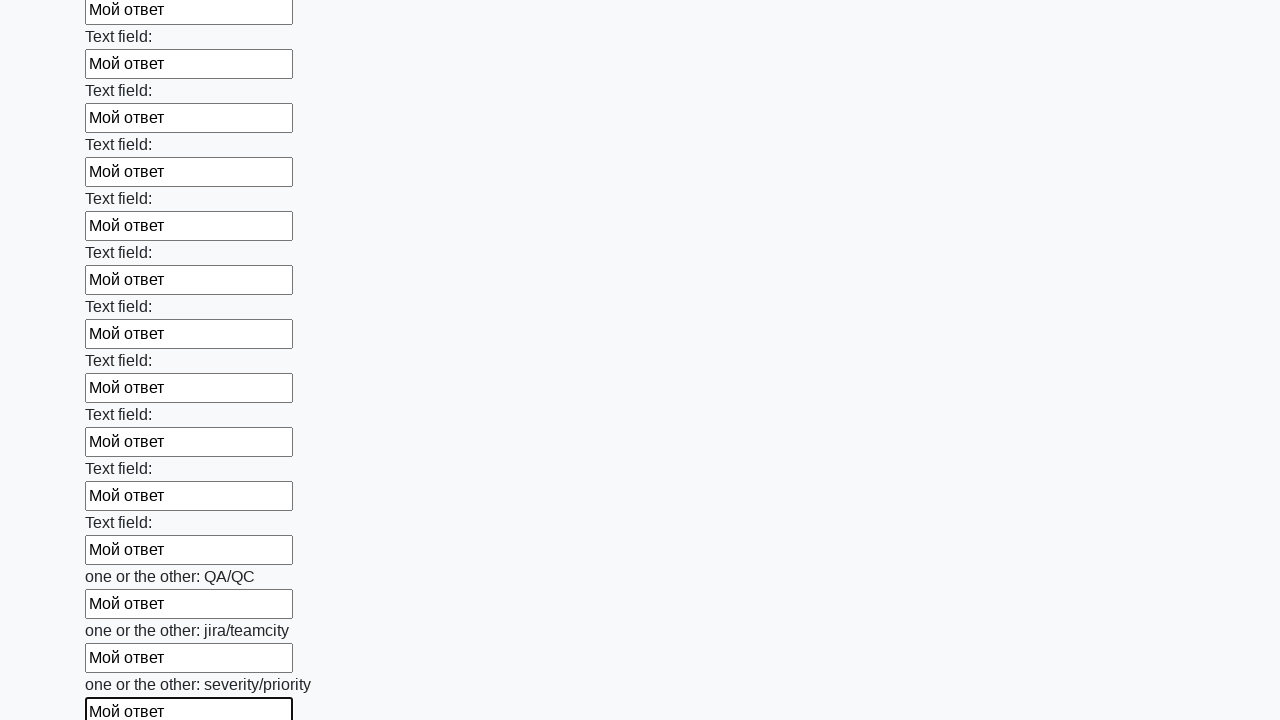

Filled input field with 'Мой ответ' on input >> nth=90
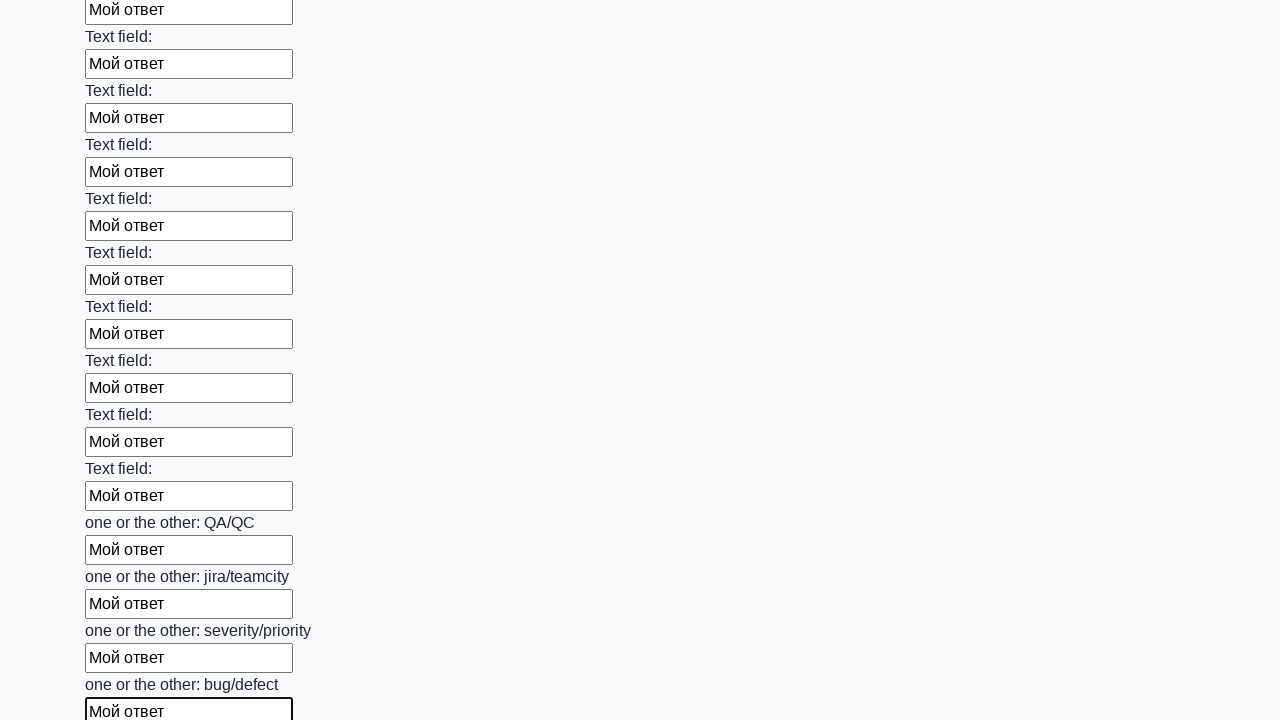

Filled input field with 'Мой ответ' on input >> nth=91
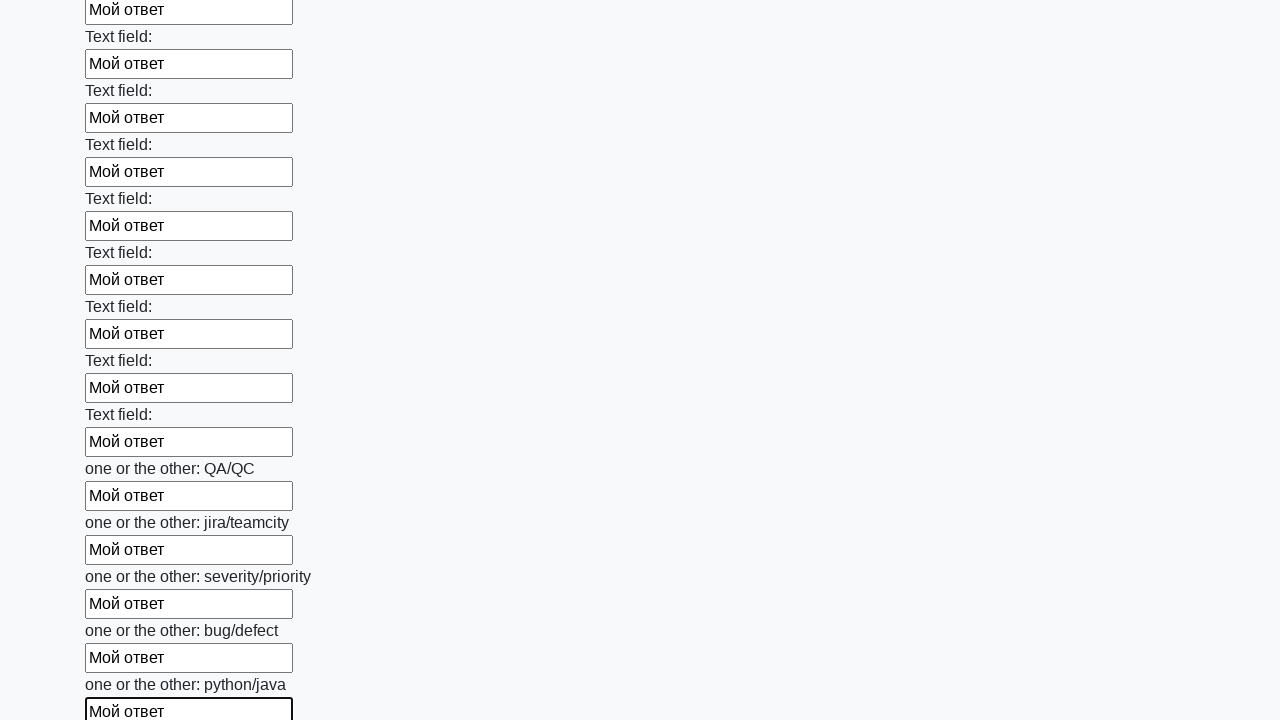

Filled input field with 'Мой ответ' on input >> nth=92
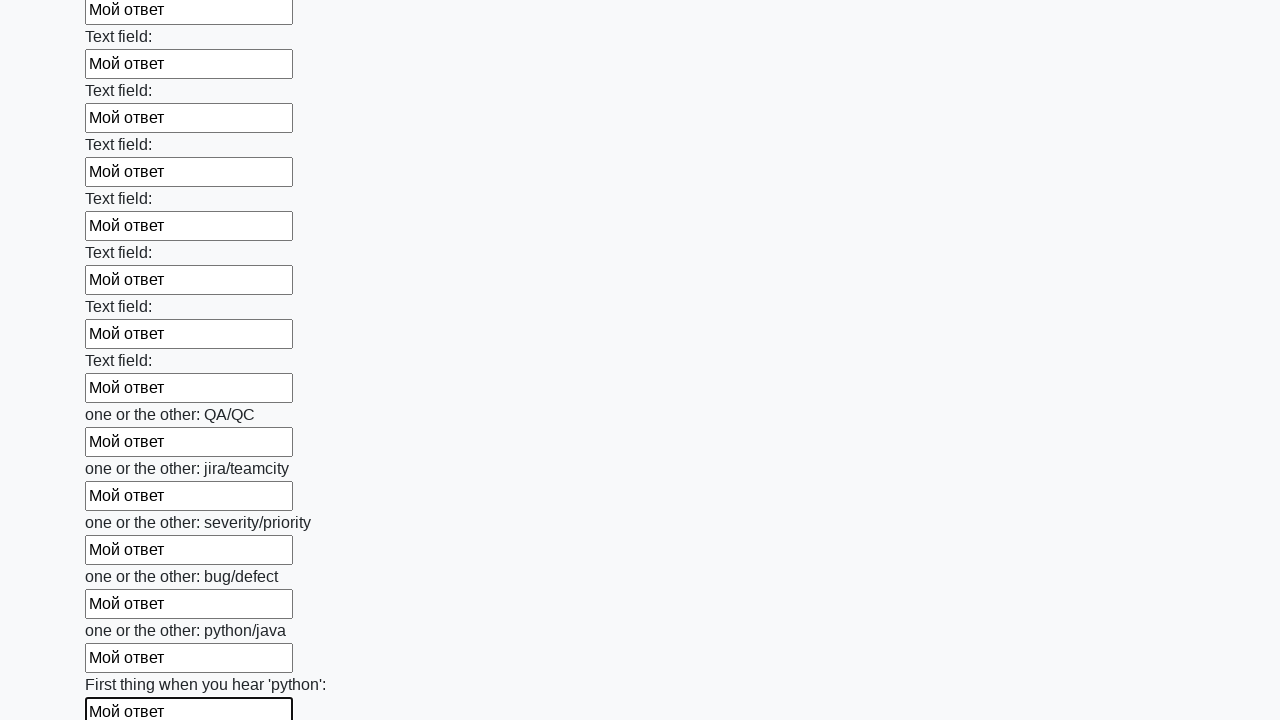

Filled input field with 'Мой ответ' on input >> nth=93
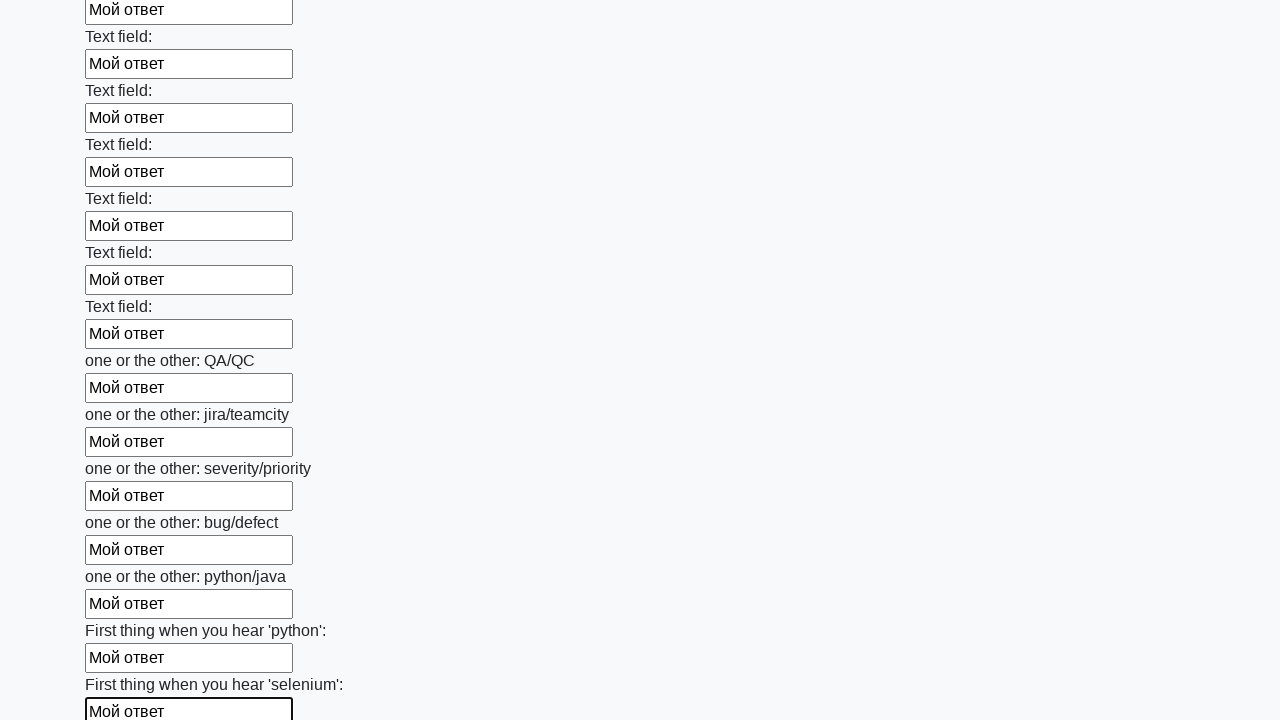

Filled input field with 'Мой ответ' on input >> nth=94
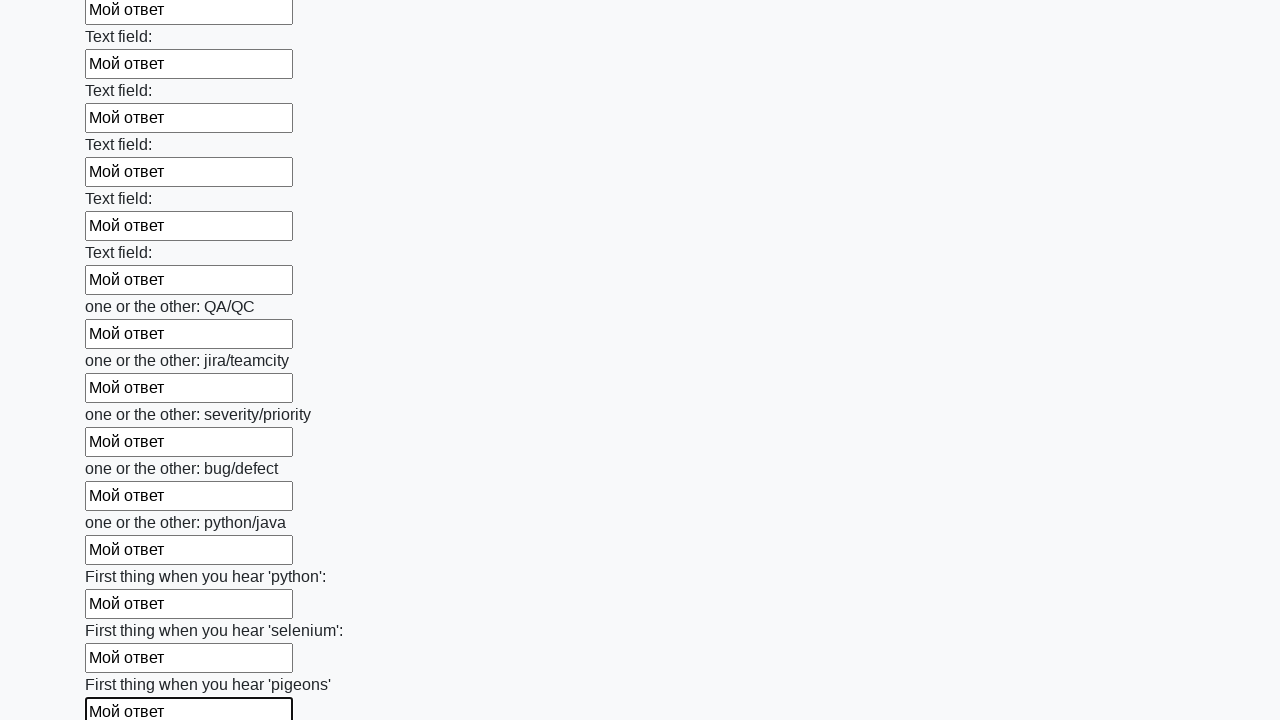

Filled input field with 'Мой ответ' on input >> nth=95
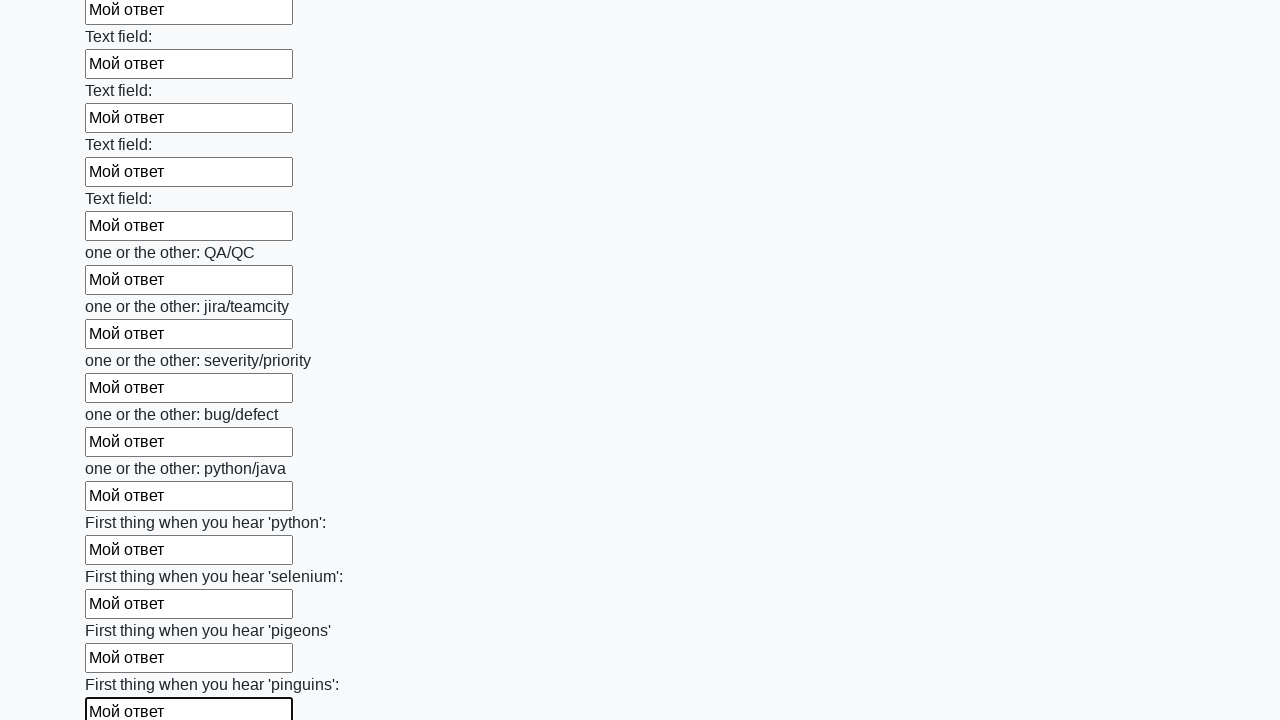

Filled input field with 'Мой ответ' on input >> nth=96
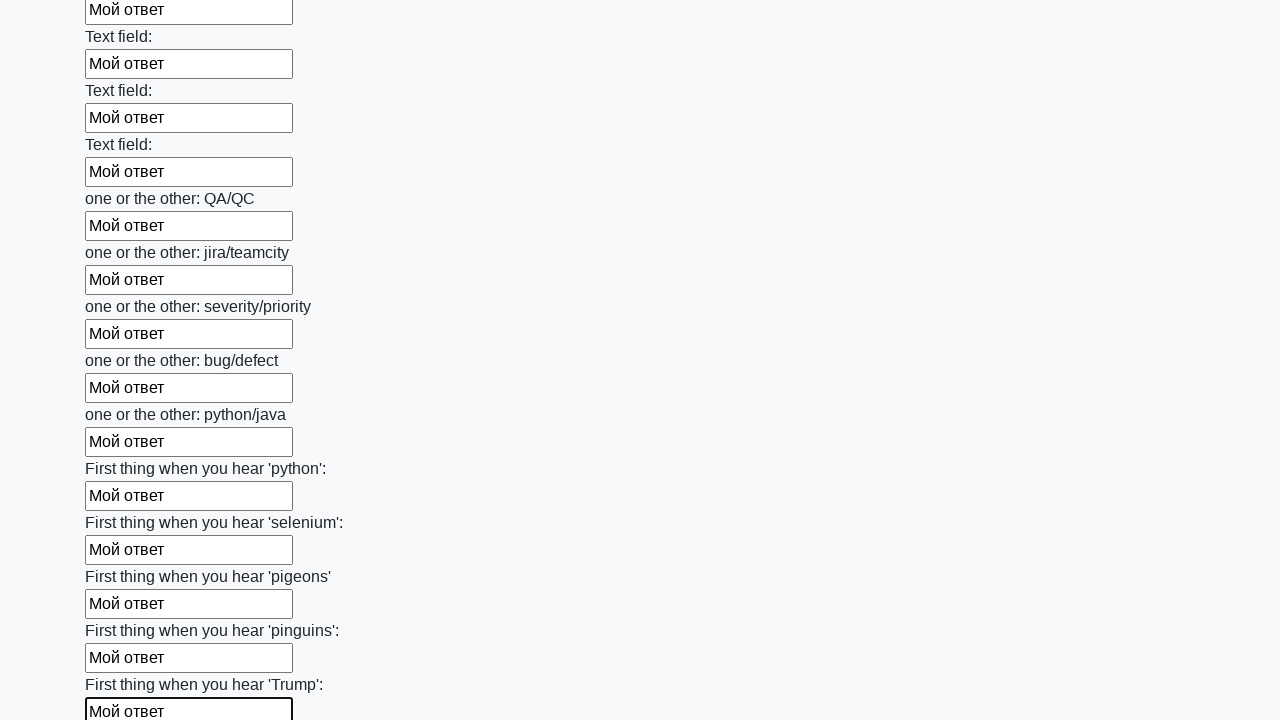

Filled input field with 'Мой ответ' on input >> nth=97
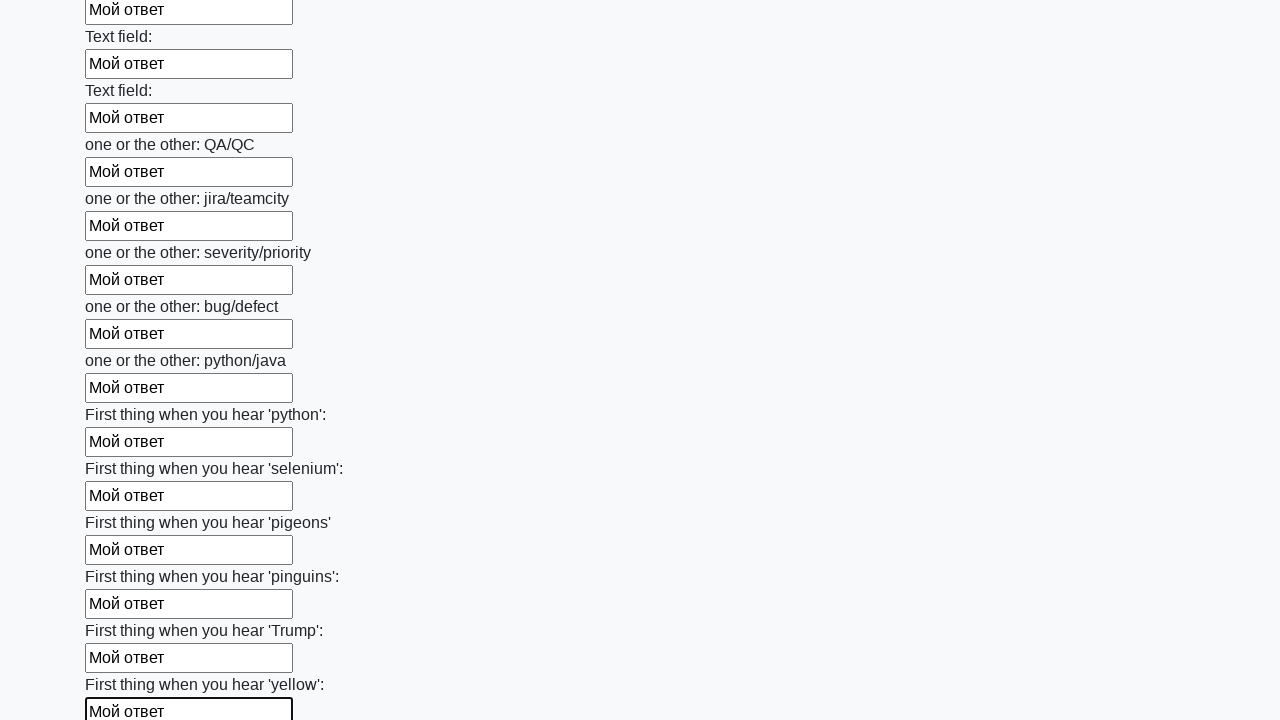

Filled input field with 'Мой ответ' on input >> nth=98
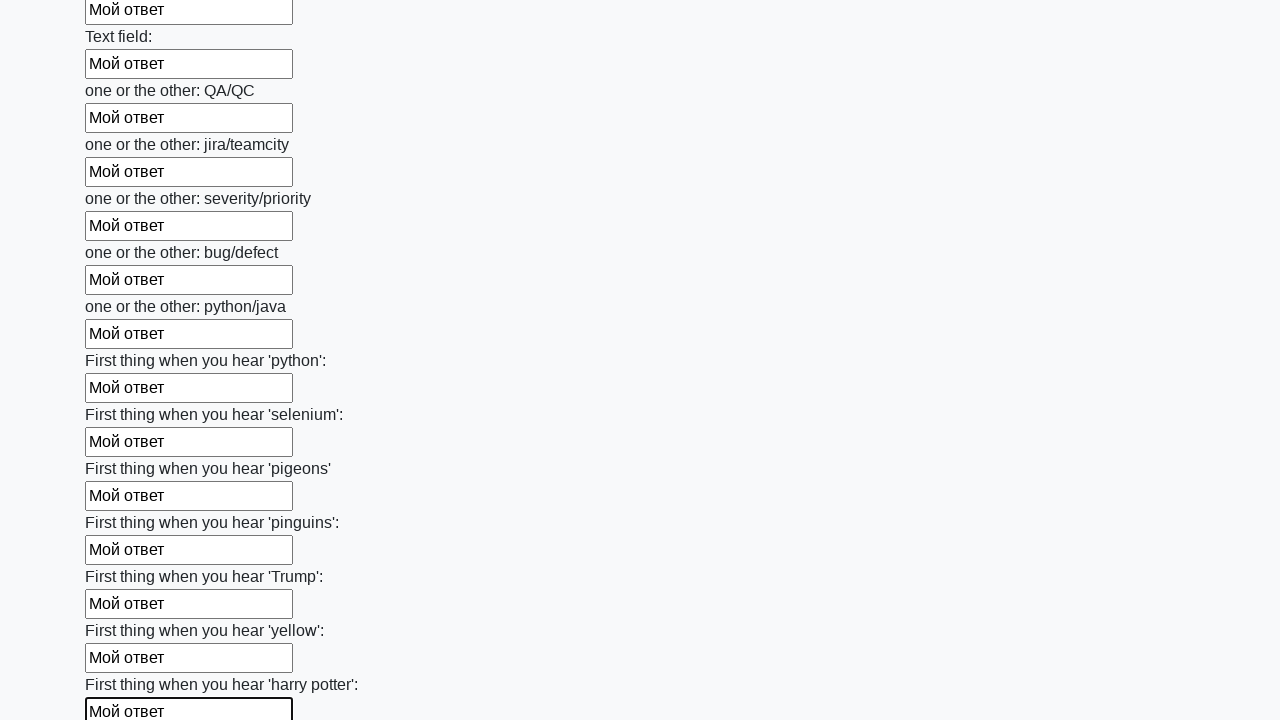

Filled input field with 'Мой ответ' on input >> nth=99
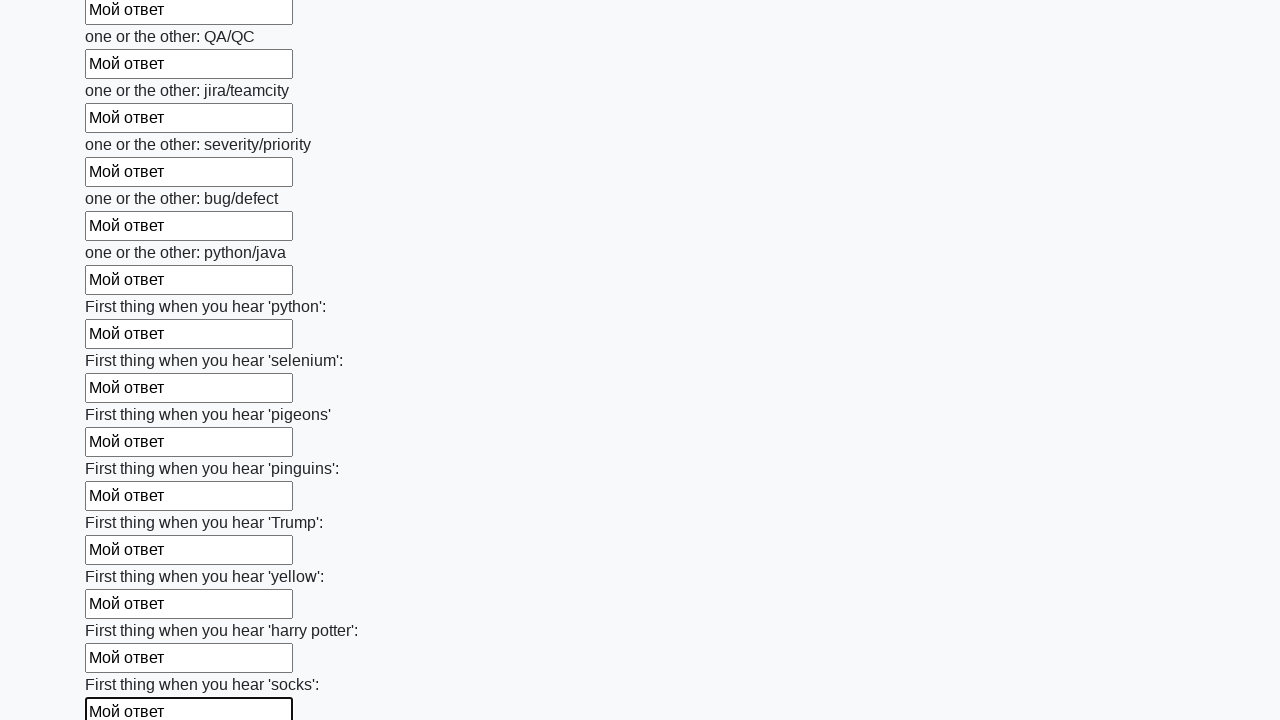

Clicked the submit button to submit the huge form at (123, 611) on button.btn
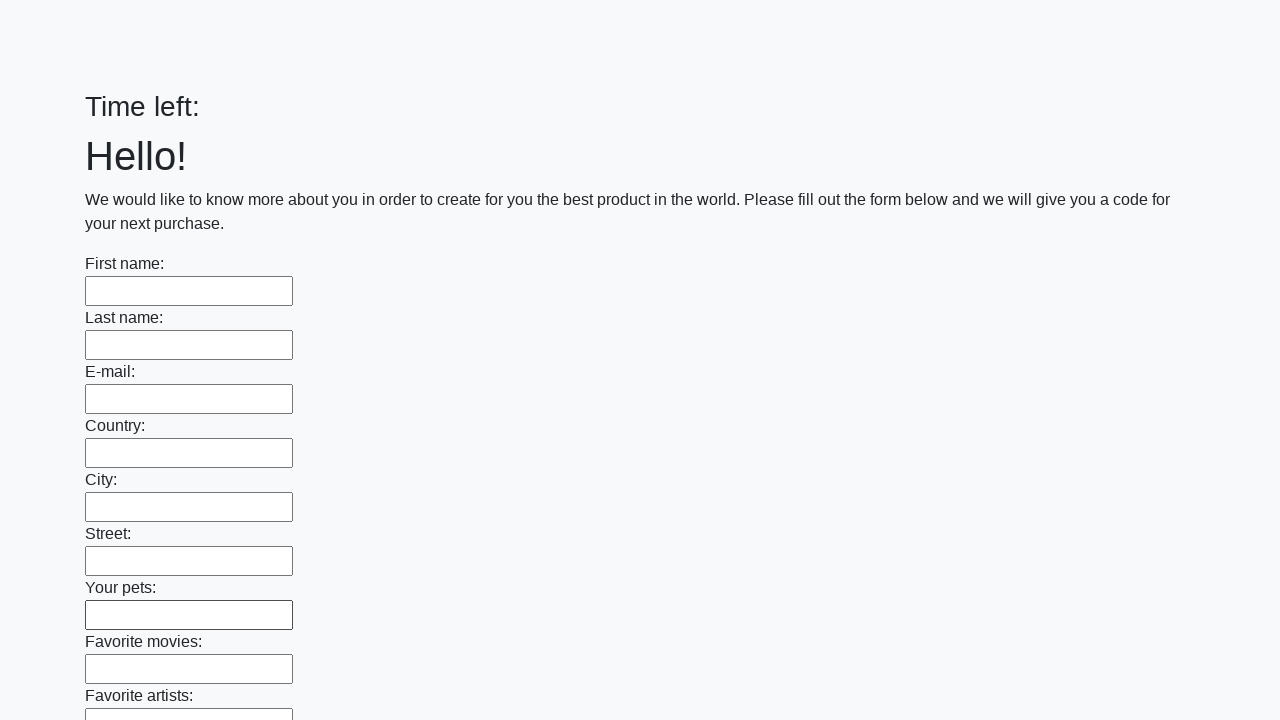

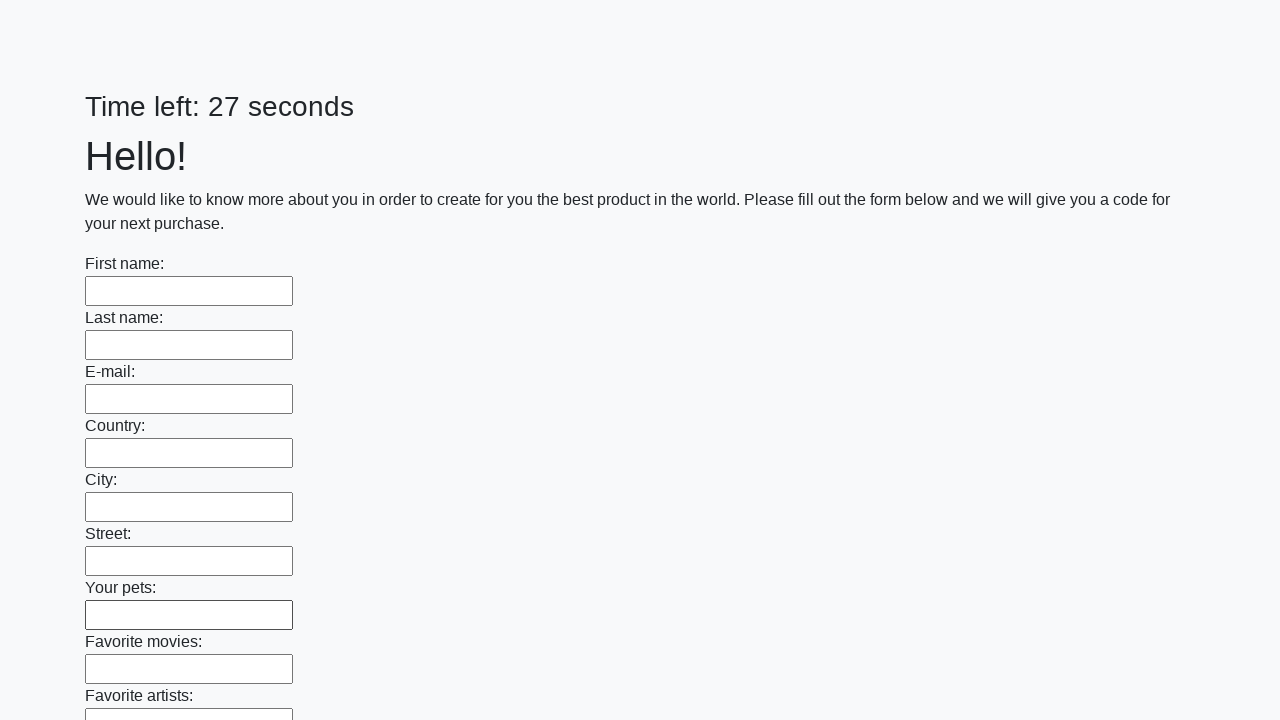